Tests table pagination by clicking through all pagination links and verifying table data is accessible on each page.

Starting URL: https://testautomationpractice.blogspot.com/

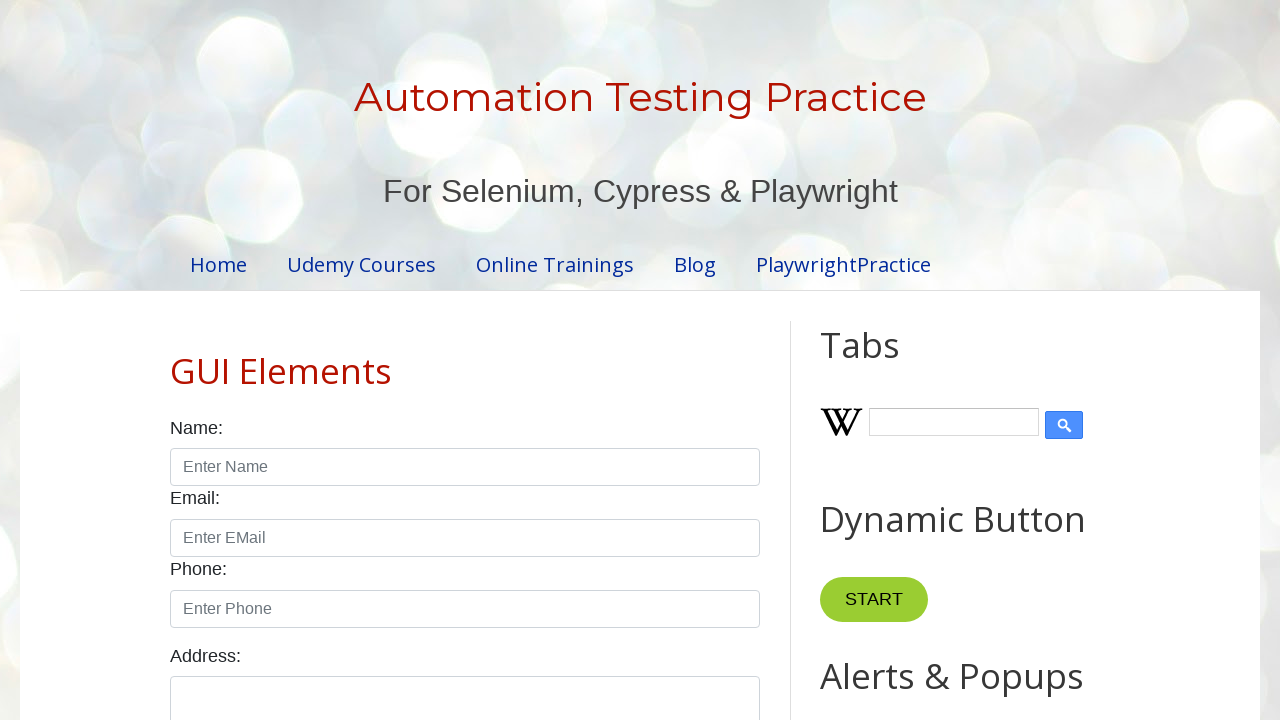

Located the product table
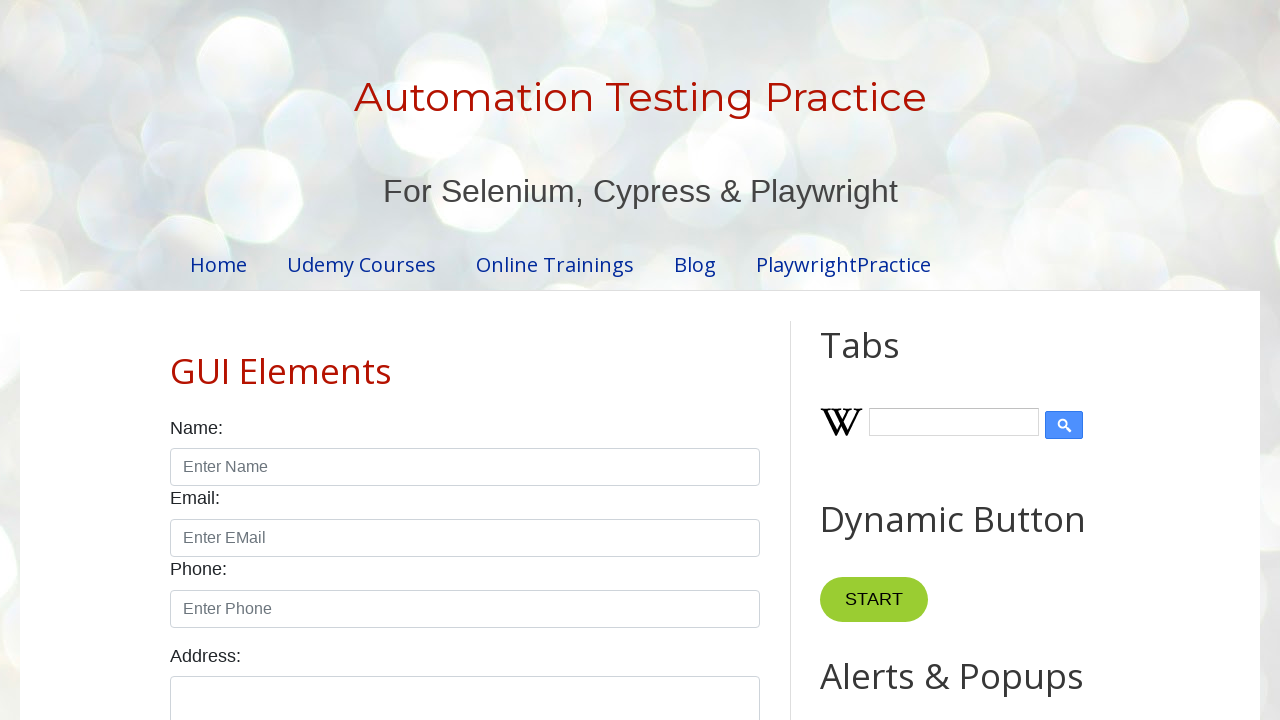

Located all table rows
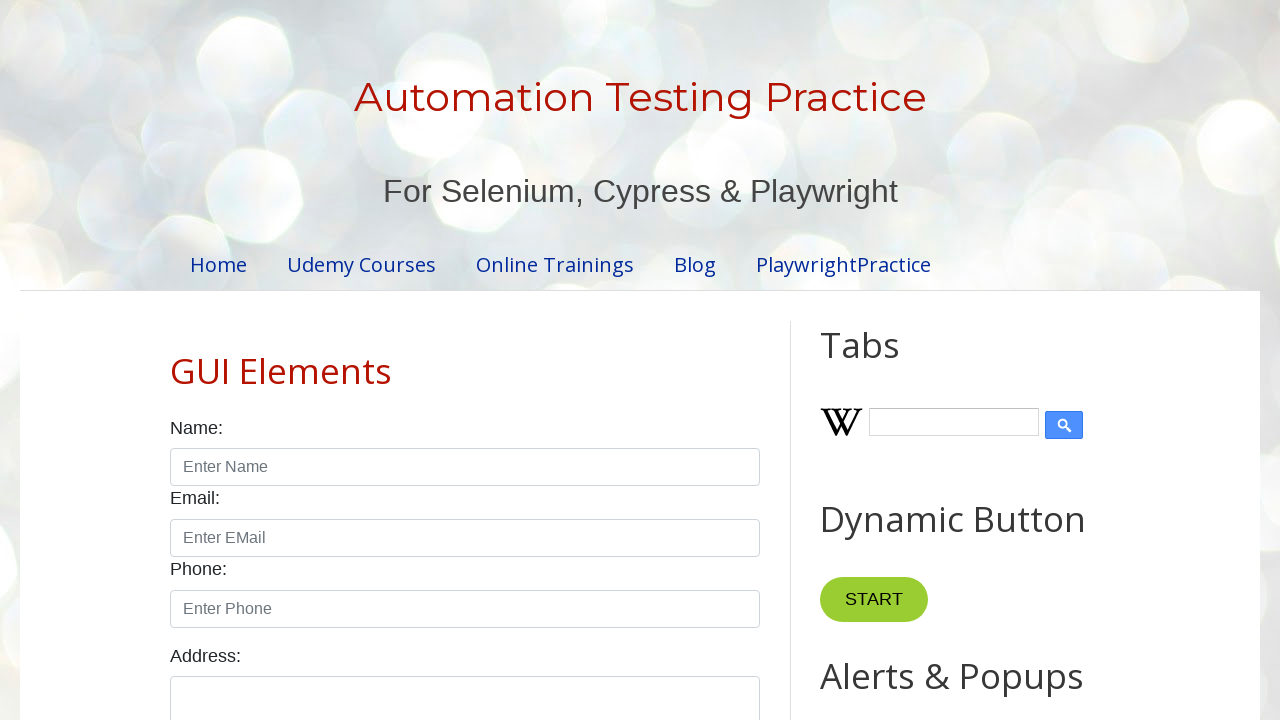

Located pagination links
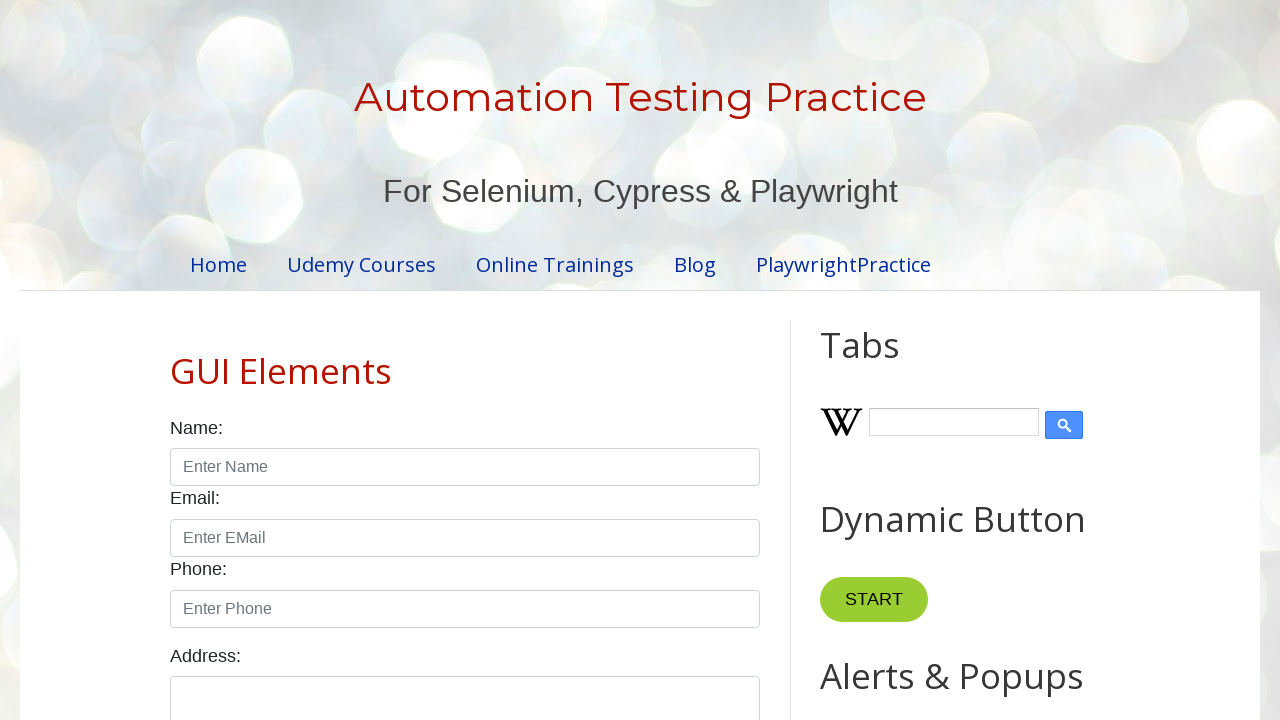

Counted 4 pagination pages
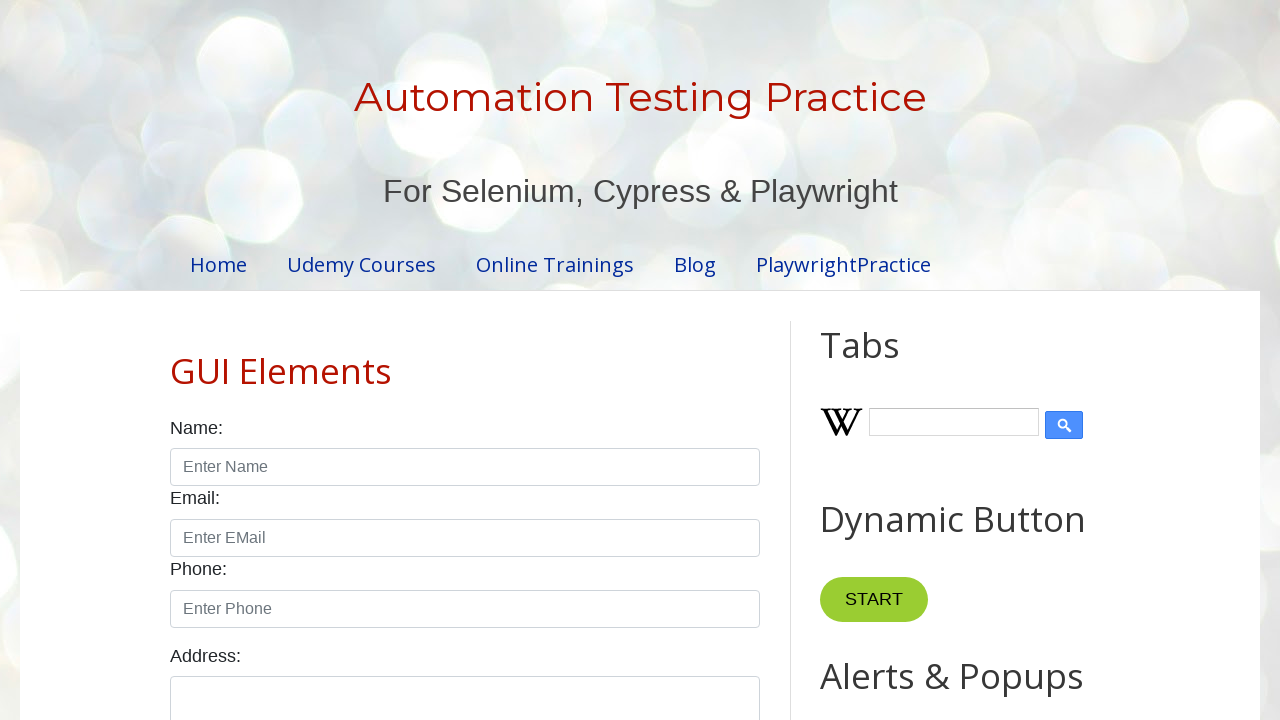

Counted 5 rows on page 1
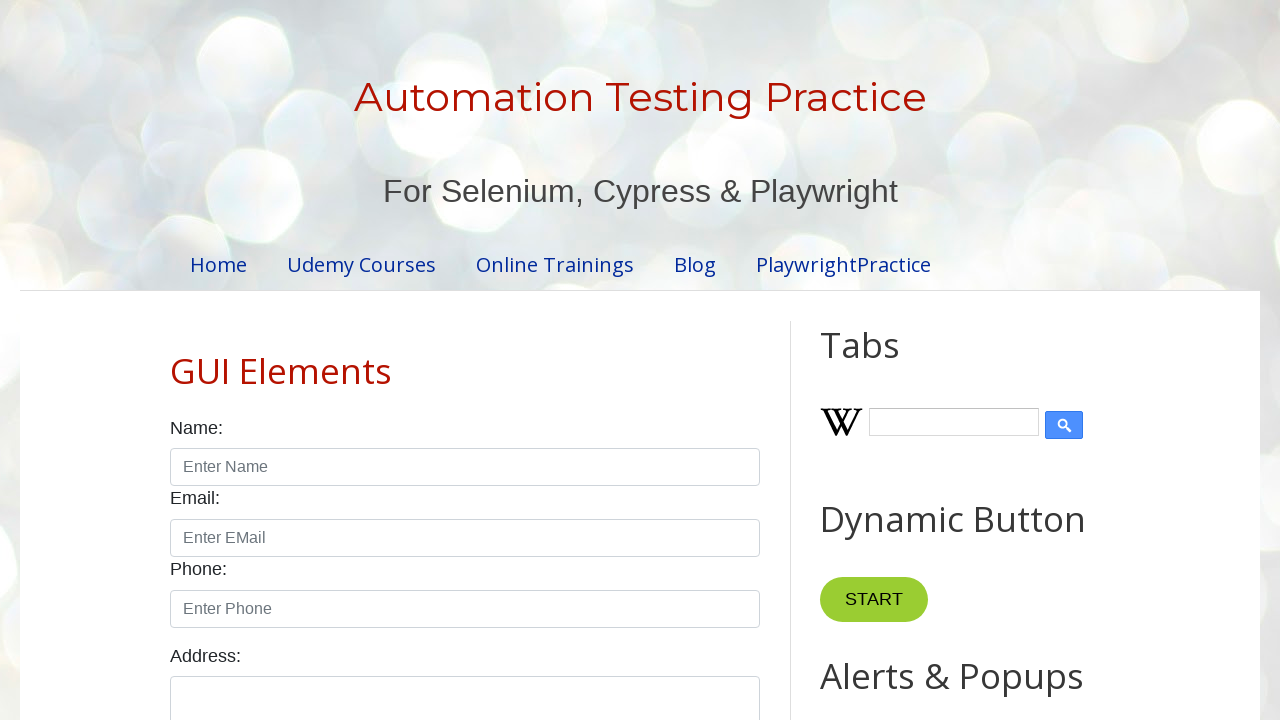

Selected row 1 on page 1
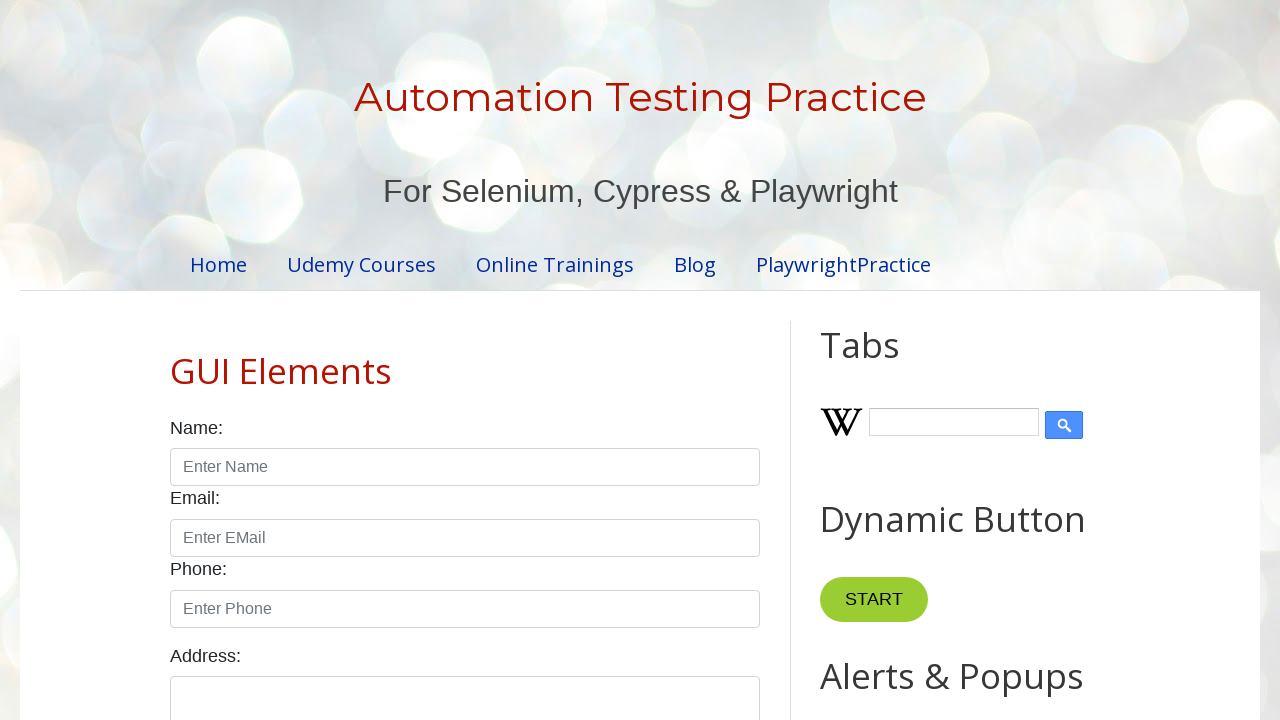

Located all columns in row 1
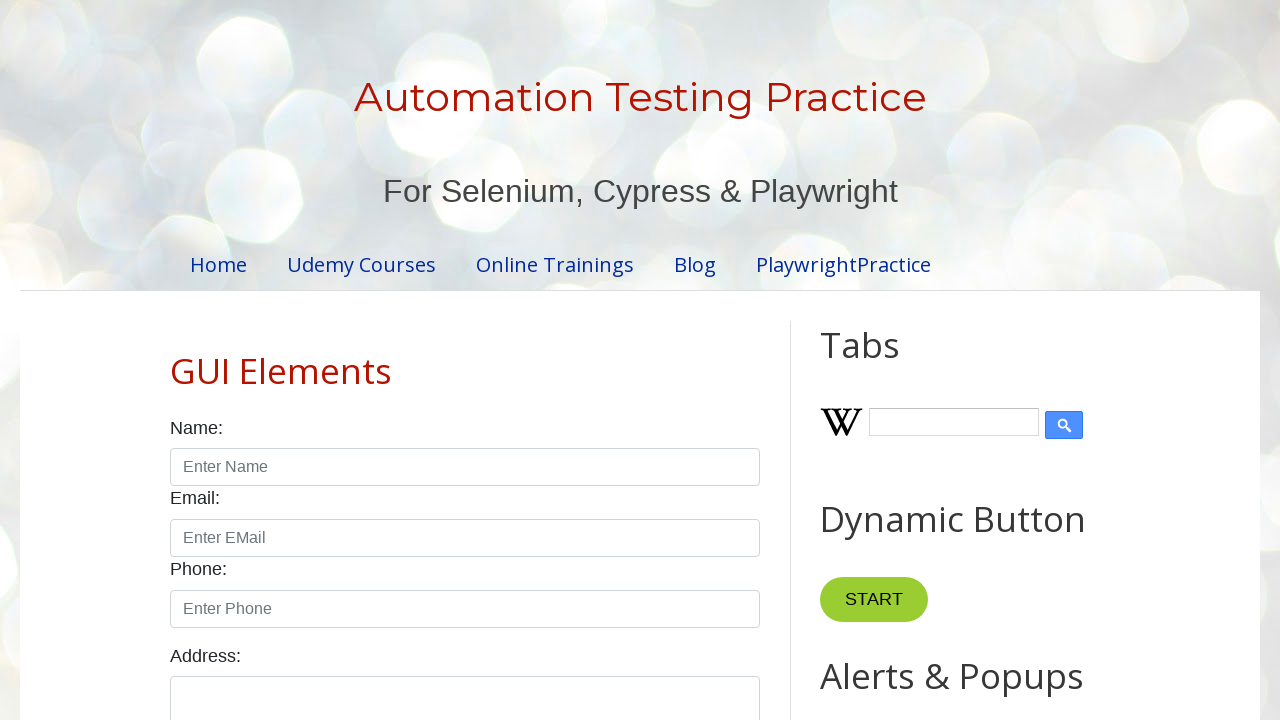

Counted 4 columns in row 1
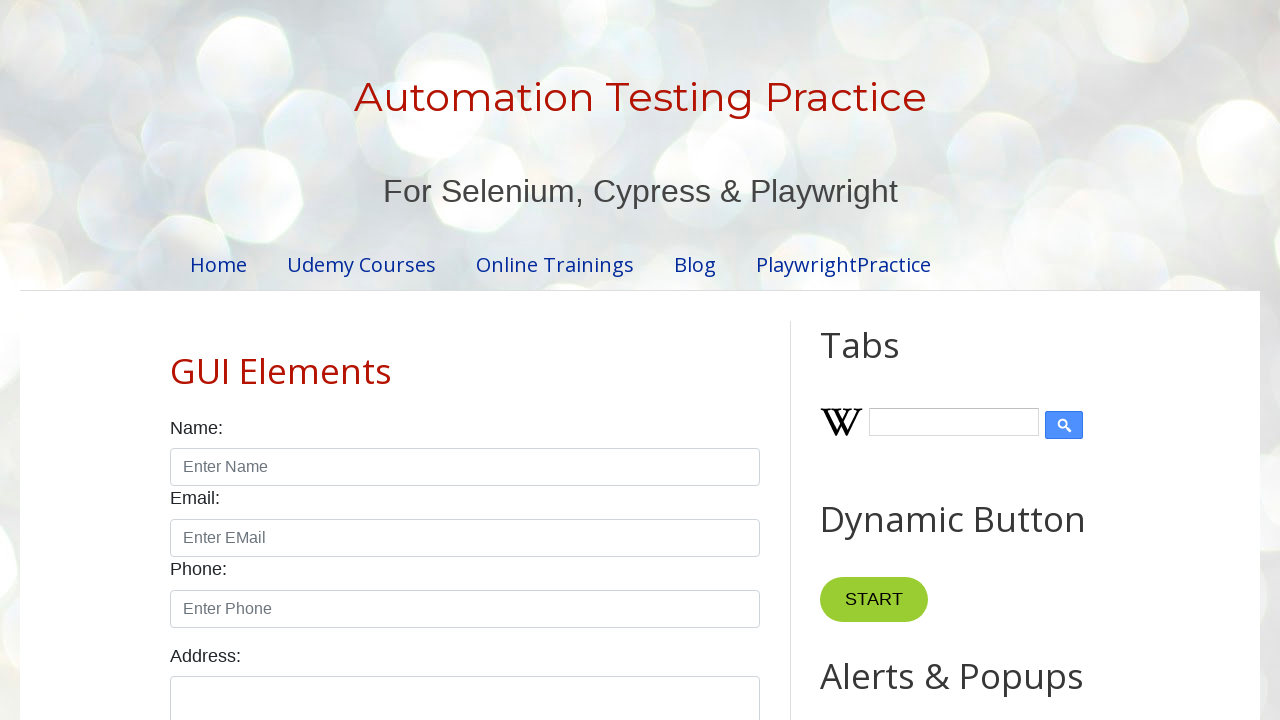

Accessed content of column 1 in row 1
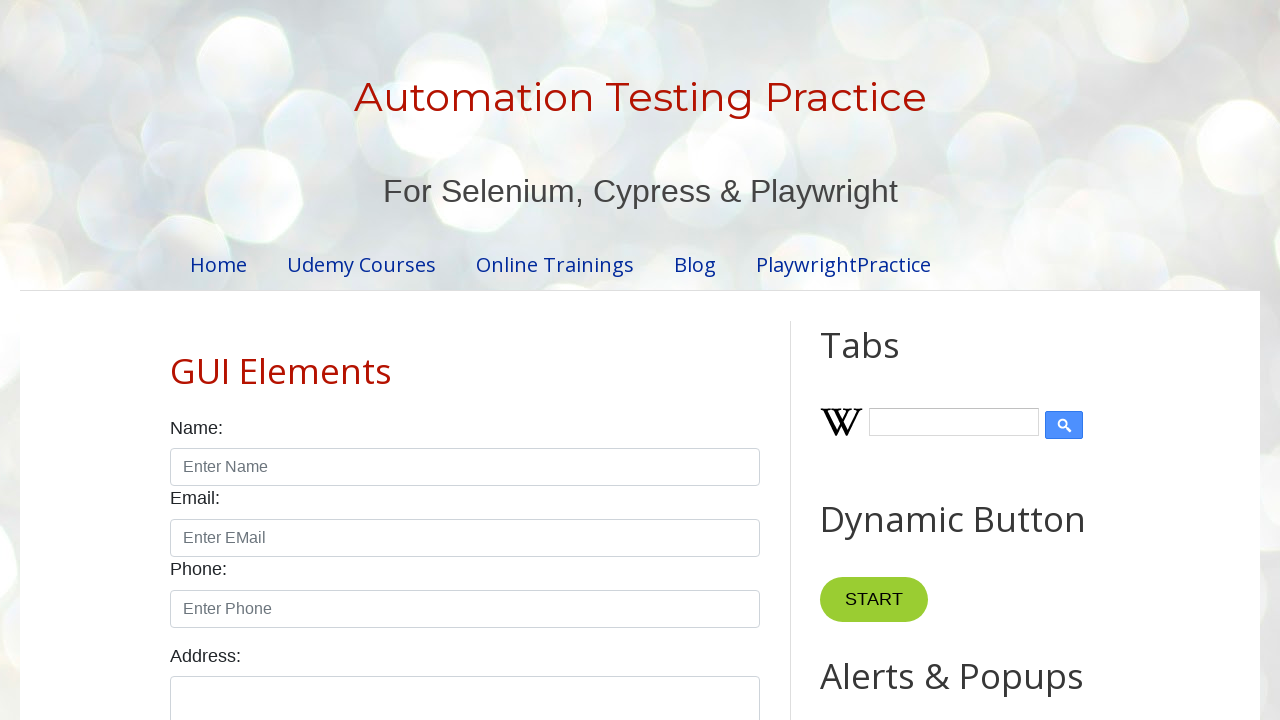

Accessed content of column 2 in row 1
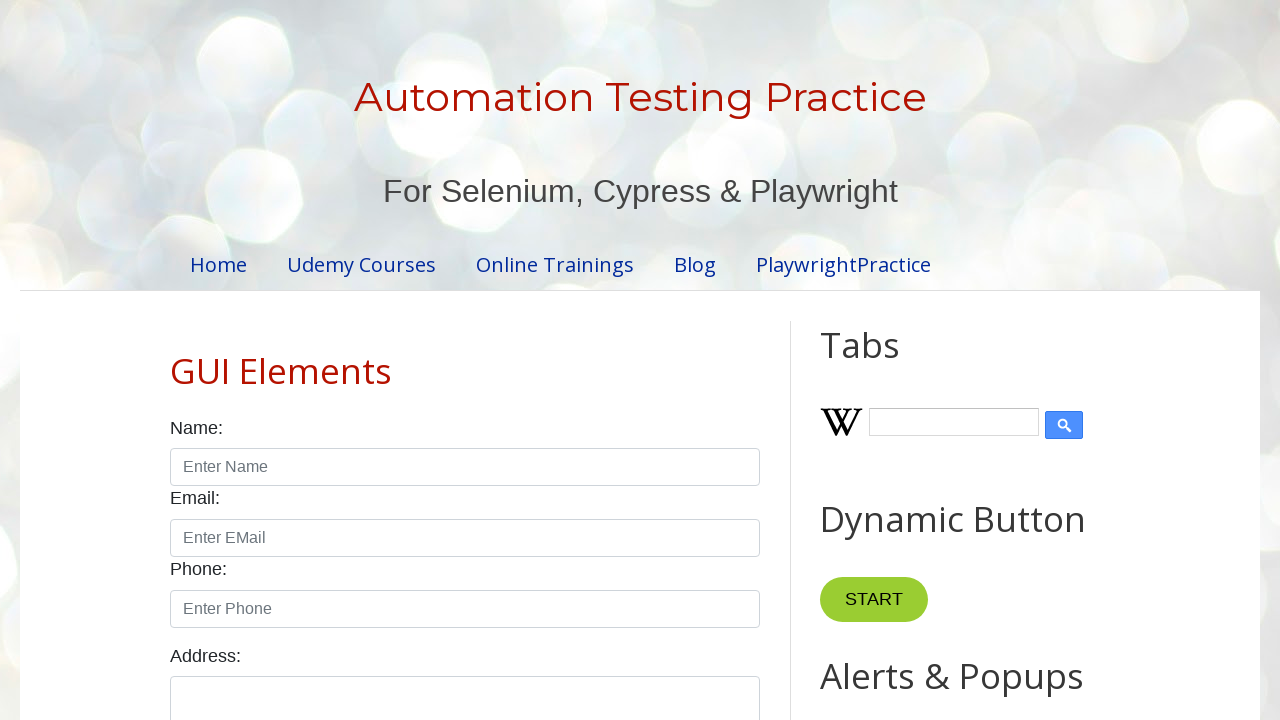

Accessed content of column 3 in row 1
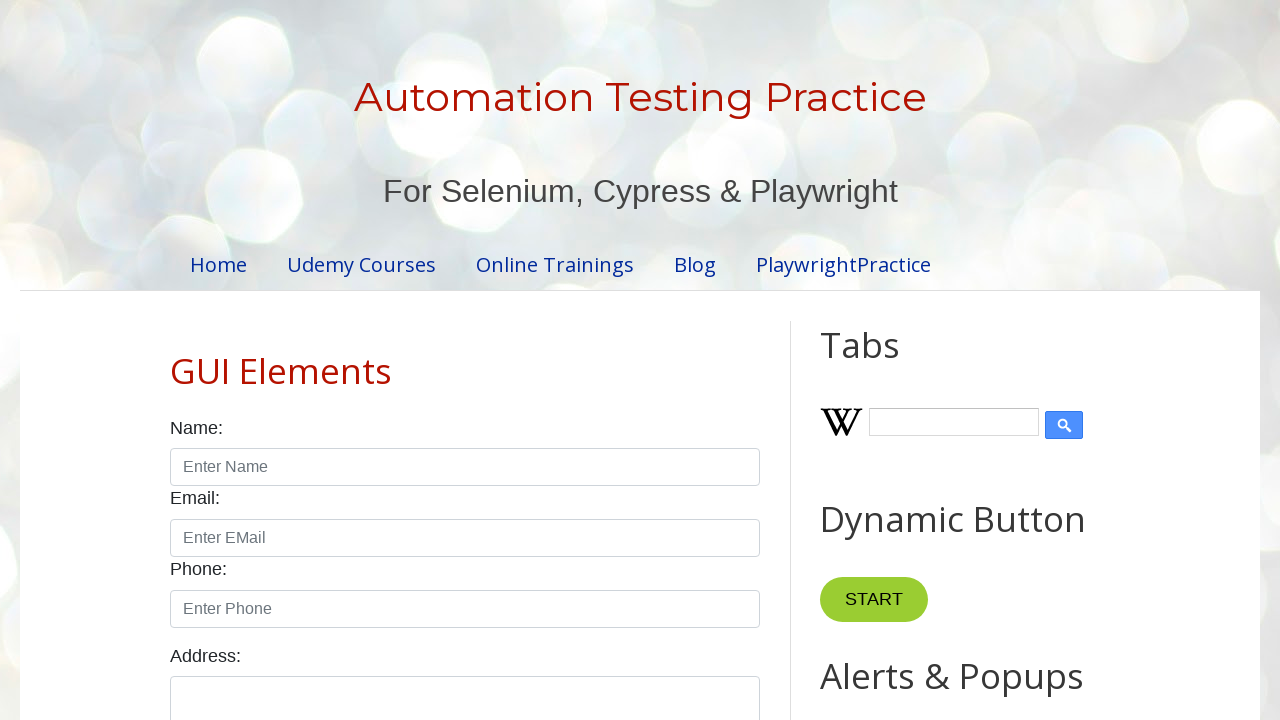

Selected row 2 on page 1
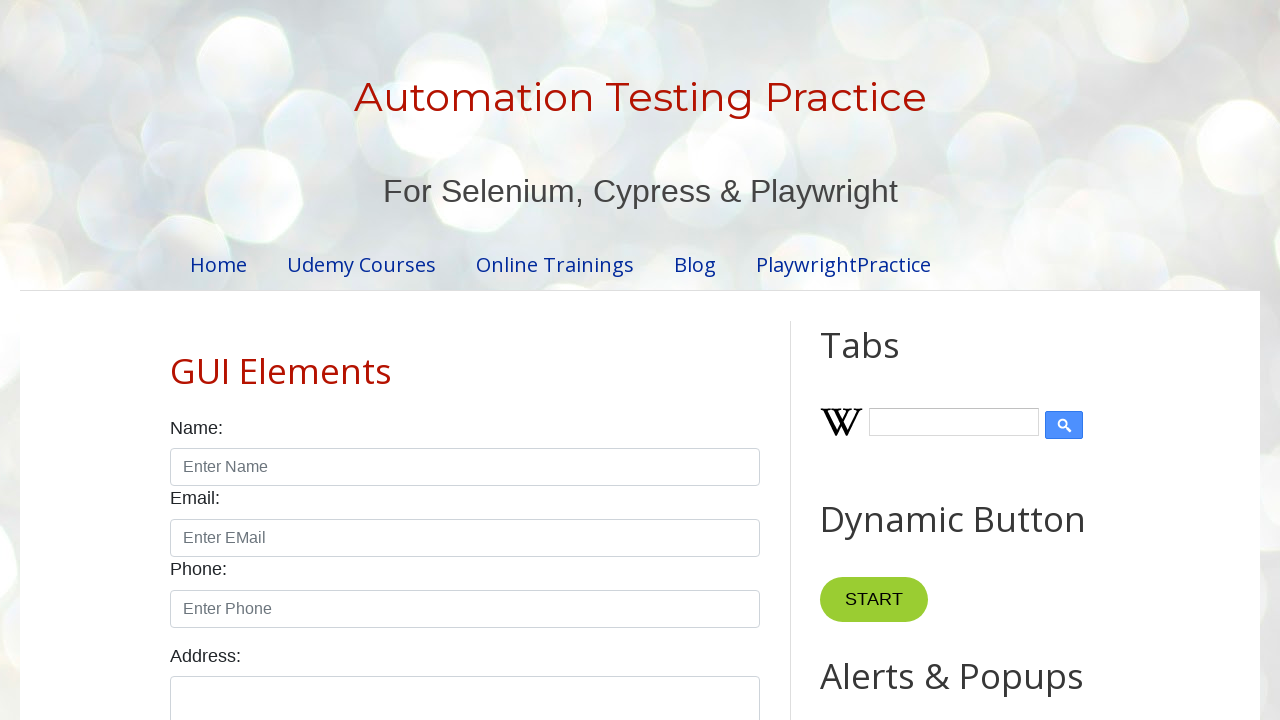

Located all columns in row 2
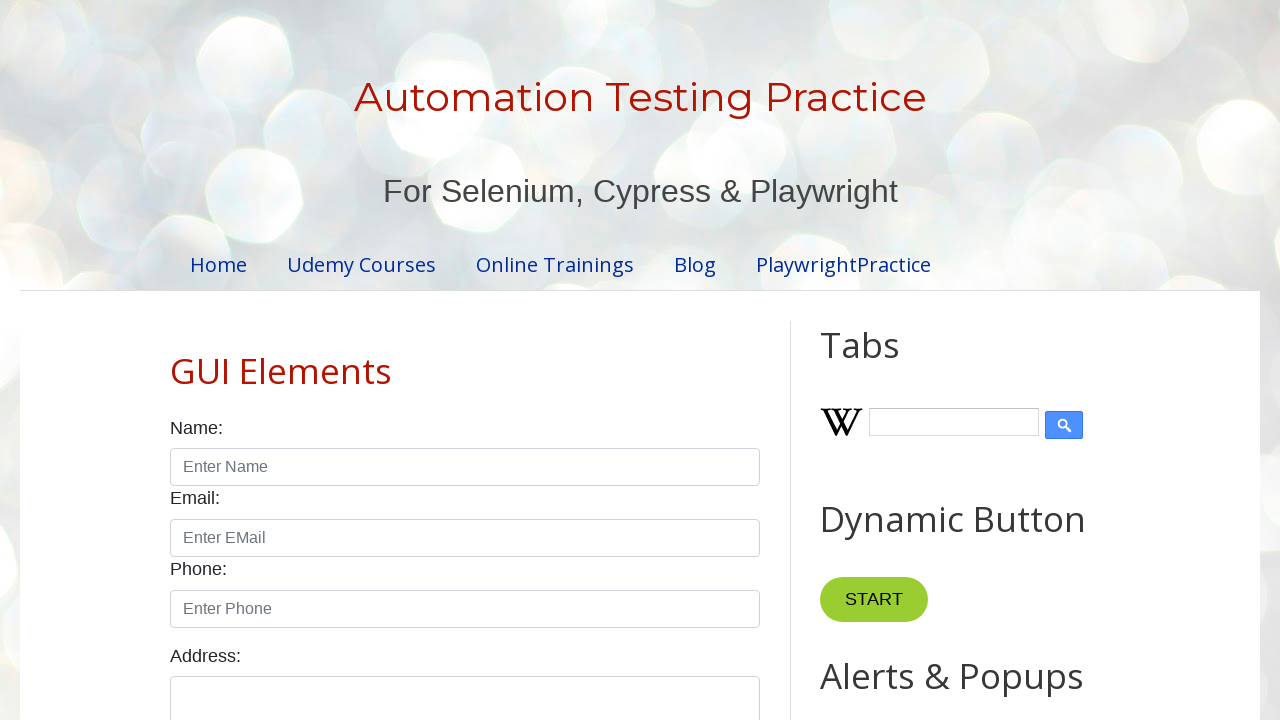

Counted 4 columns in row 2
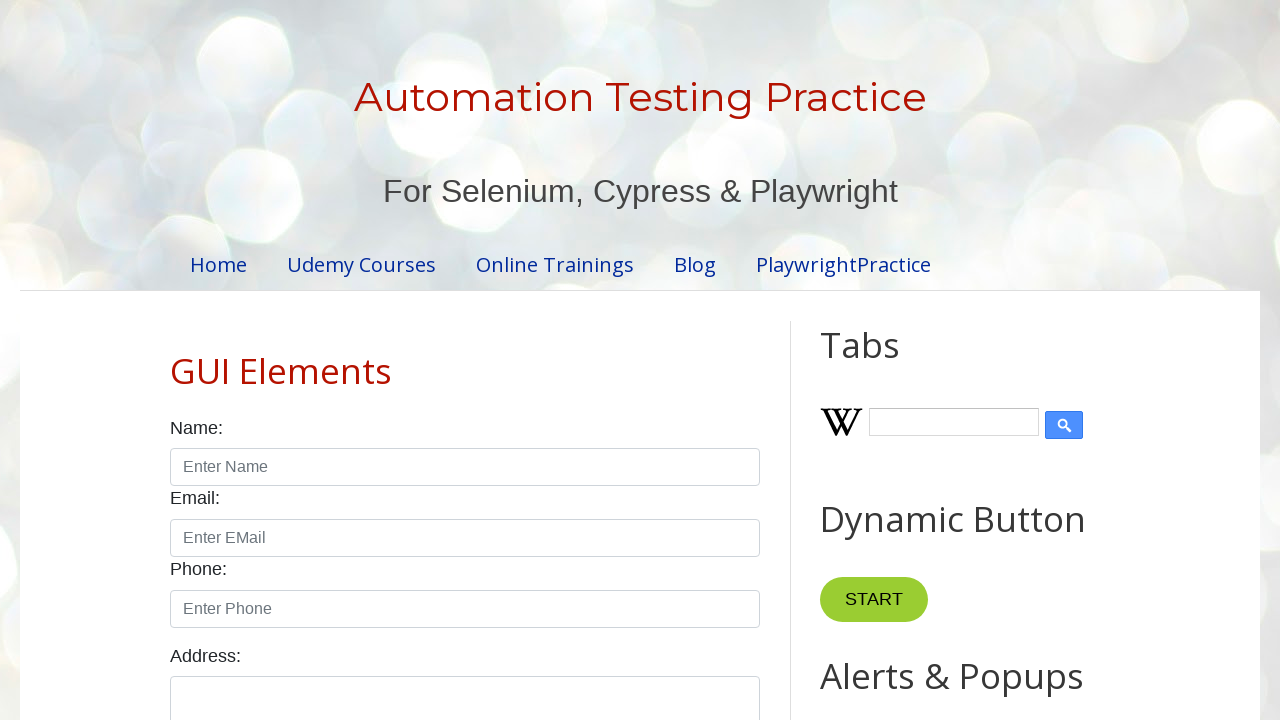

Accessed content of column 1 in row 2
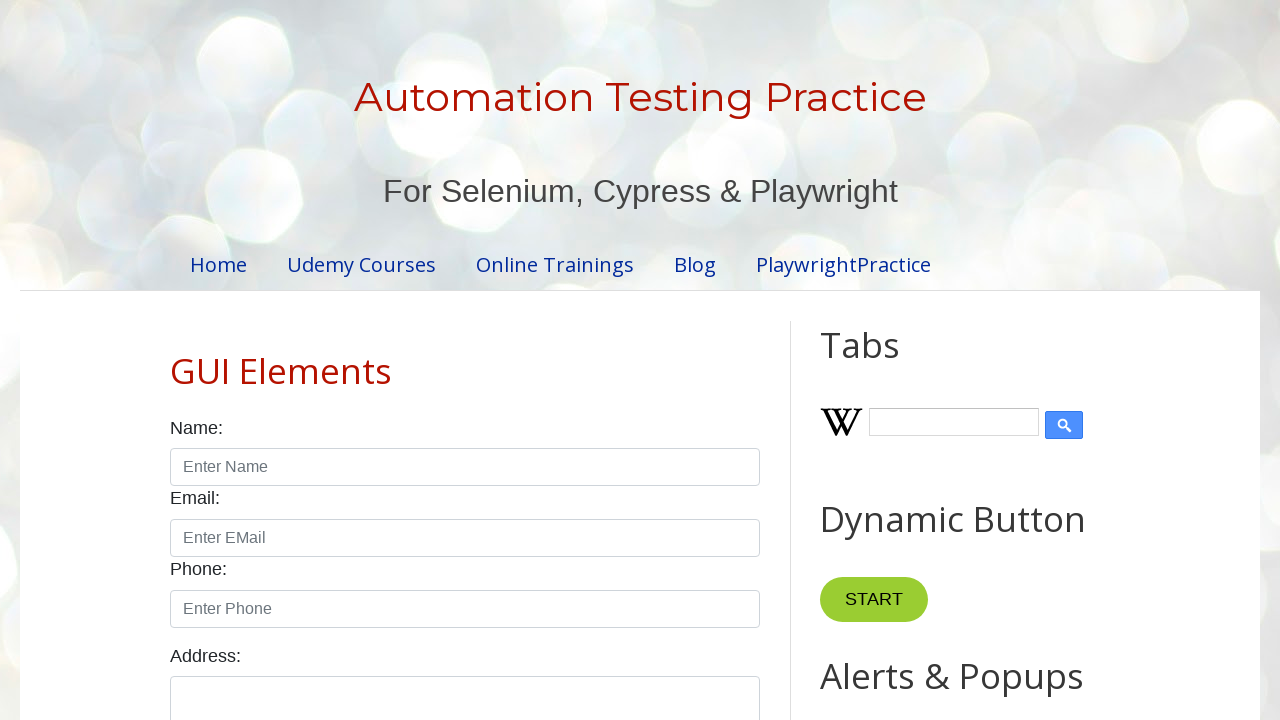

Accessed content of column 2 in row 2
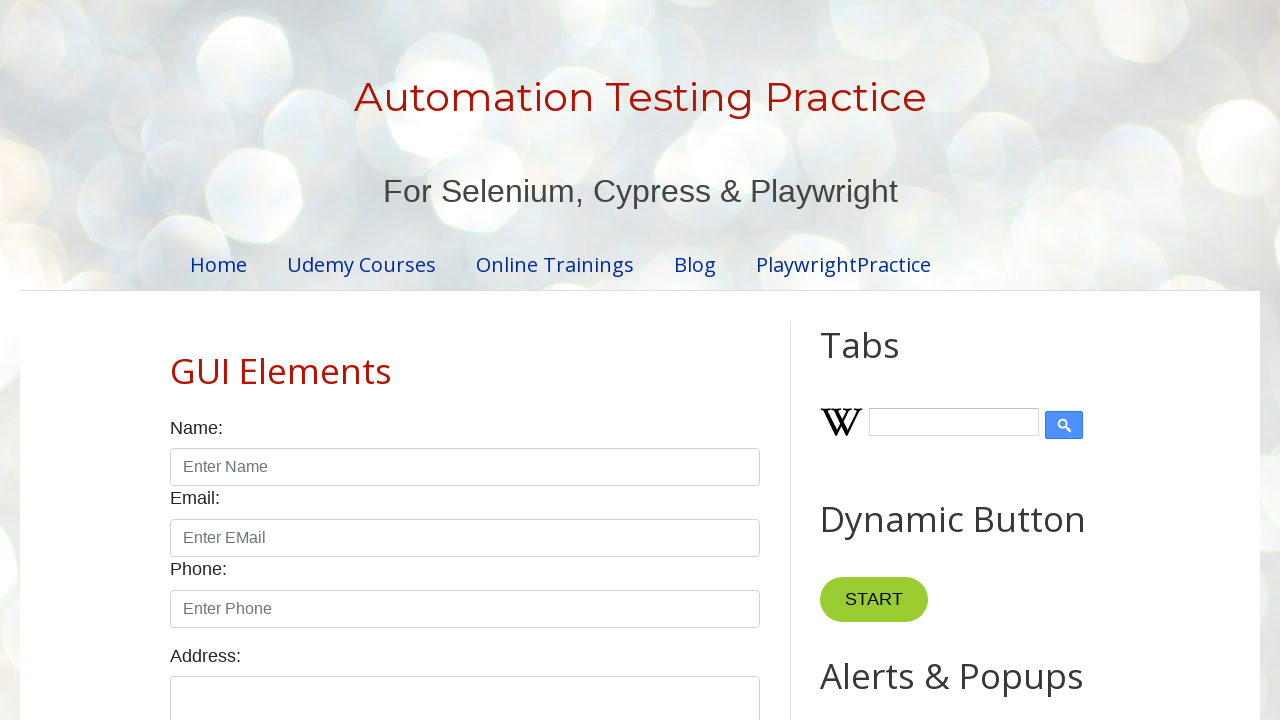

Accessed content of column 3 in row 2
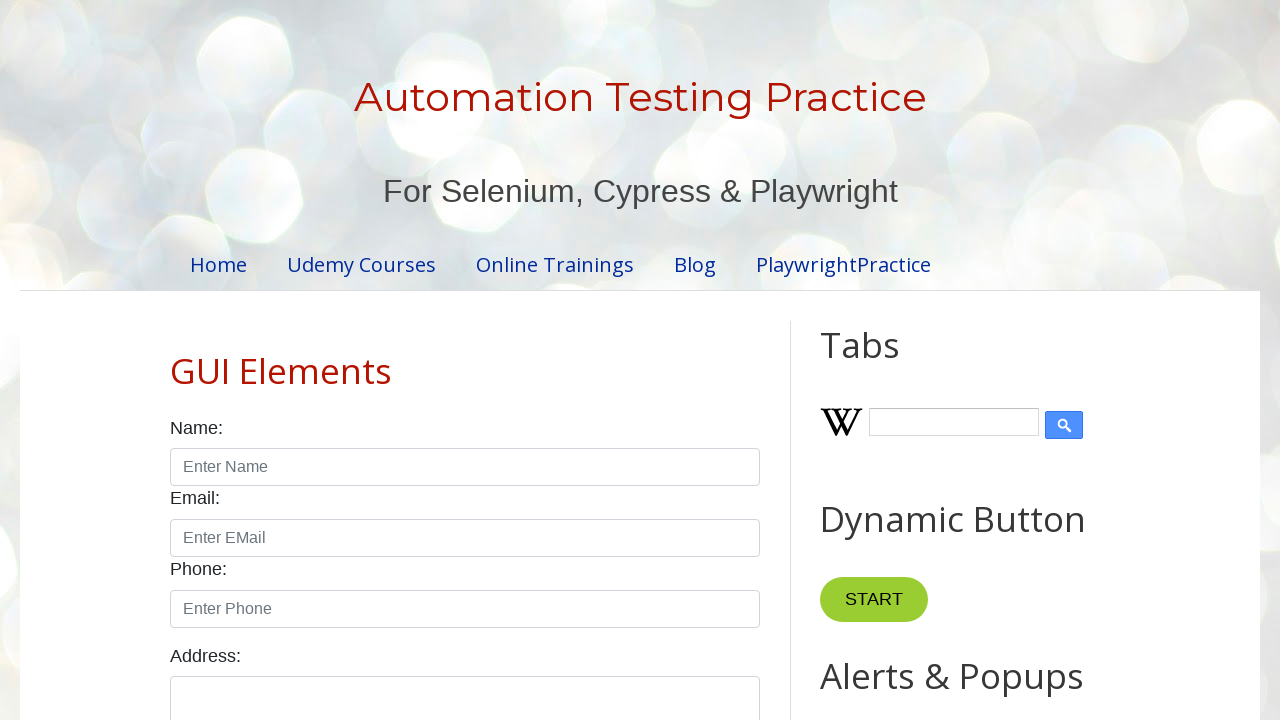

Selected row 3 on page 1
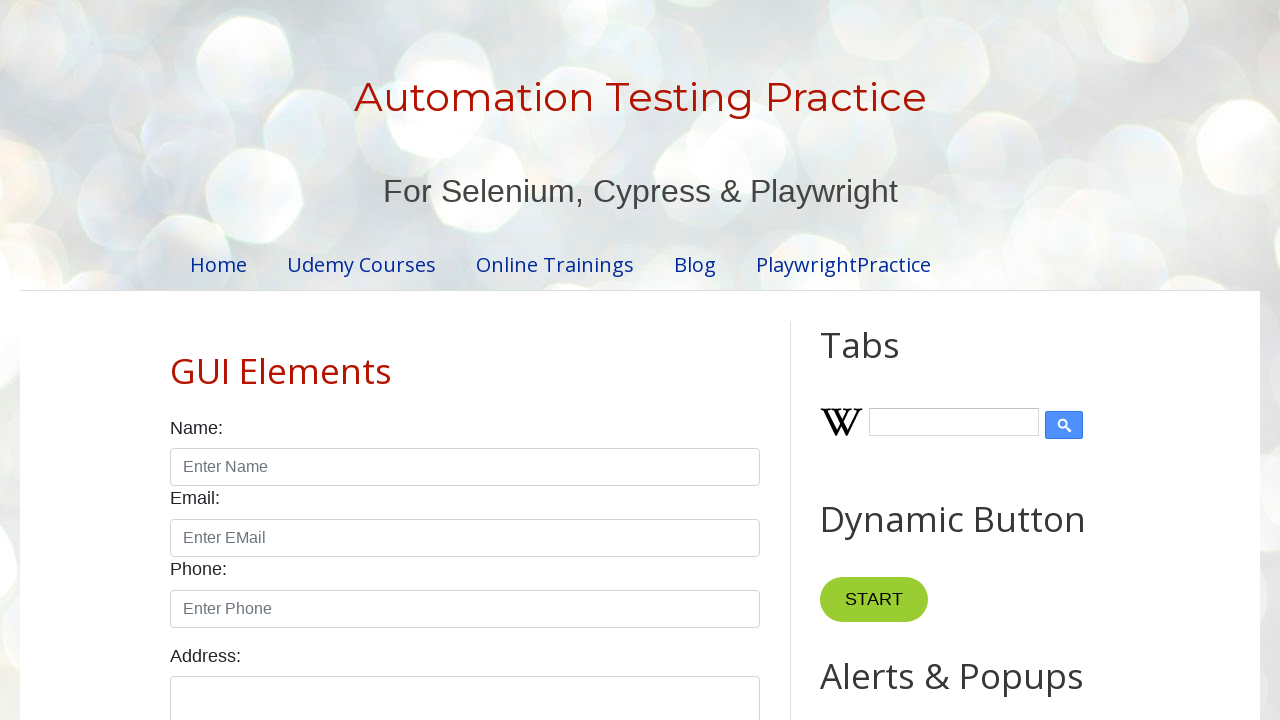

Located all columns in row 3
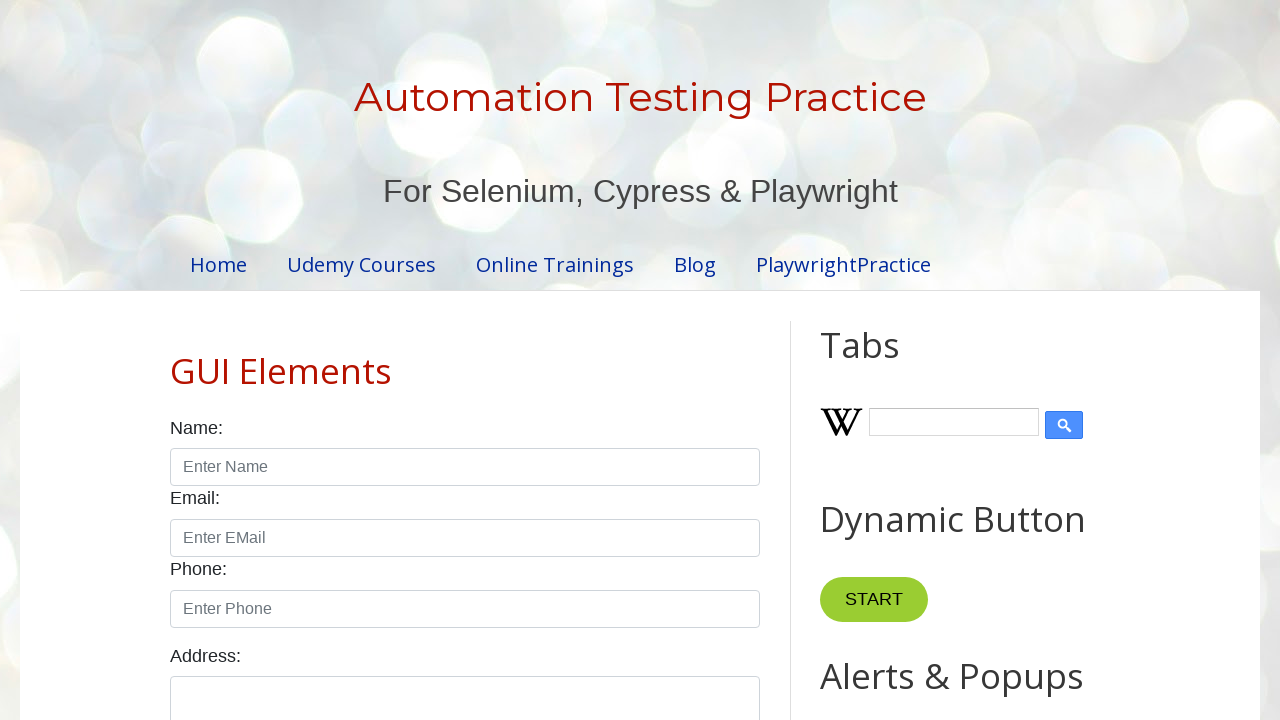

Counted 4 columns in row 3
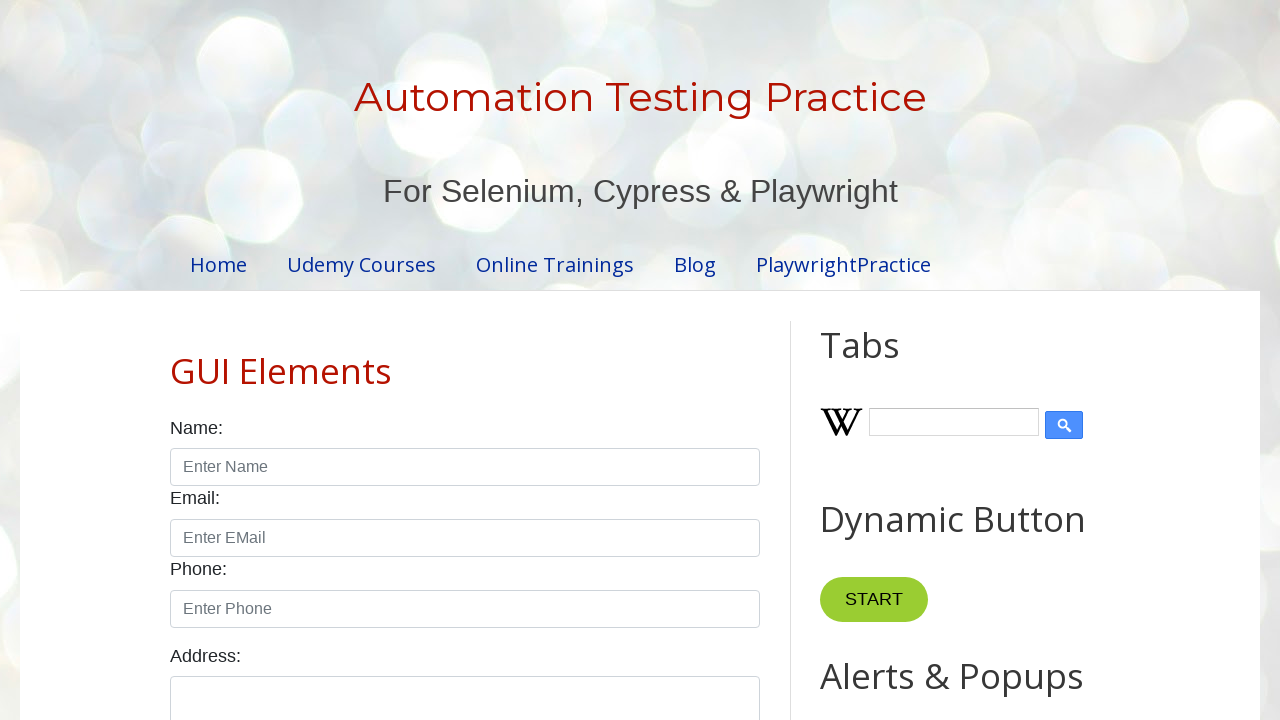

Accessed content of column 1 in row 3
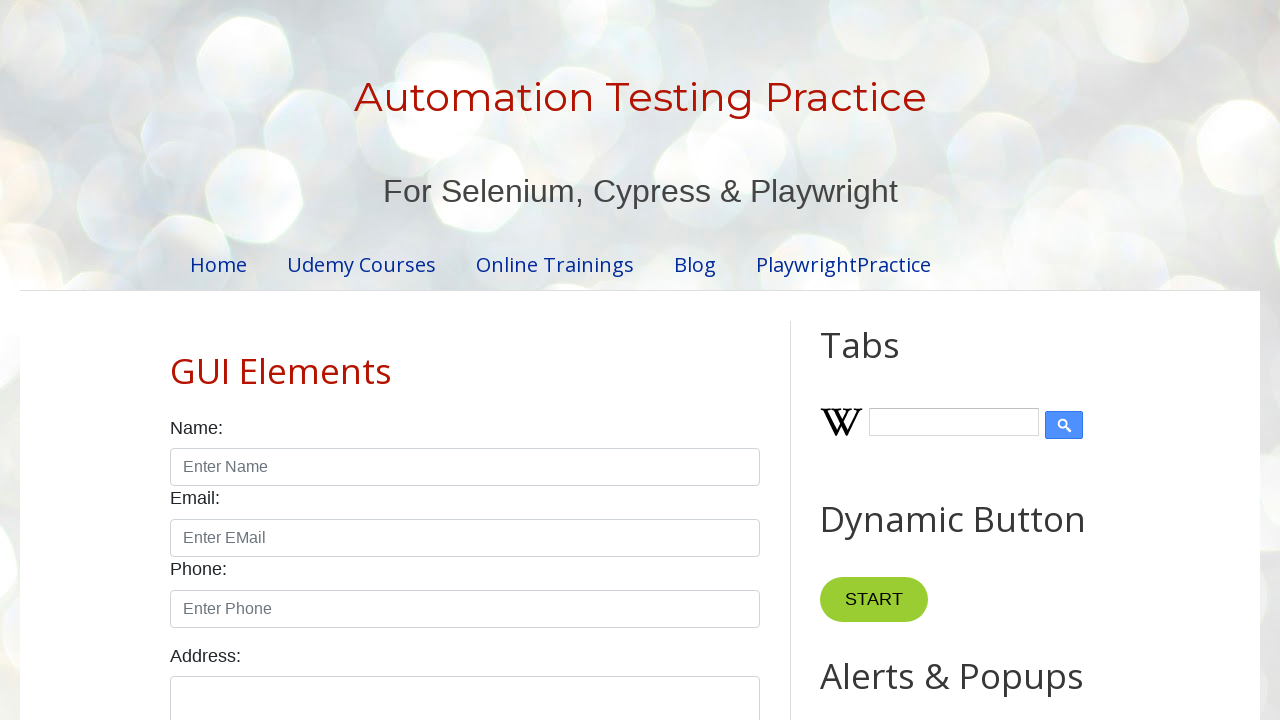

Accessed content of column 2 in row 3
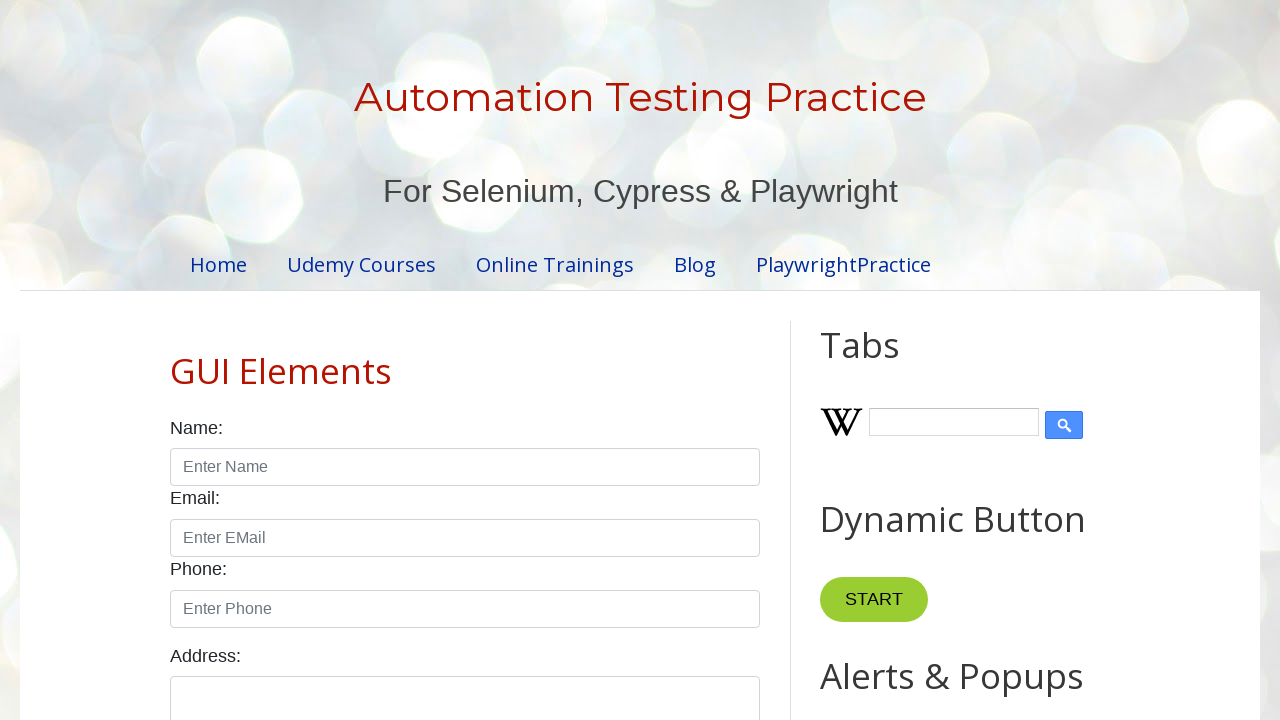

Accessed content of column 3 in row 3
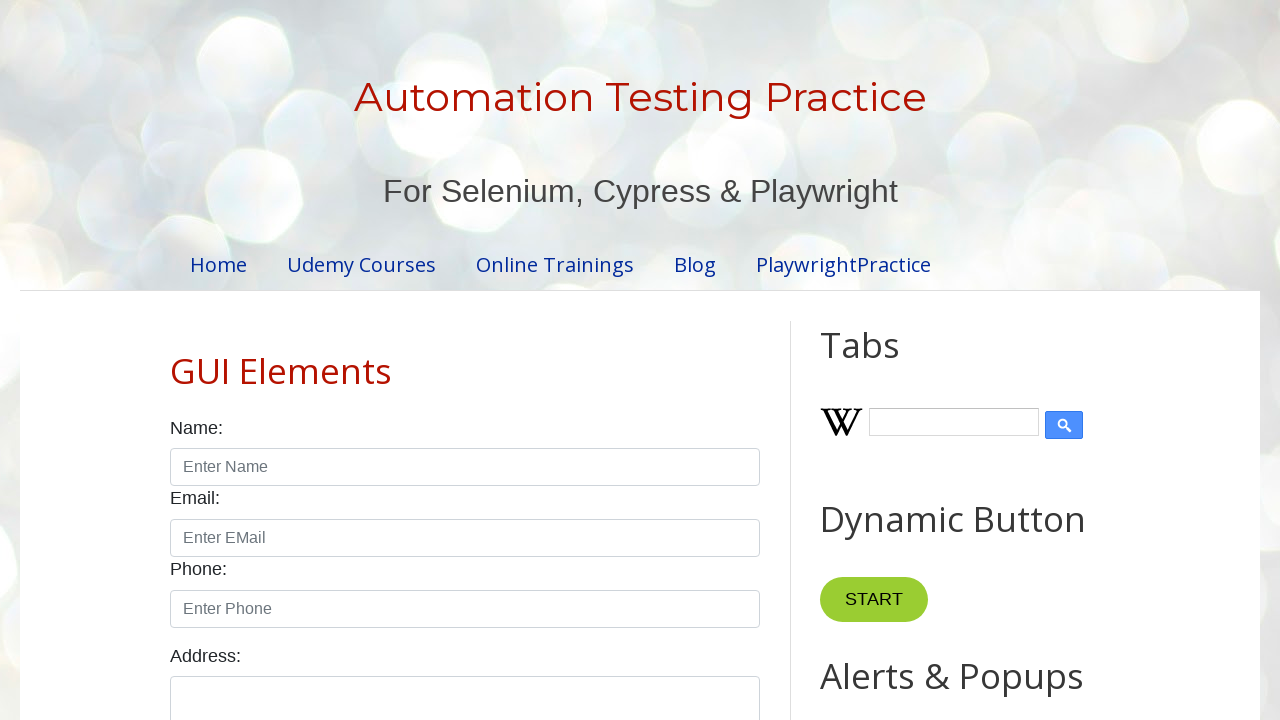

Selected row 4 on page 1
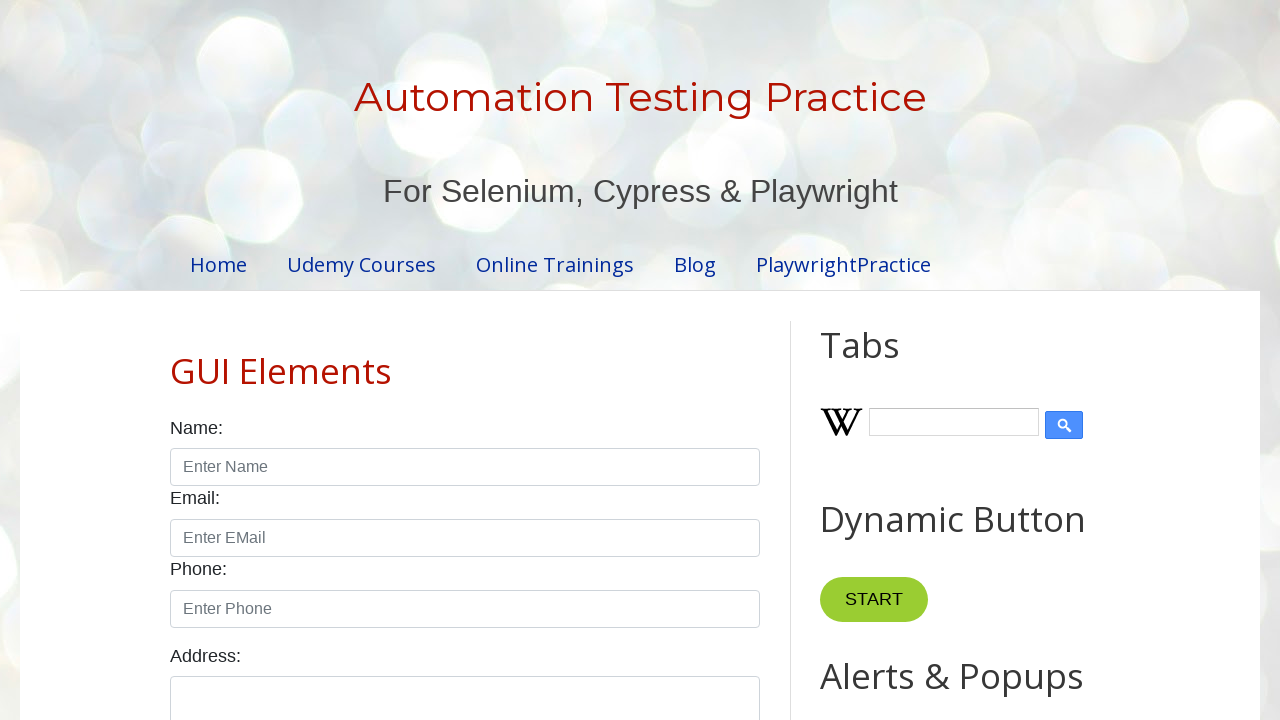

Located all columns in row 4
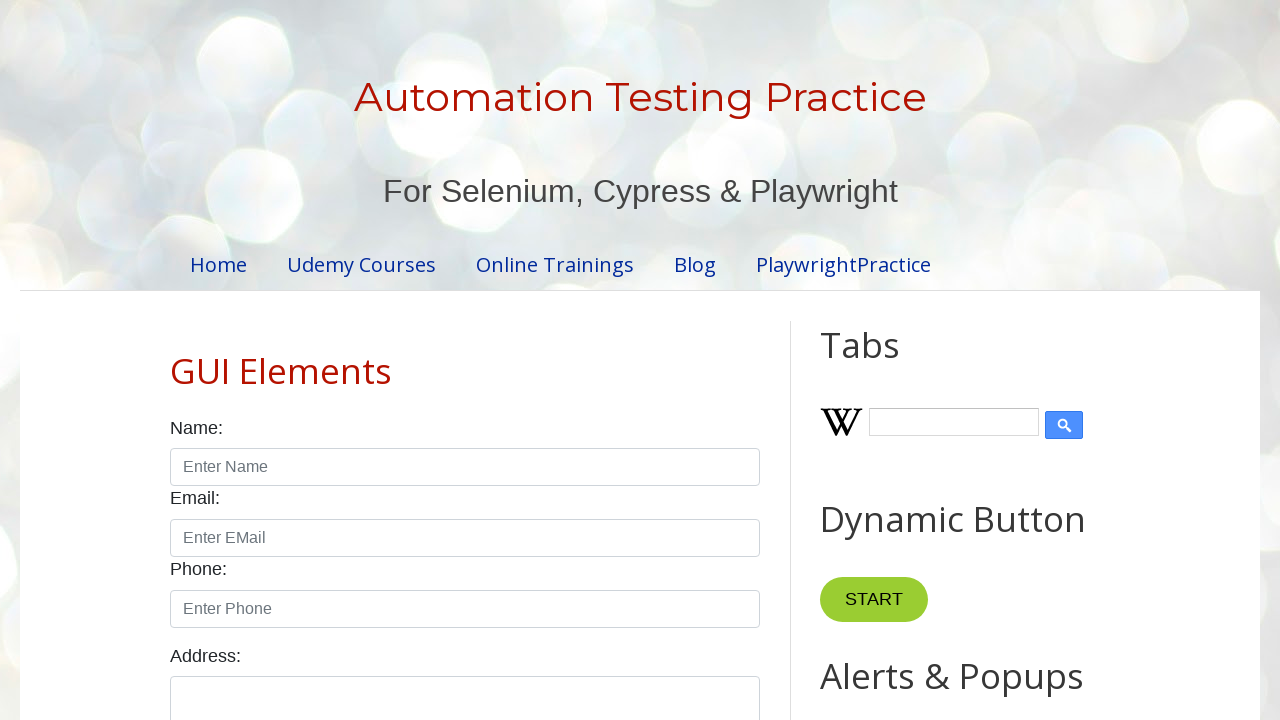

Counted 4 columns in row 4
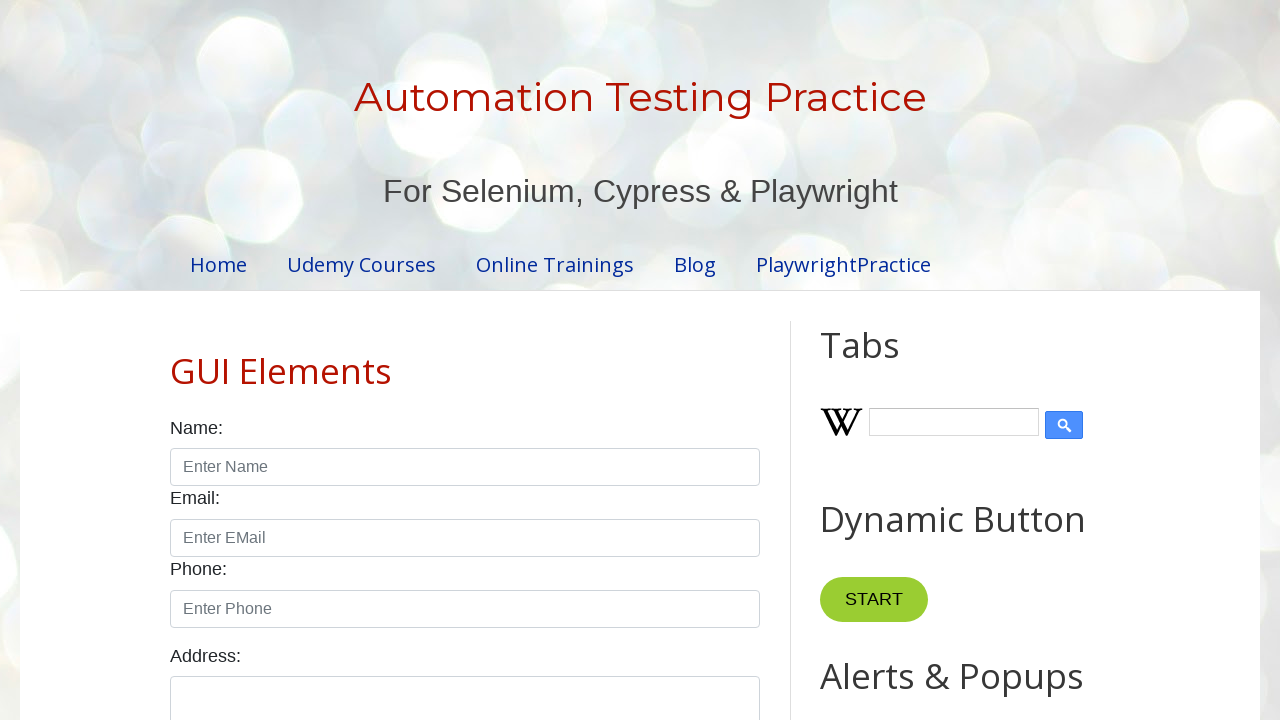

Accessed content of column 1 in row 4
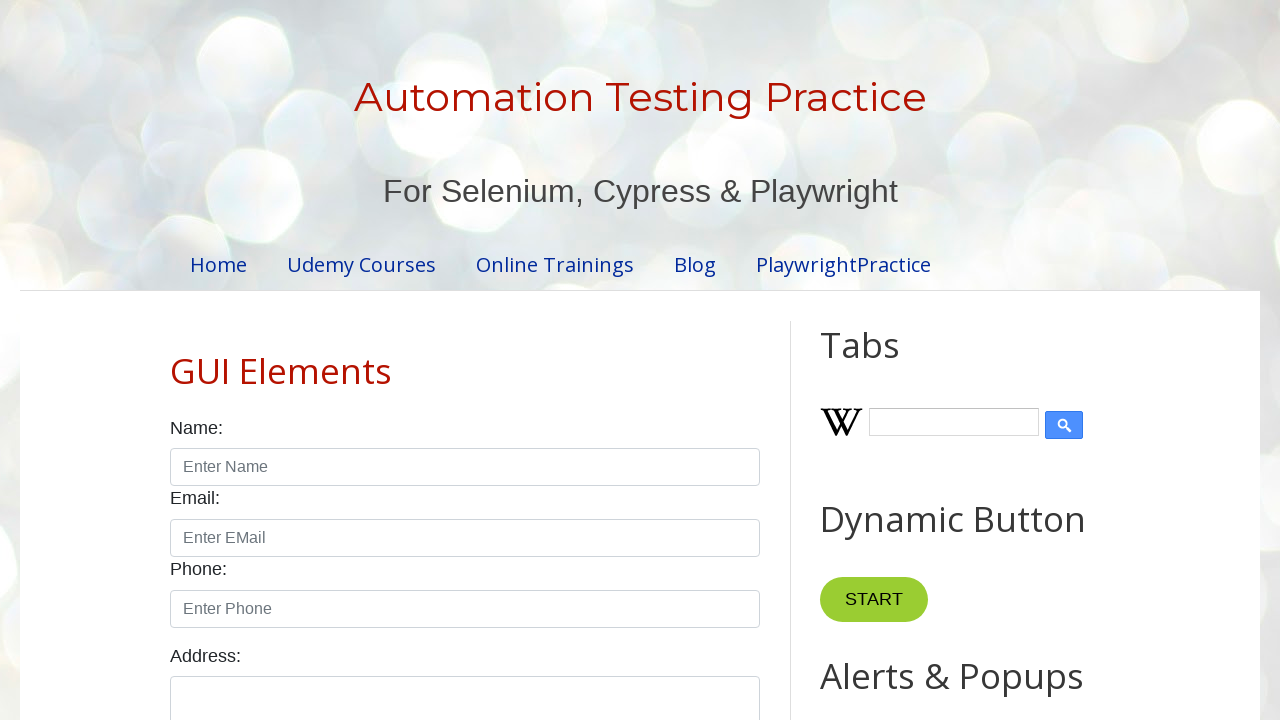

Accessed content of column 2 in row 4
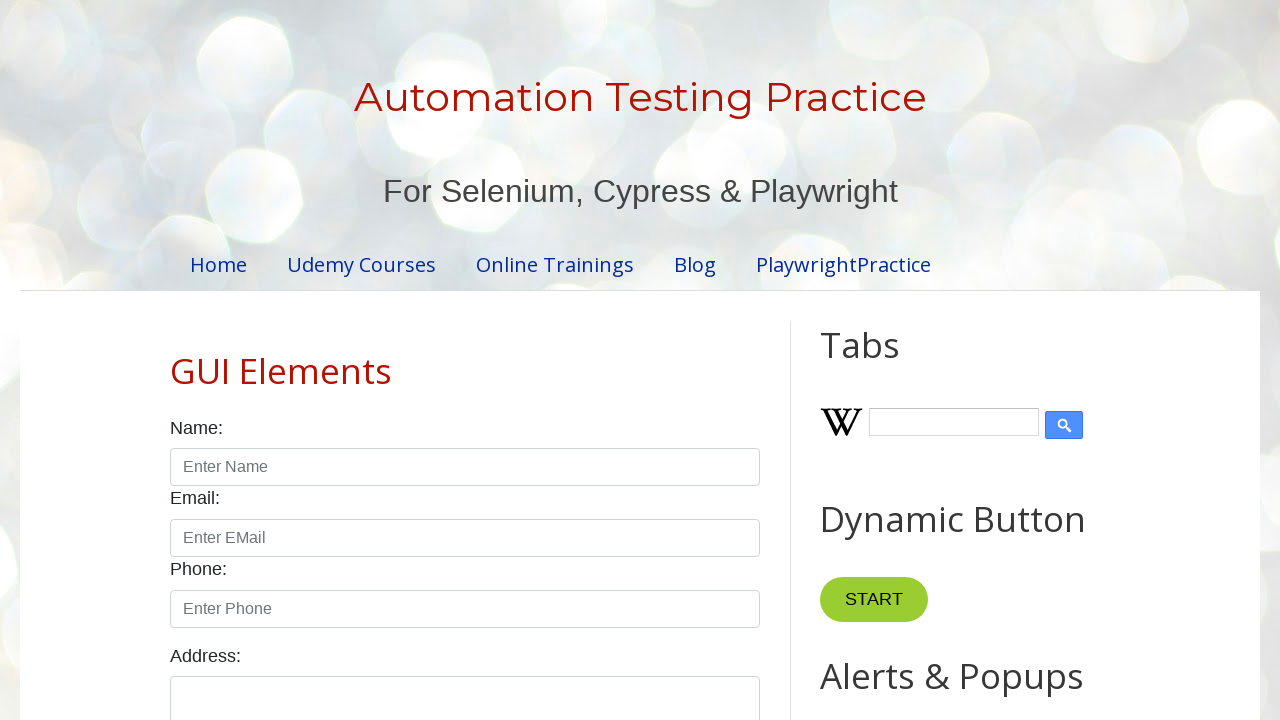

Accessed content of column 3 in row 4
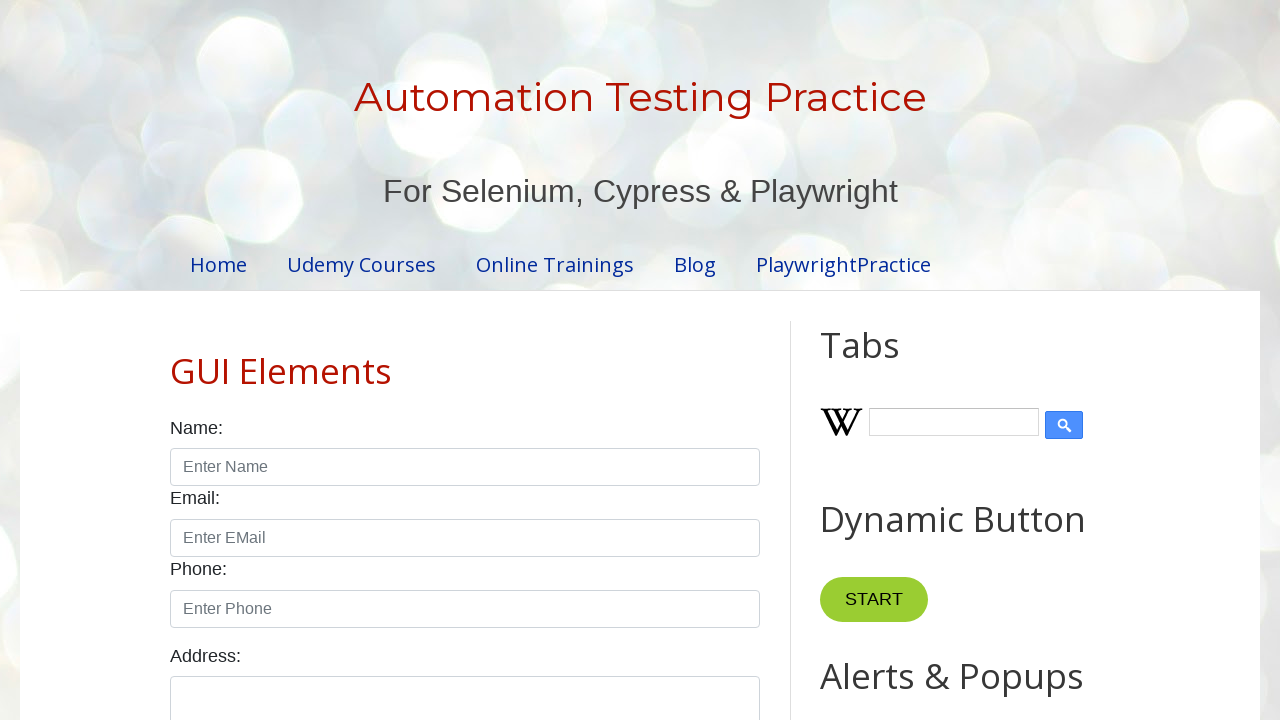

Selected row 5 on page 1
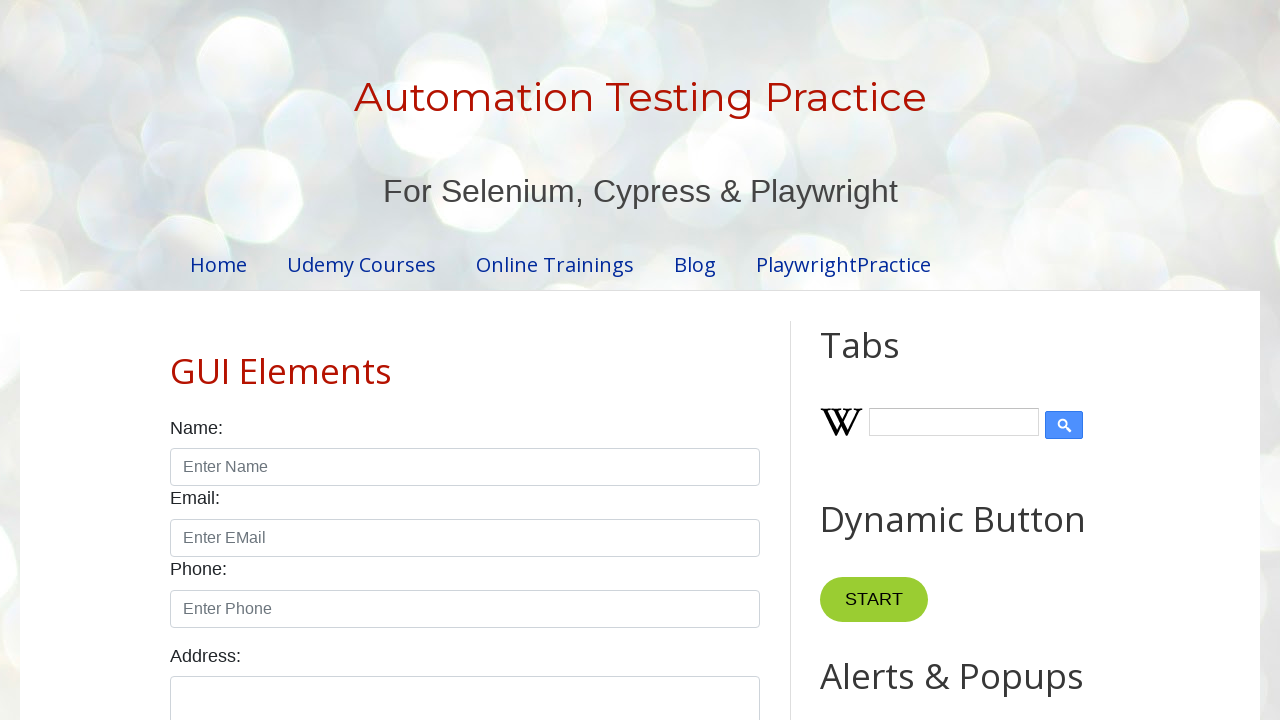

Located all columns in row 5
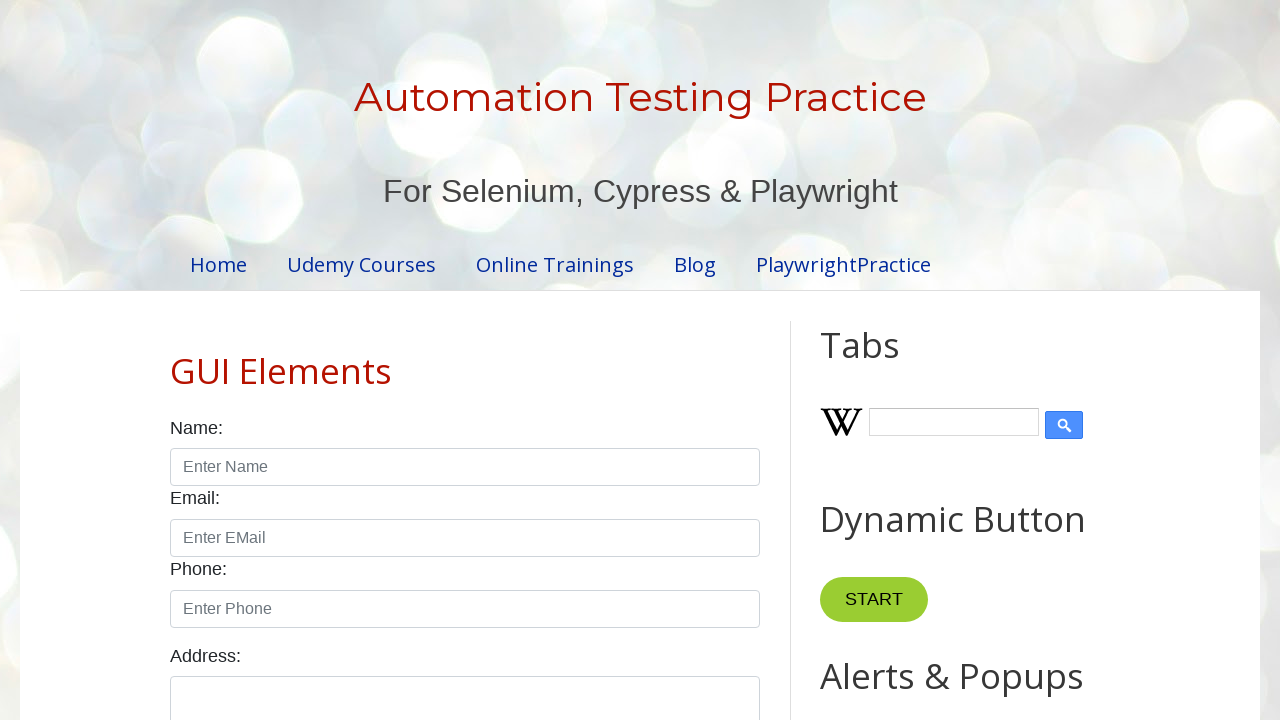

Counted 4 columns in row 5
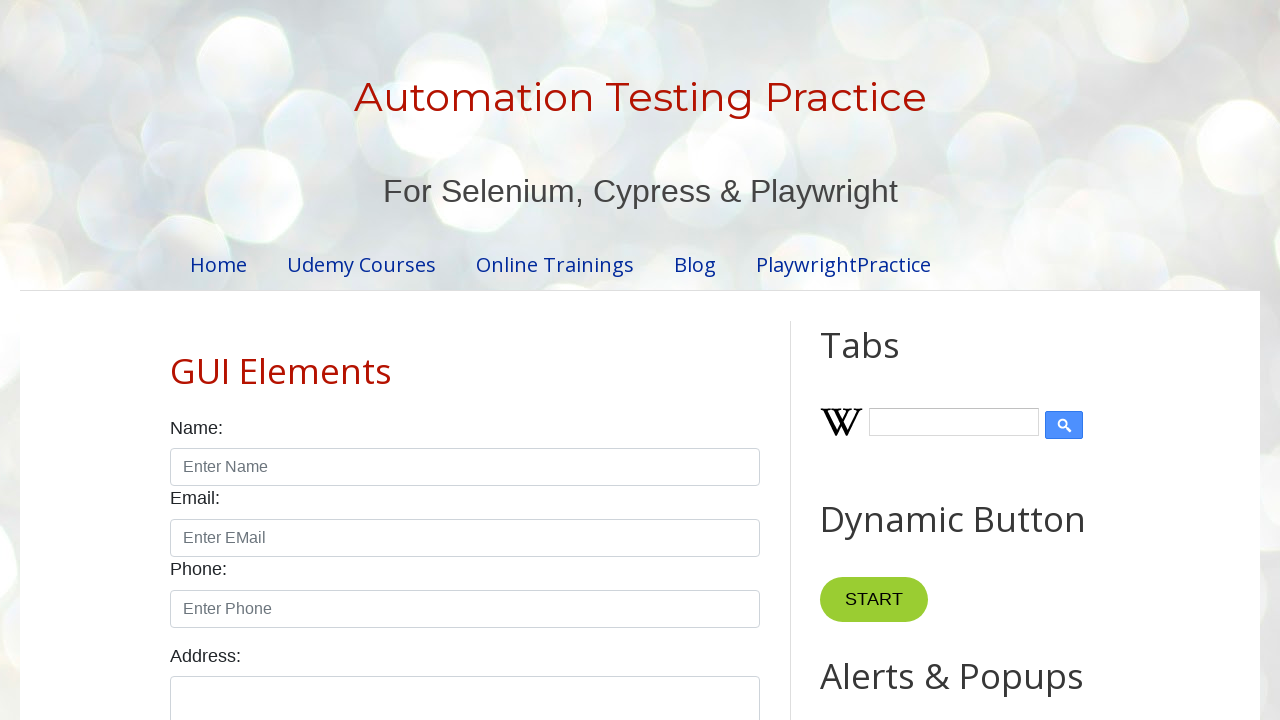

Accessed content of column 1 in row 5
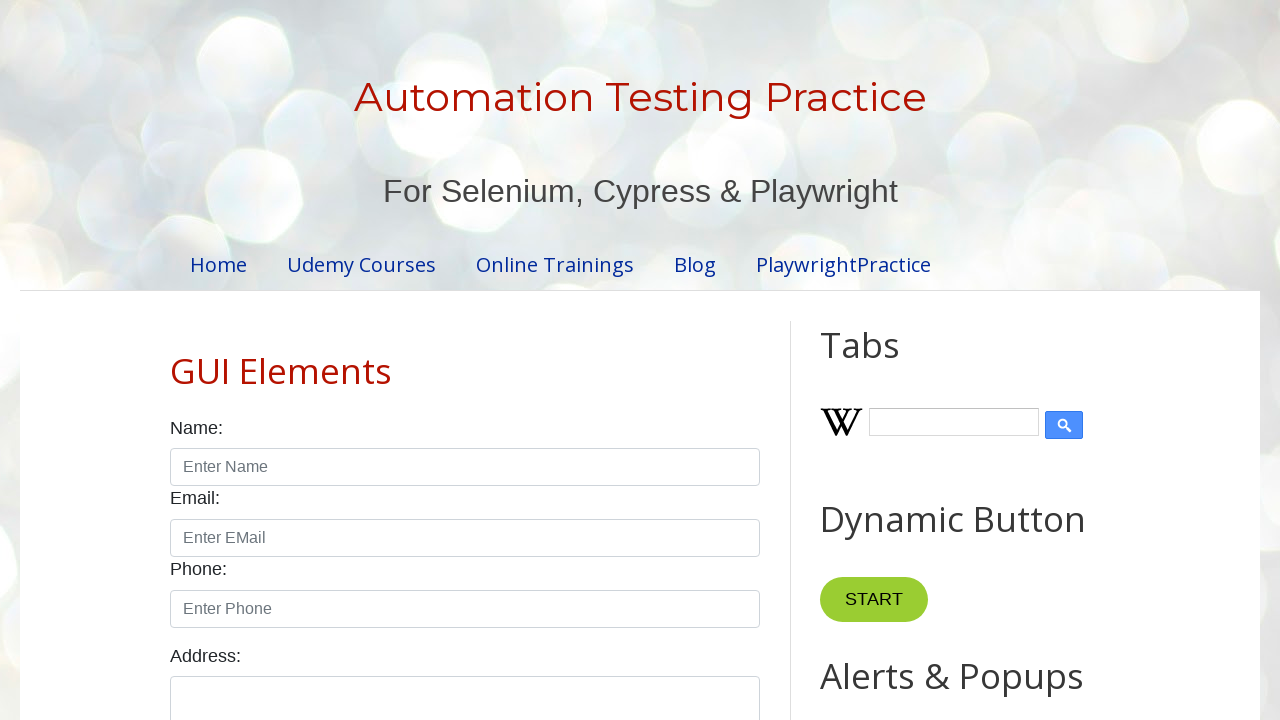

Accessed content of column 2 in row 5
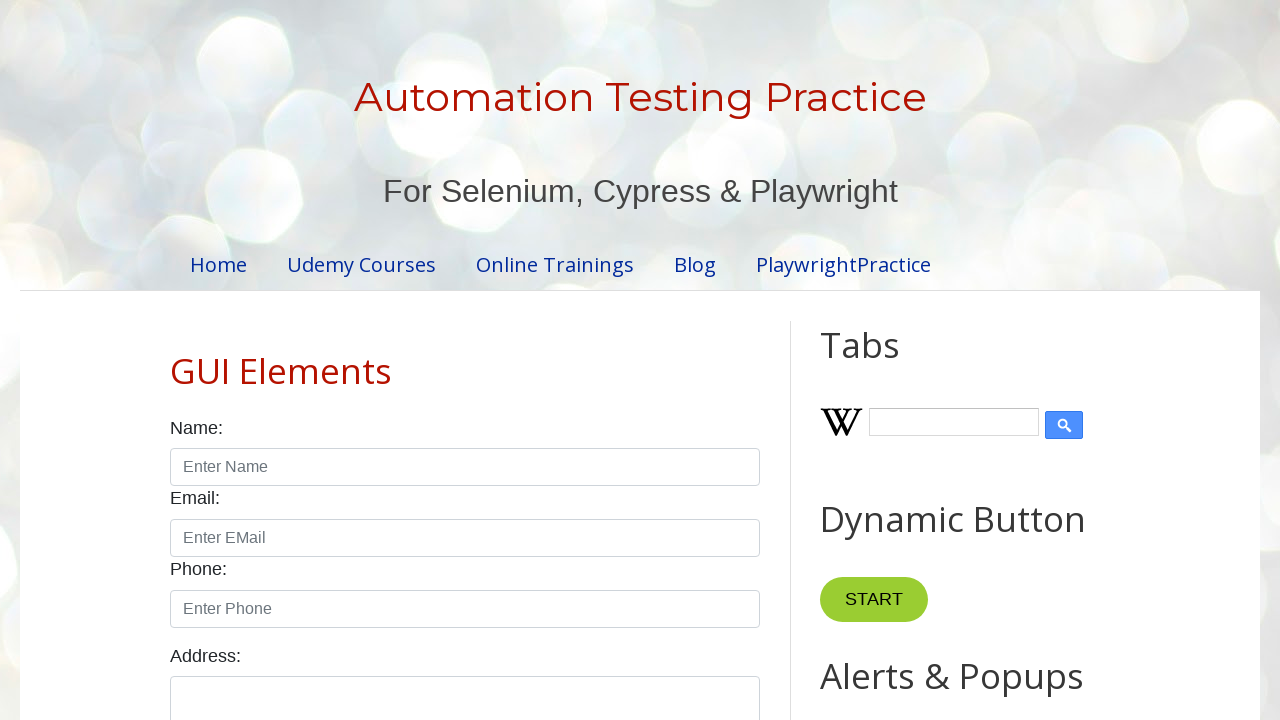

Accessed content of column 3 in row 5
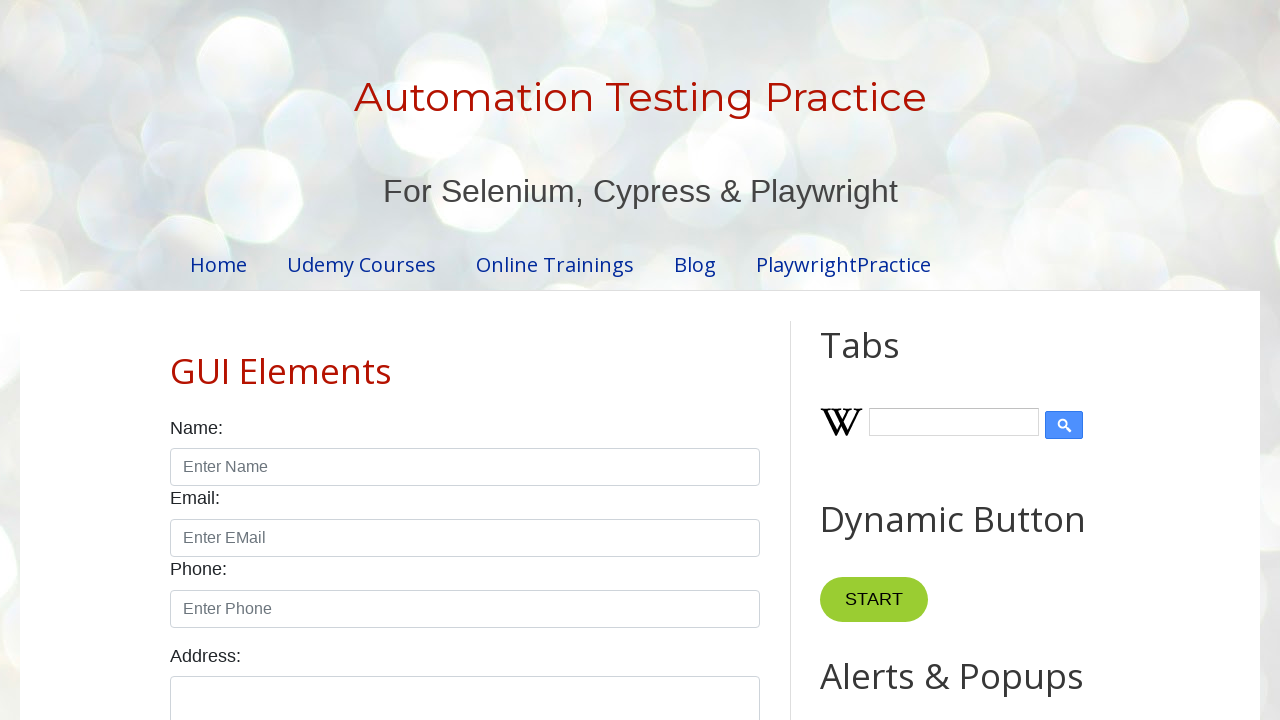

Clicked pagination link 1 to navigate to page 2 at (456, 361) on ul#pagination li a >> nth=1
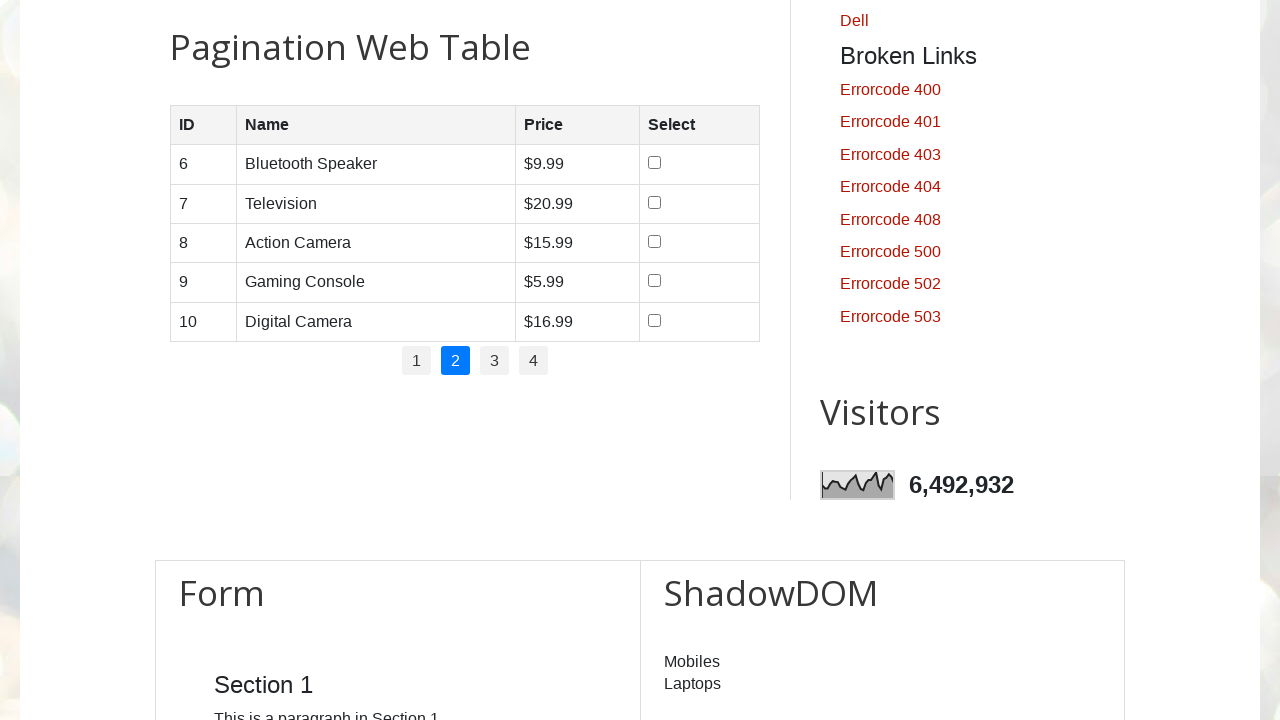

Waited for table to update after pagination
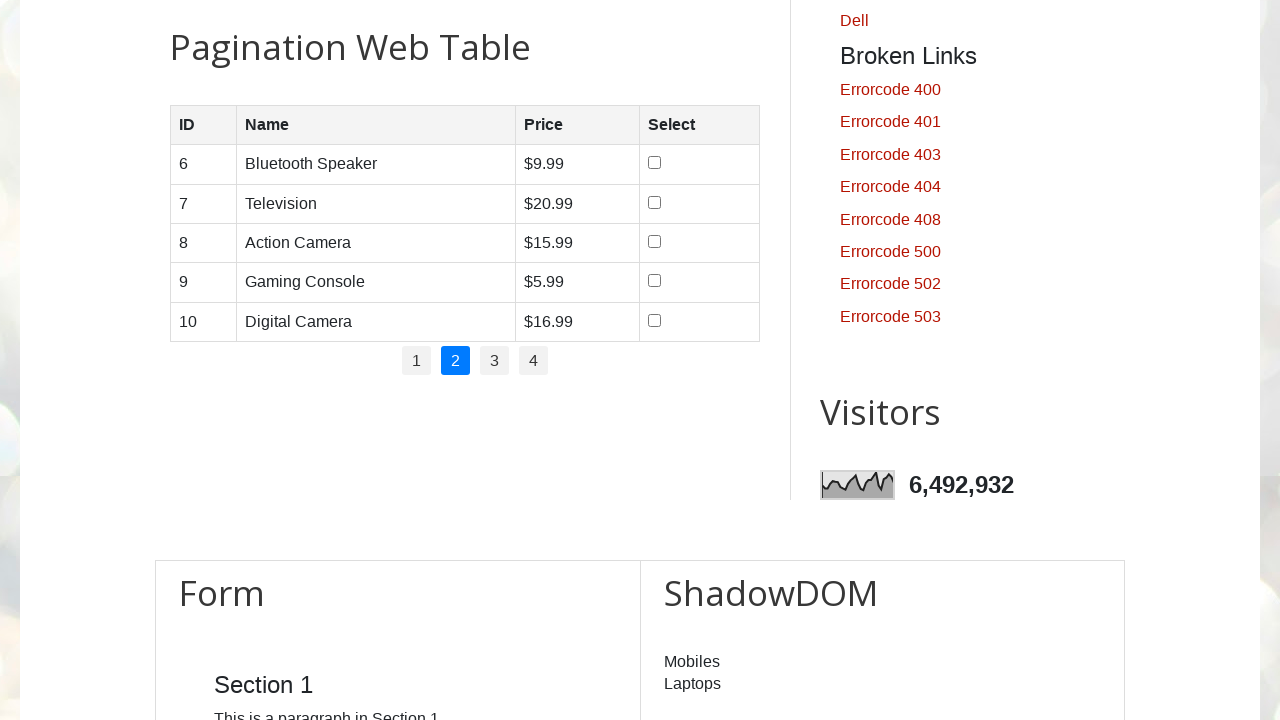

Counted 5 rows on page 2
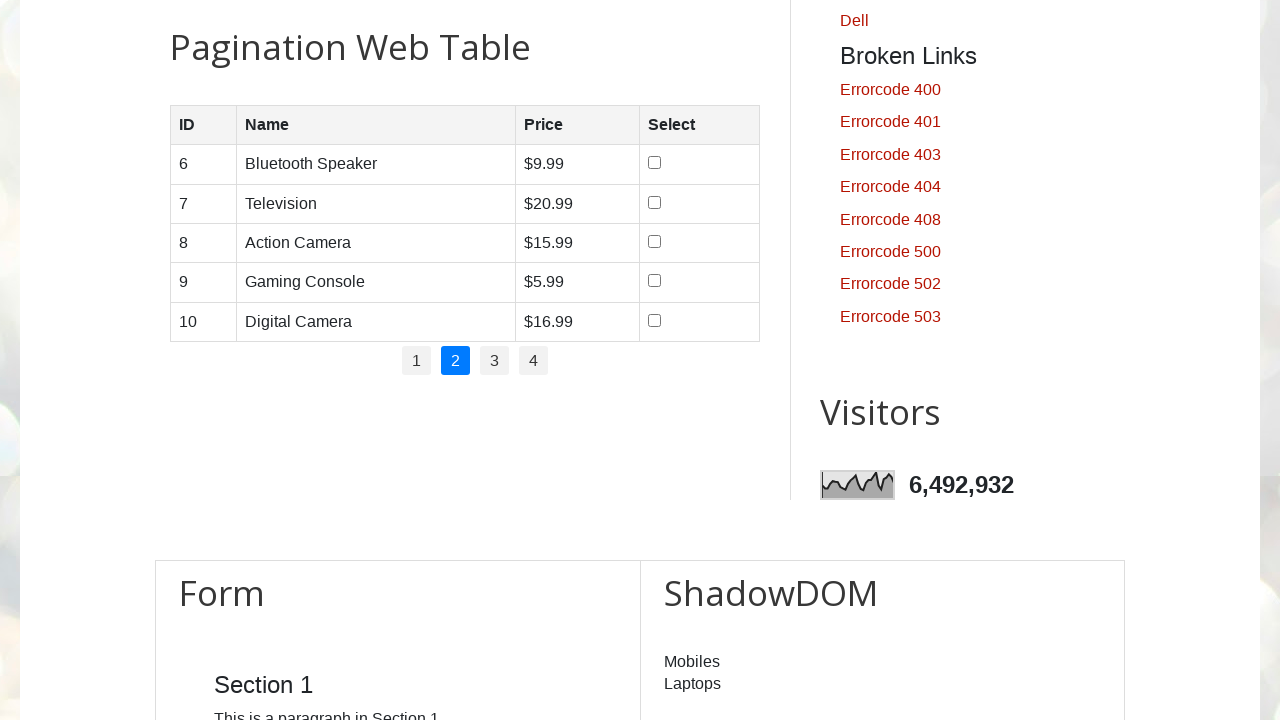

Selected row 1 on page 2
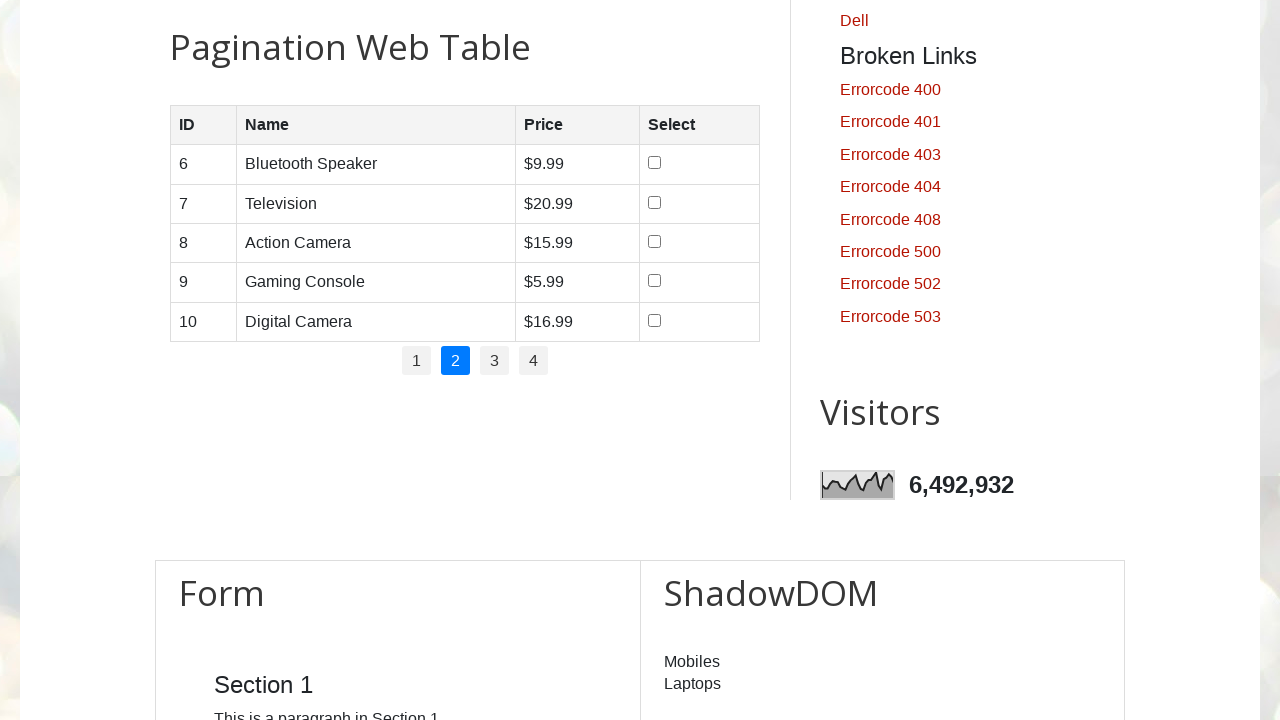

Located all columns in row 1
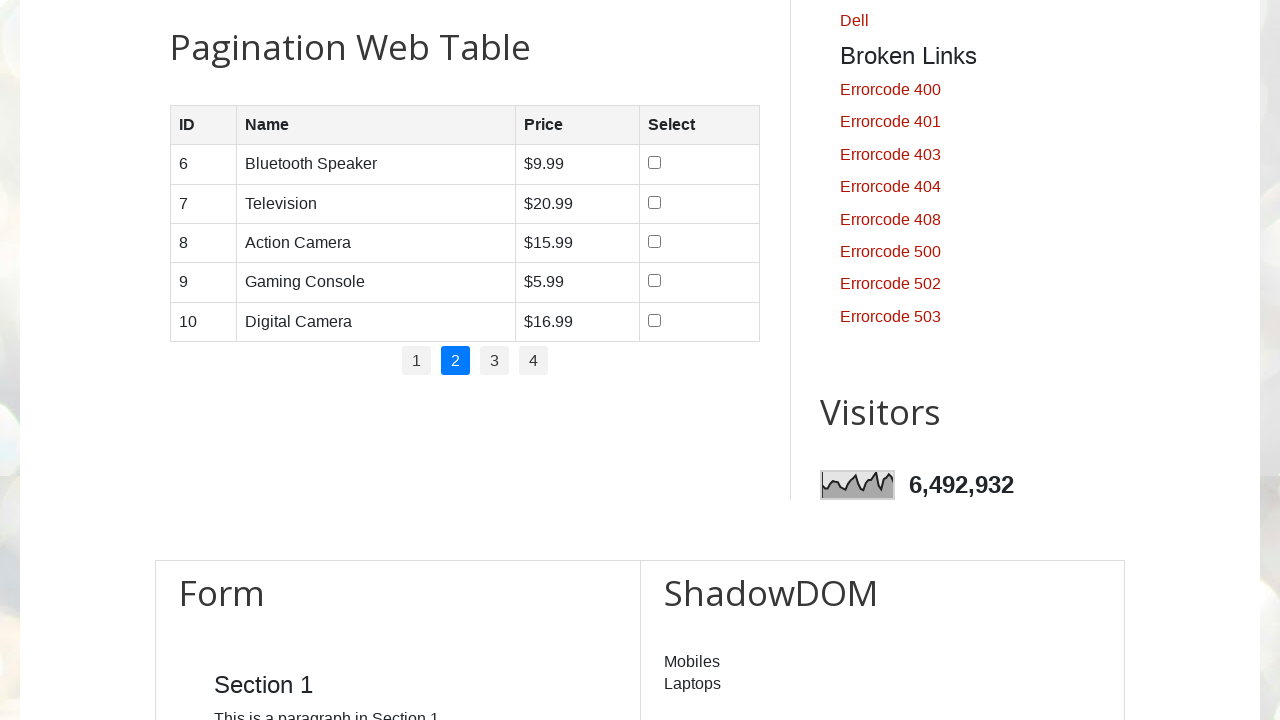

Counted 4 columns in row 1
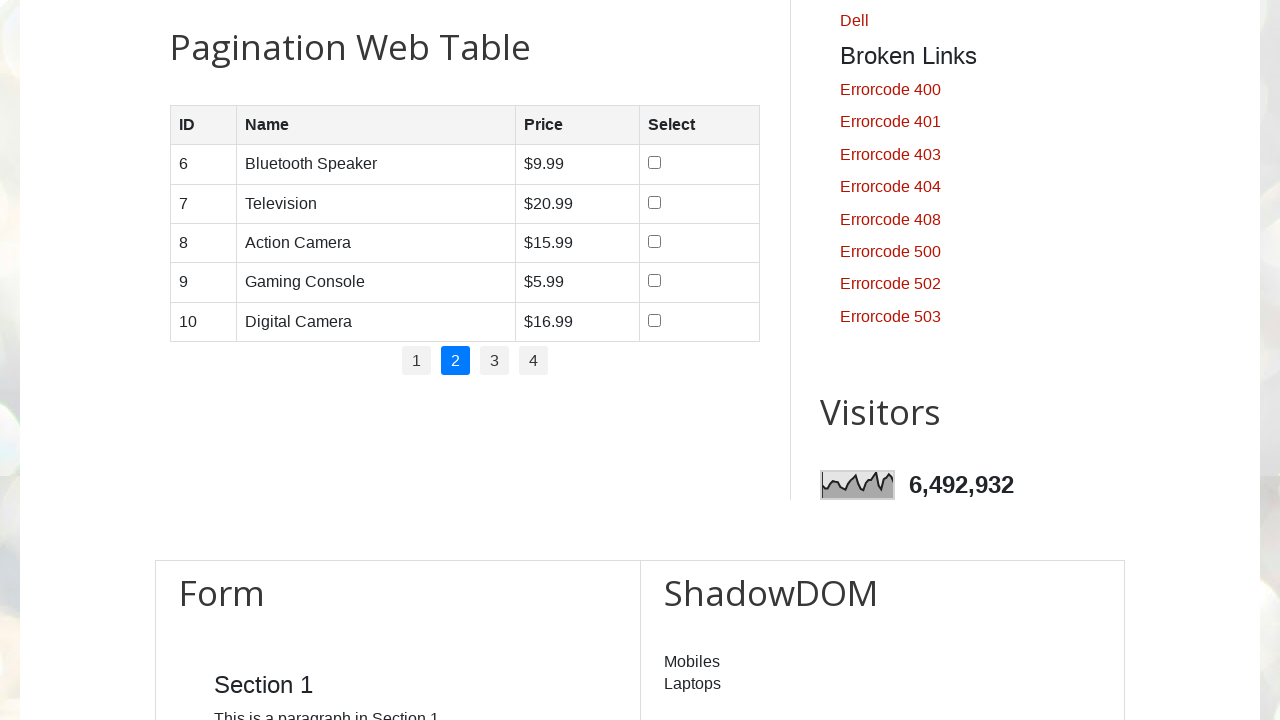

Accessed content of column 1 in row 1
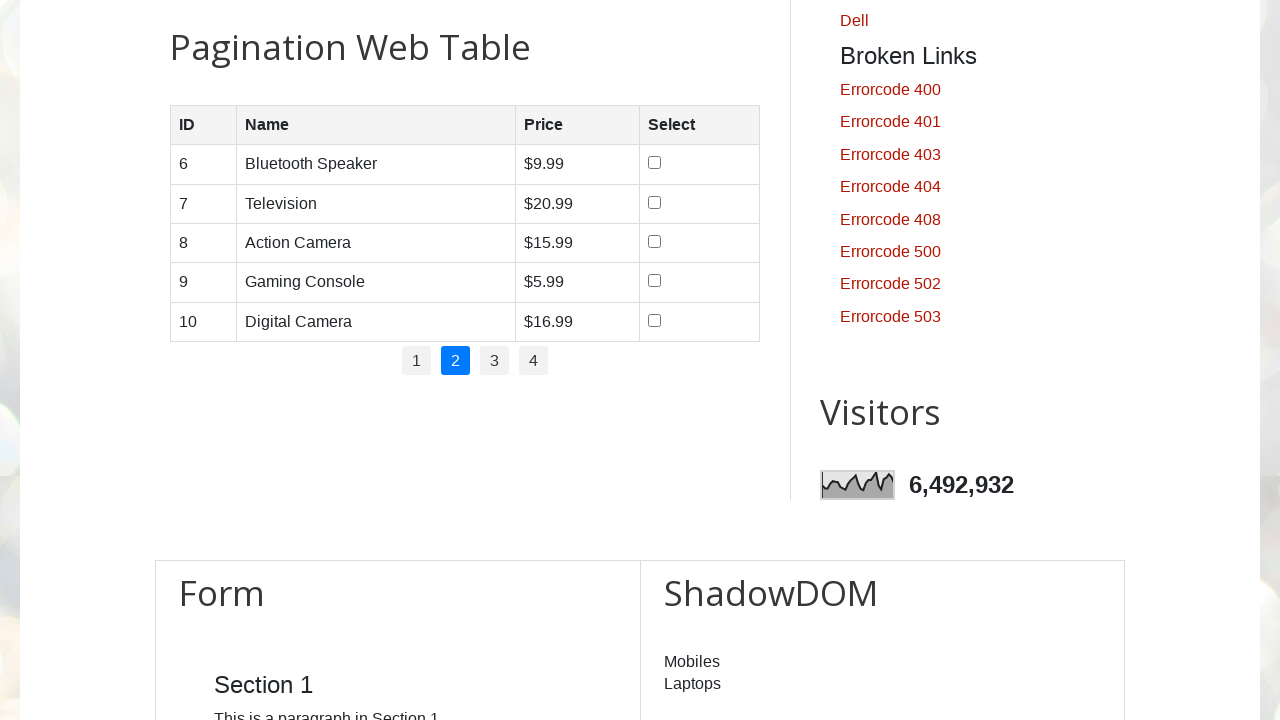

Accessed content of column 2 in row 1
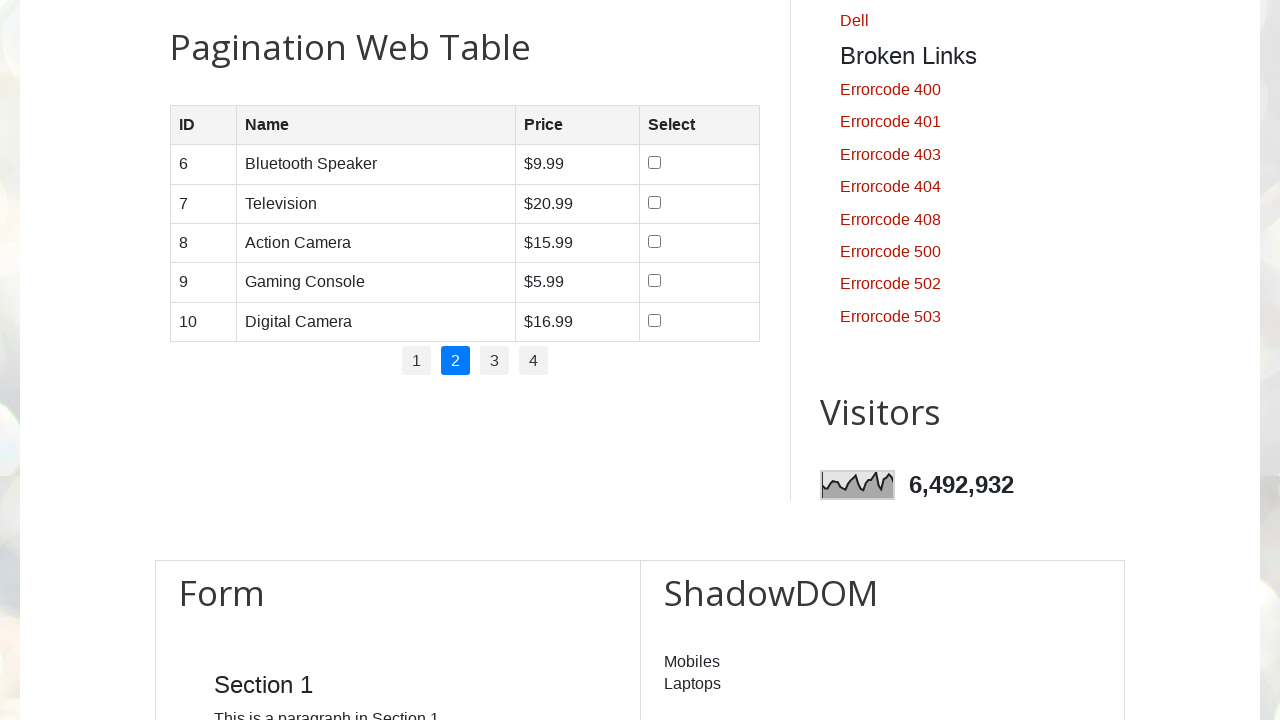

Accessed content of column 3 in row 1
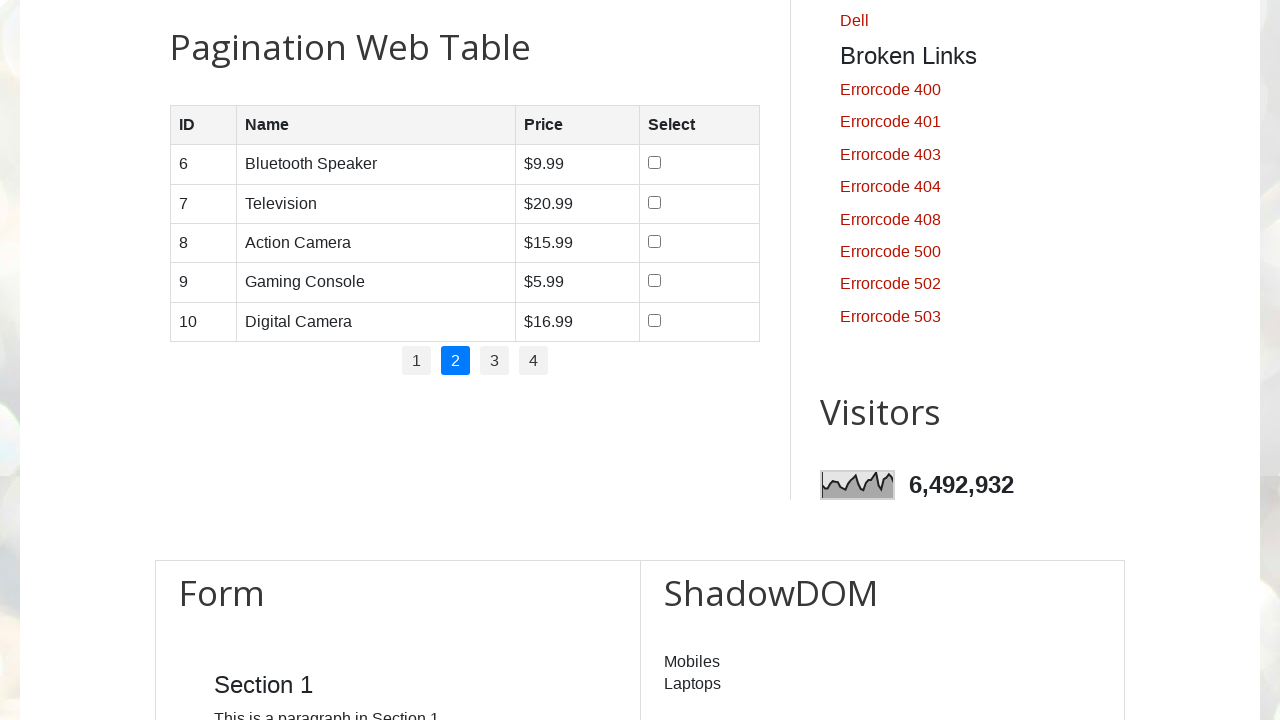

Selected row 2 on page 2
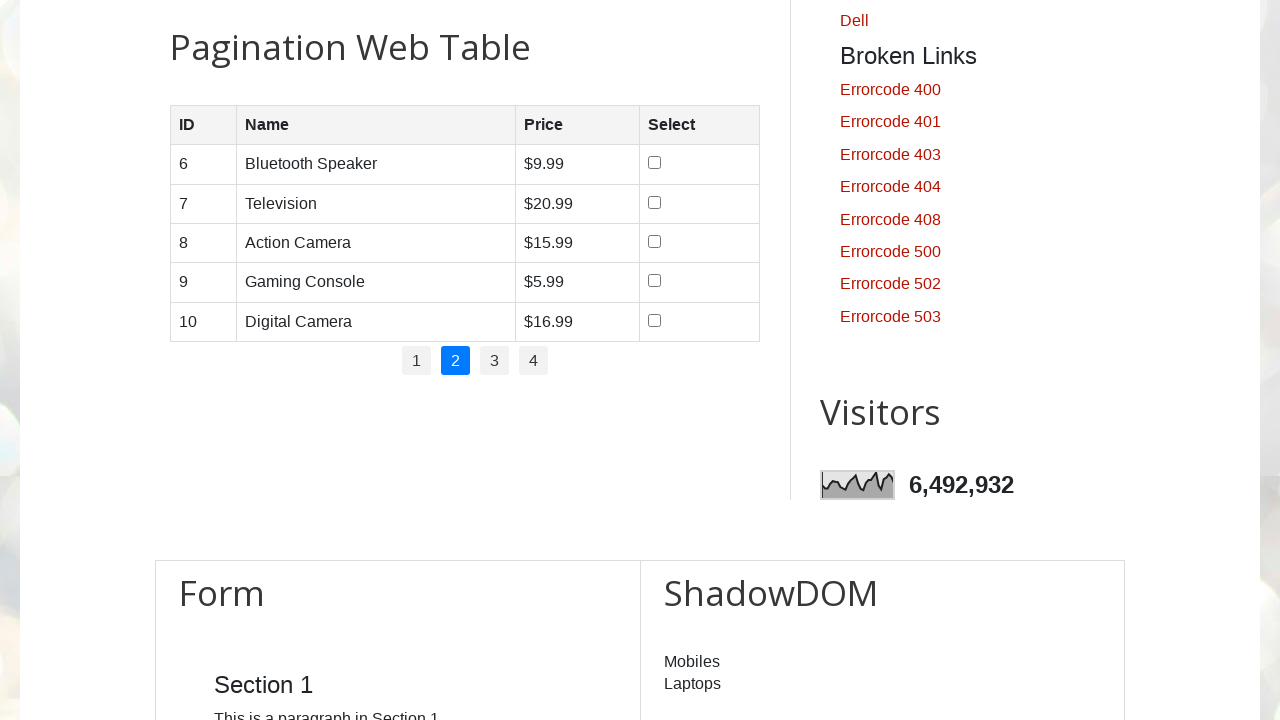

Located all columns in row 2
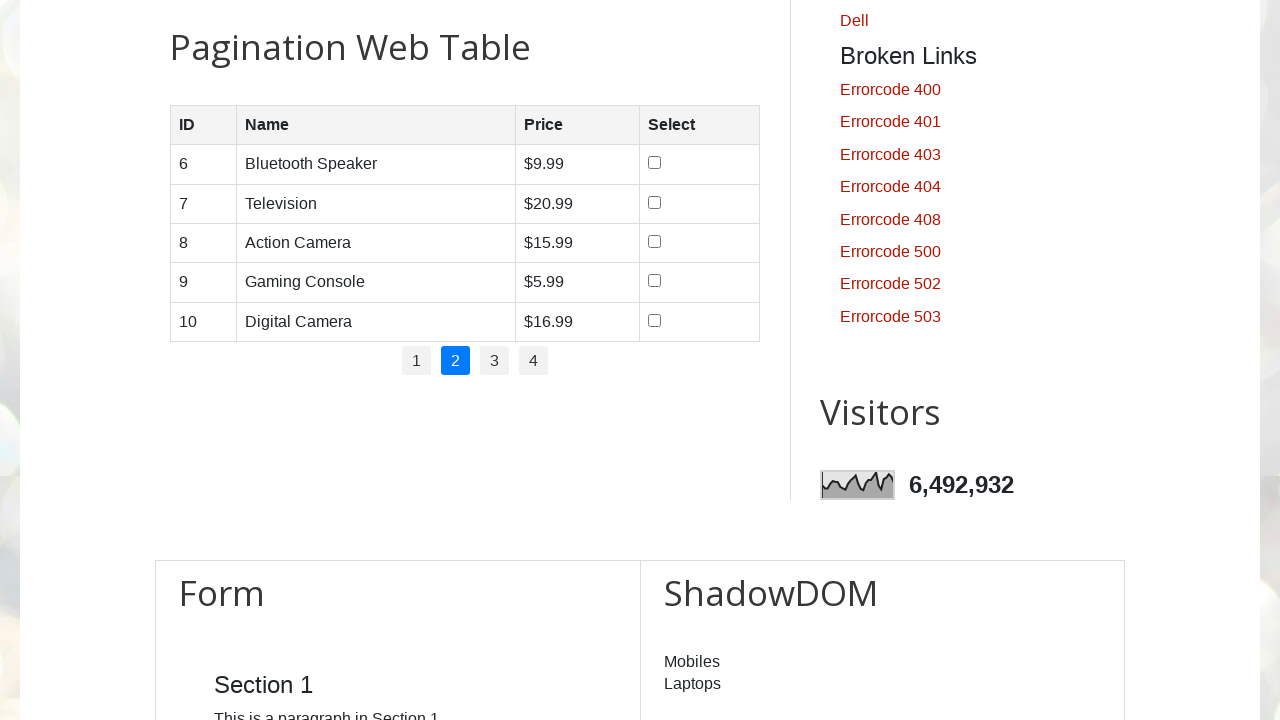

Counted 4 columns in row 2
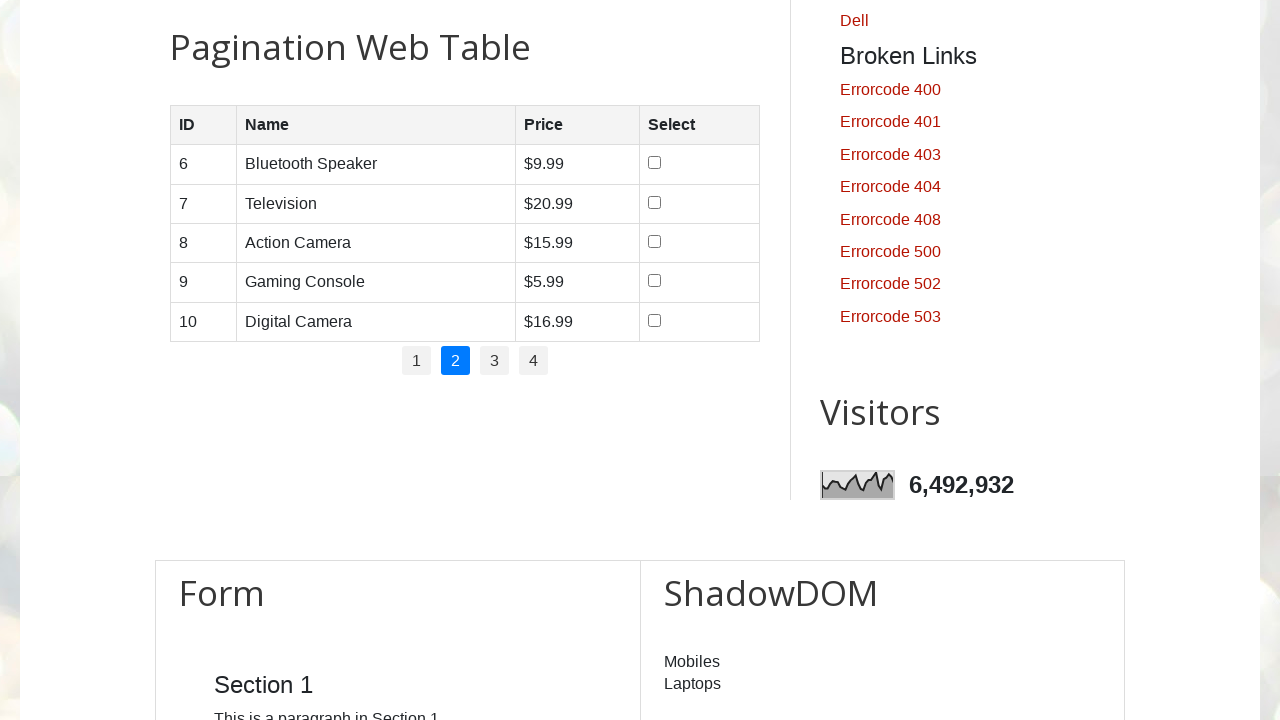

Accessed content of column 1 in row 2
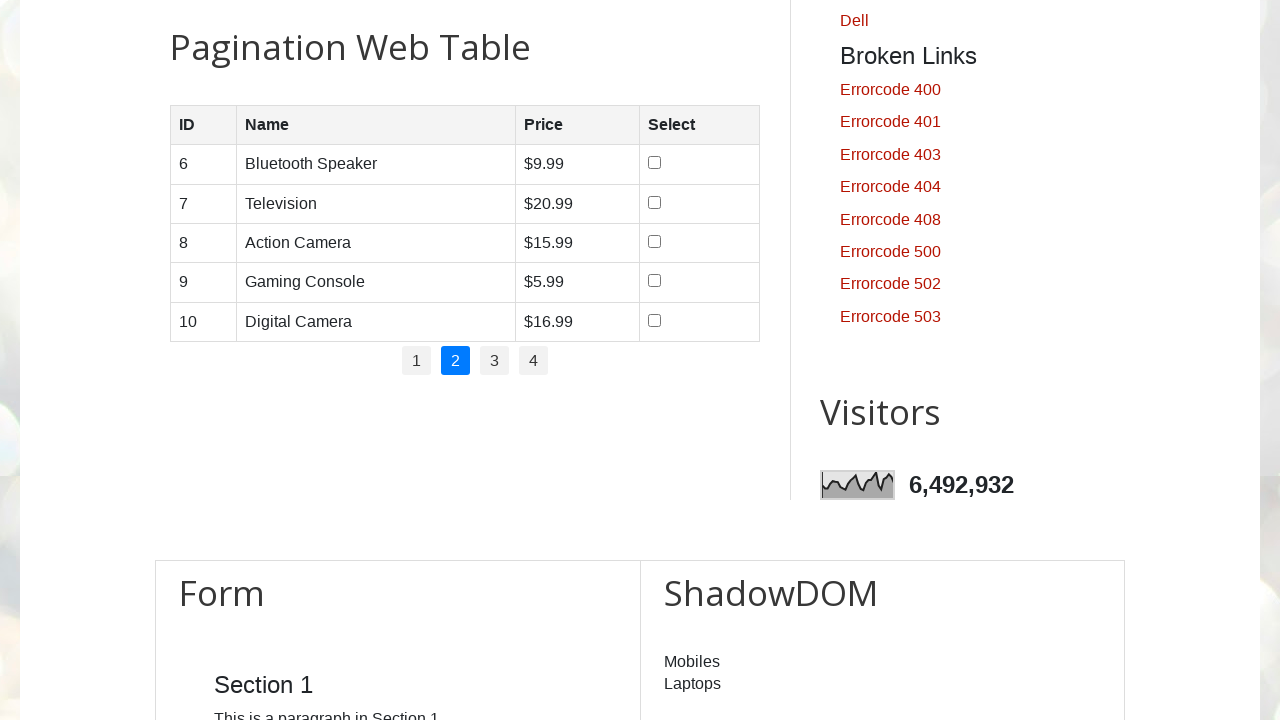

Accessed content of column 2 in row 2
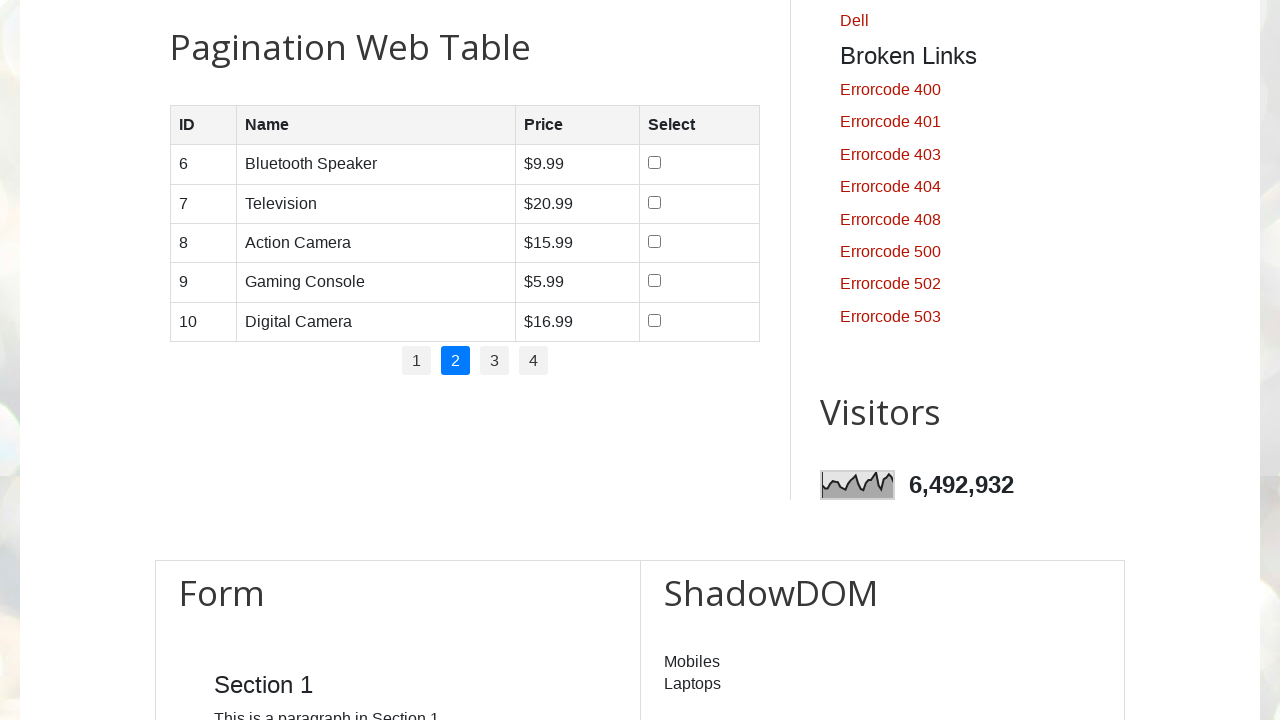

Accessed content of column 3 in row 2
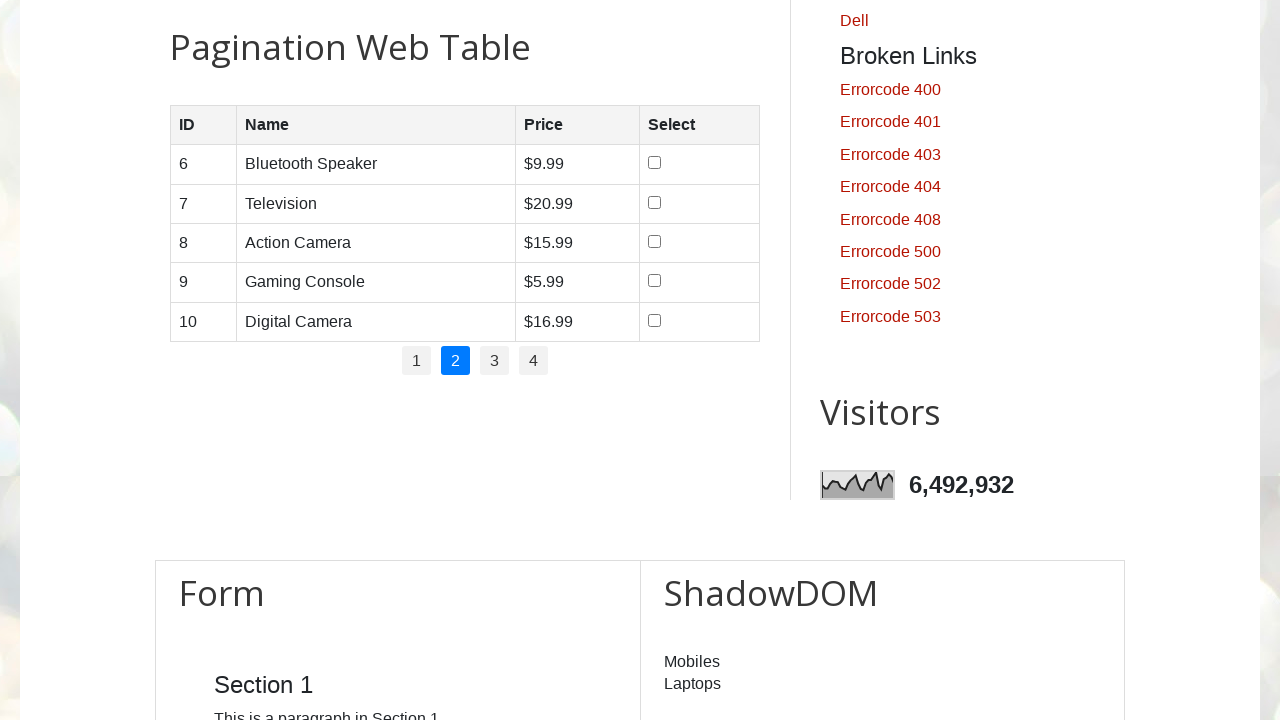

Selected row 3 on page 2
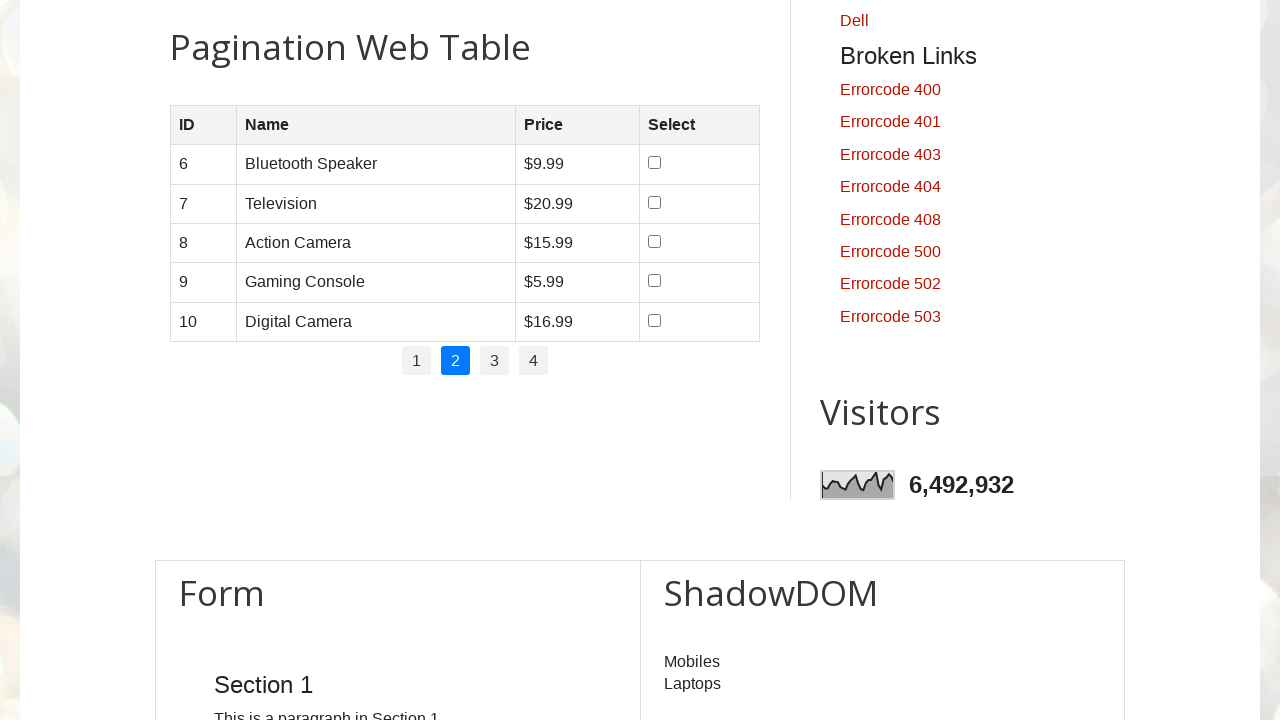

Located all columns in row 3
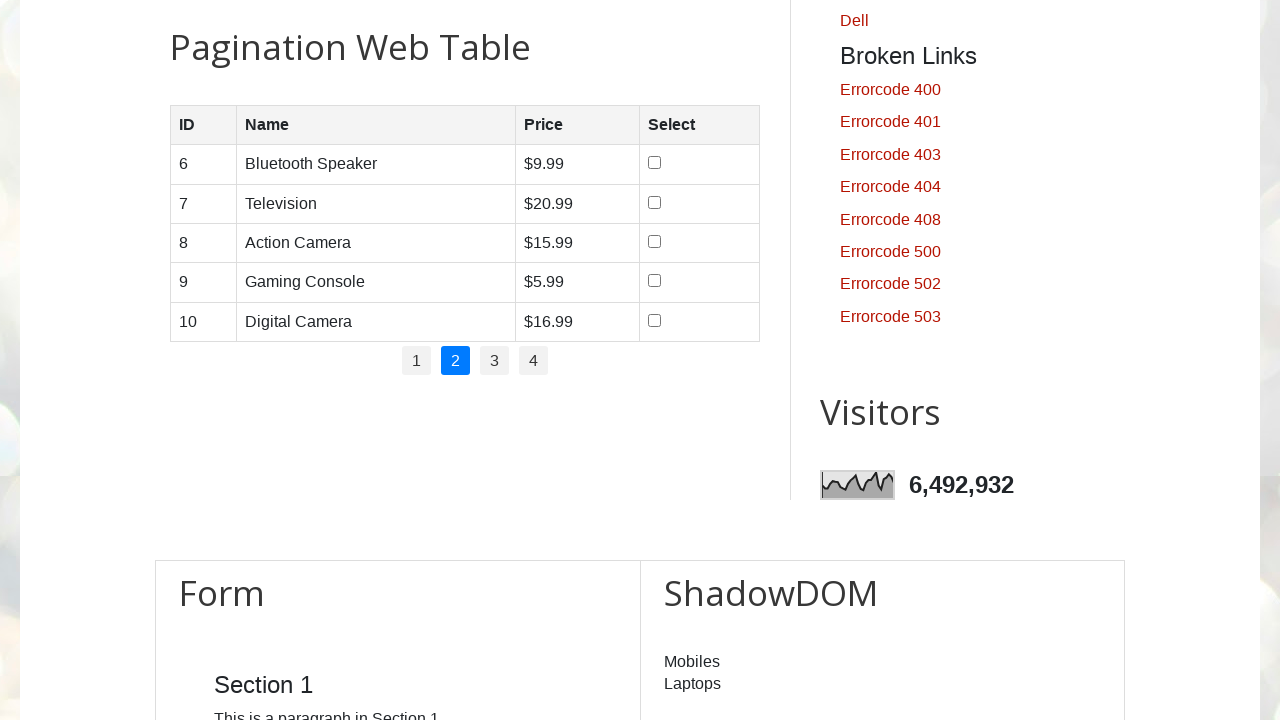

Counted 4 columns in row 3
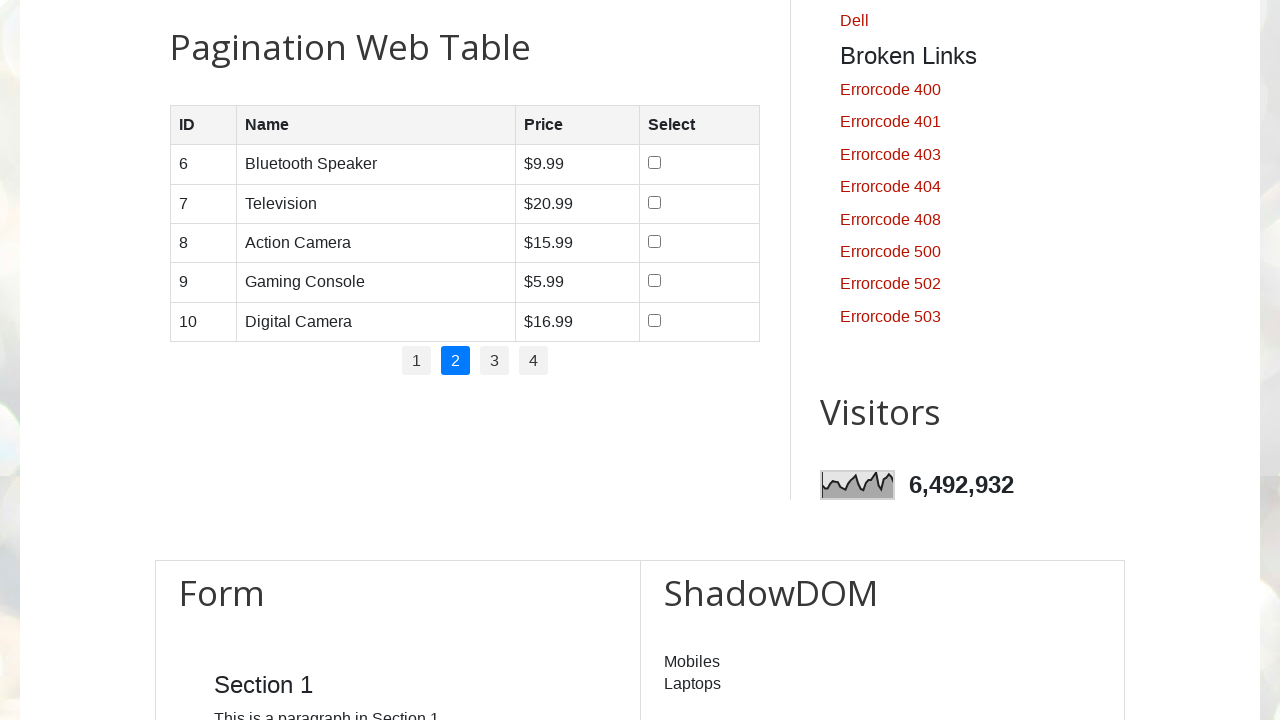

Accessed content of column 1 in row 3
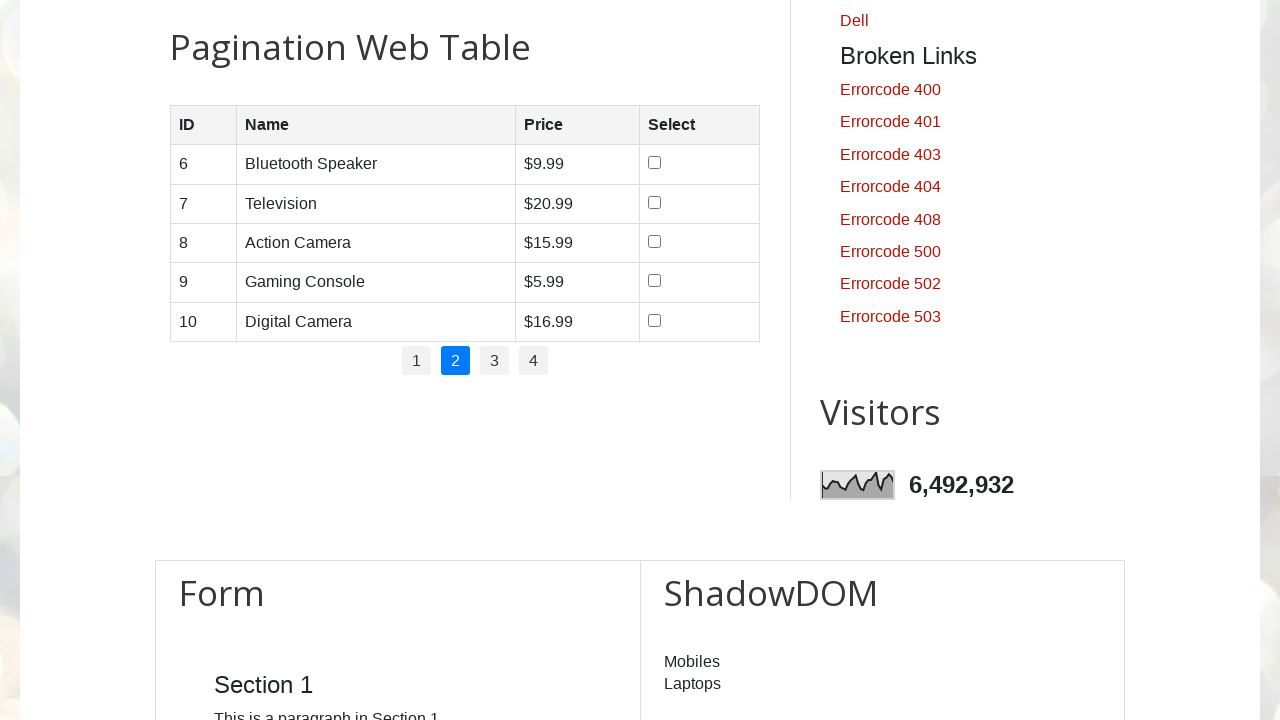

Accessed content of column 2 in row 3
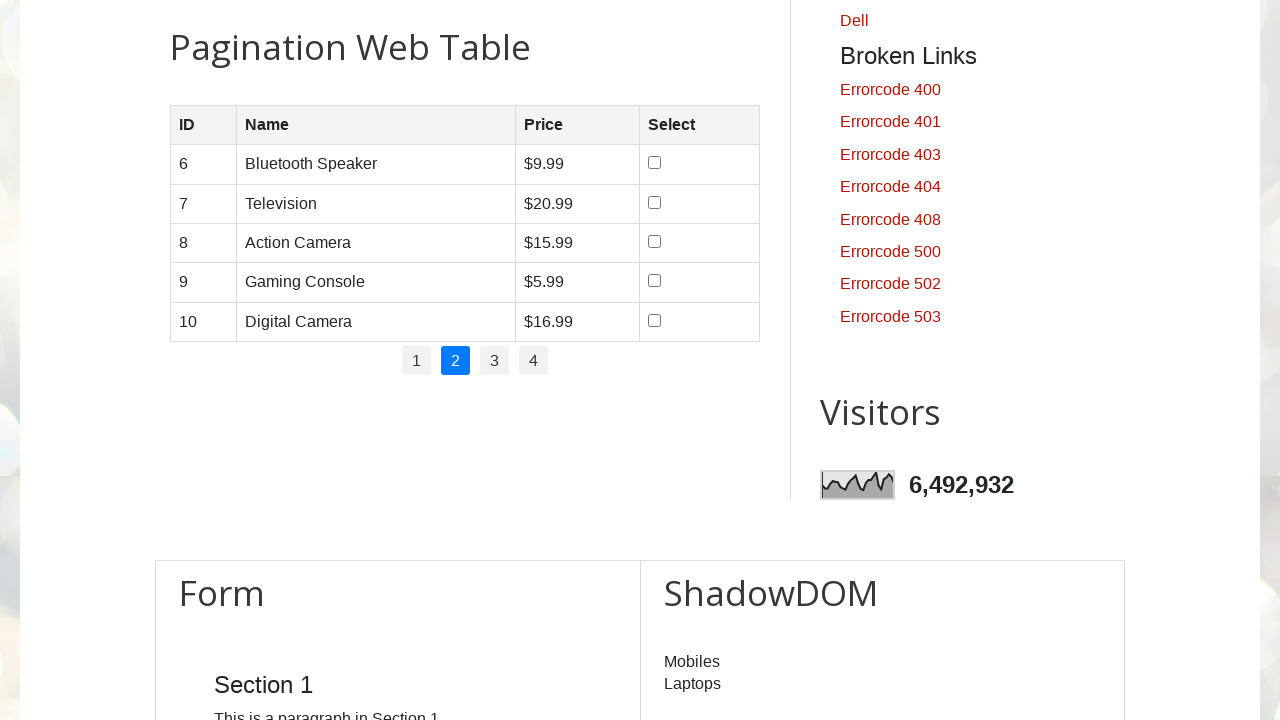

Accessed content of column 3 in row 3
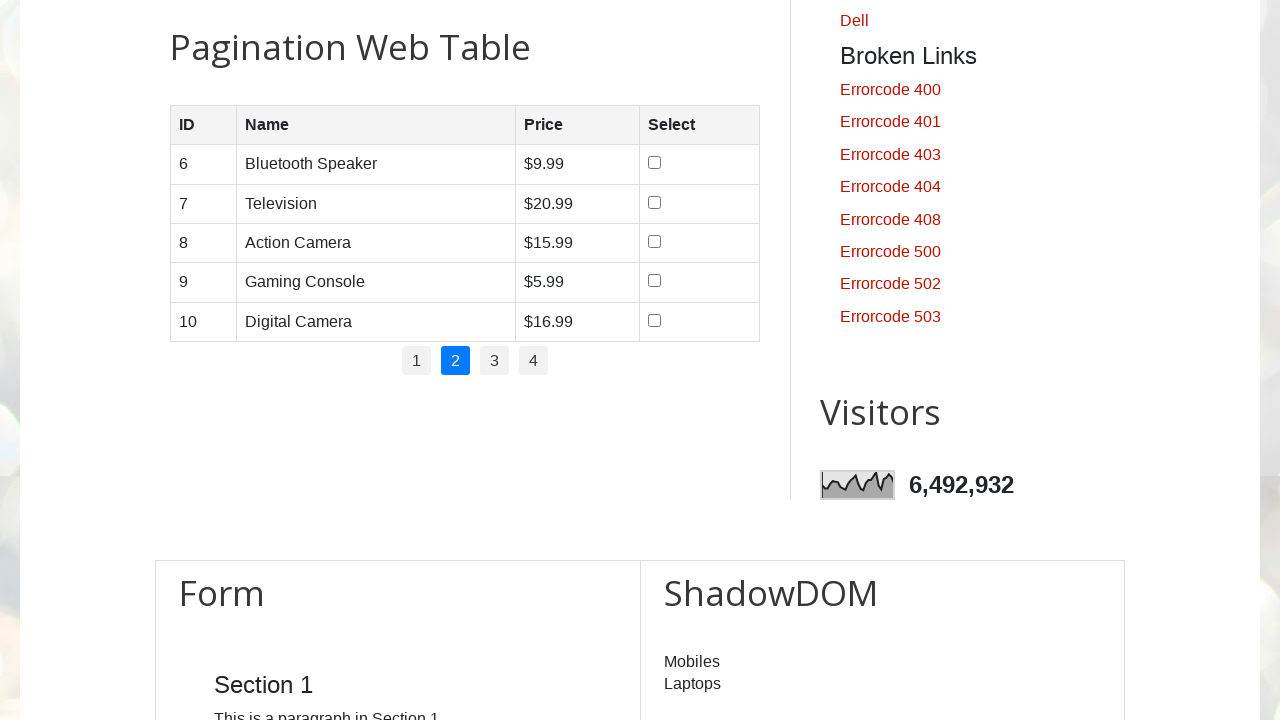

Selected row 4 on page 2
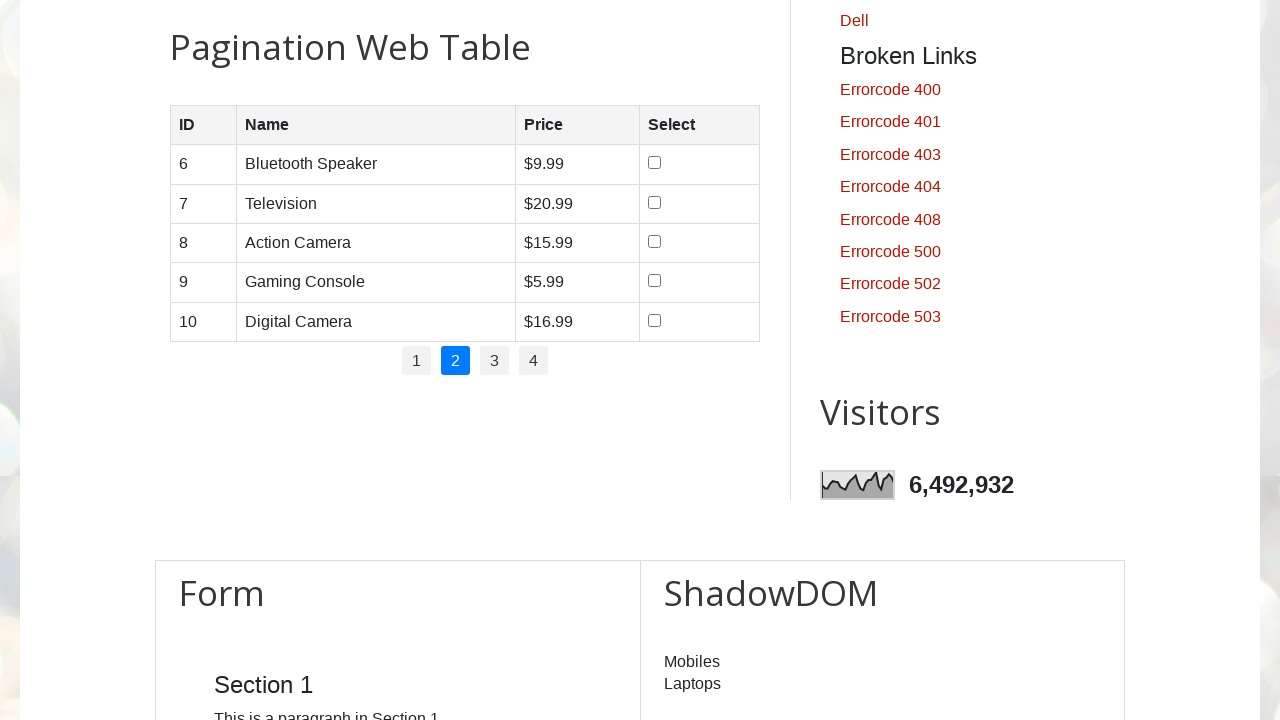

Located all columns in row 4
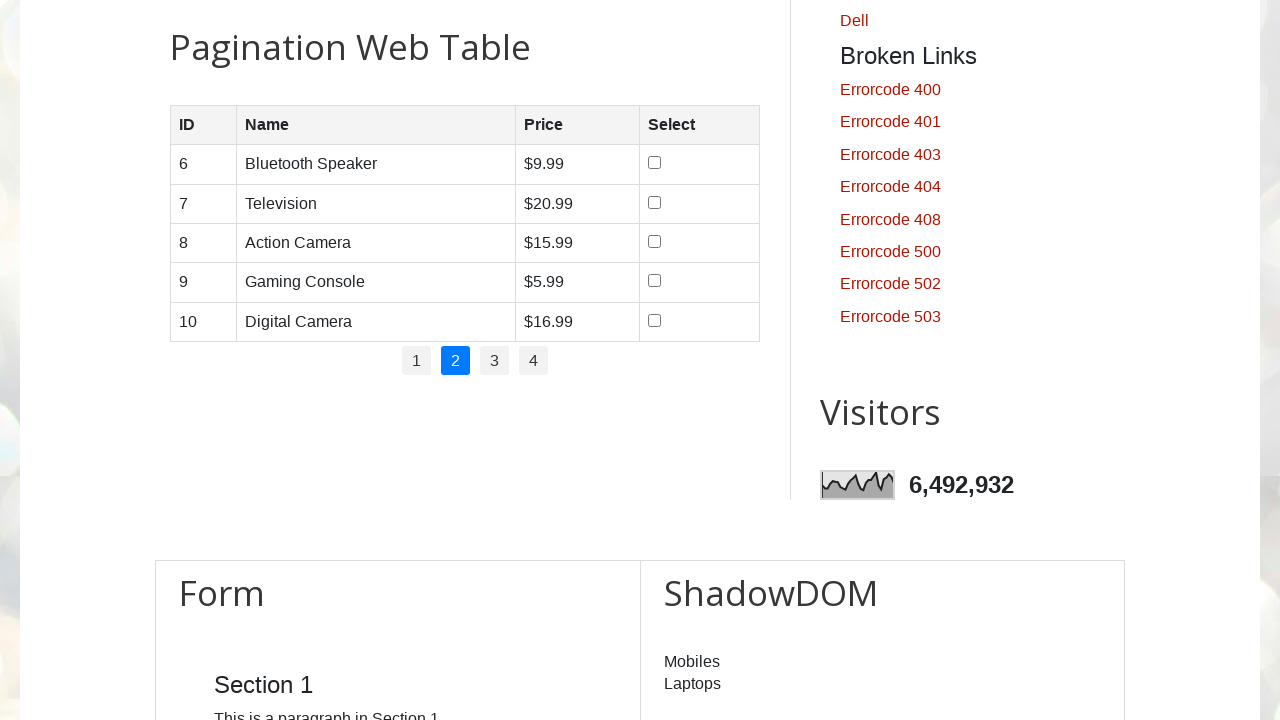

Counted 4 columns in row 4
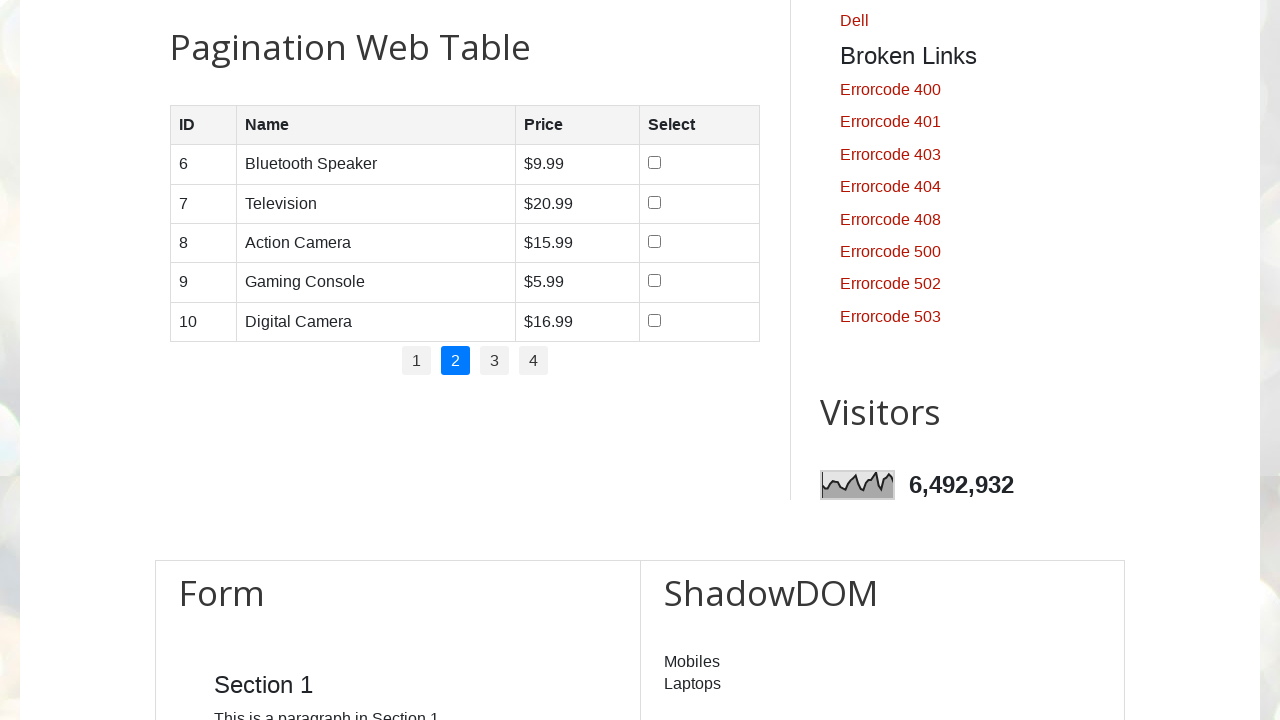

Accessed content of column 1 in row 4
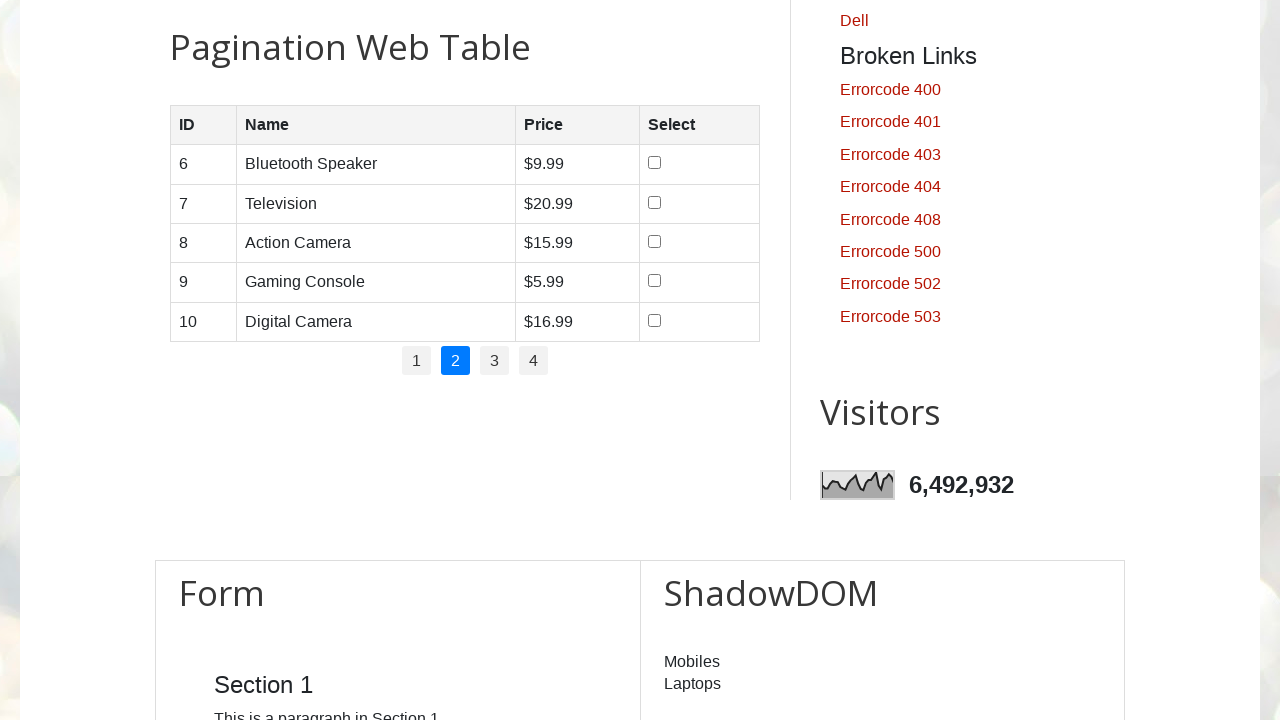

Accessed content of column 2 in row 4
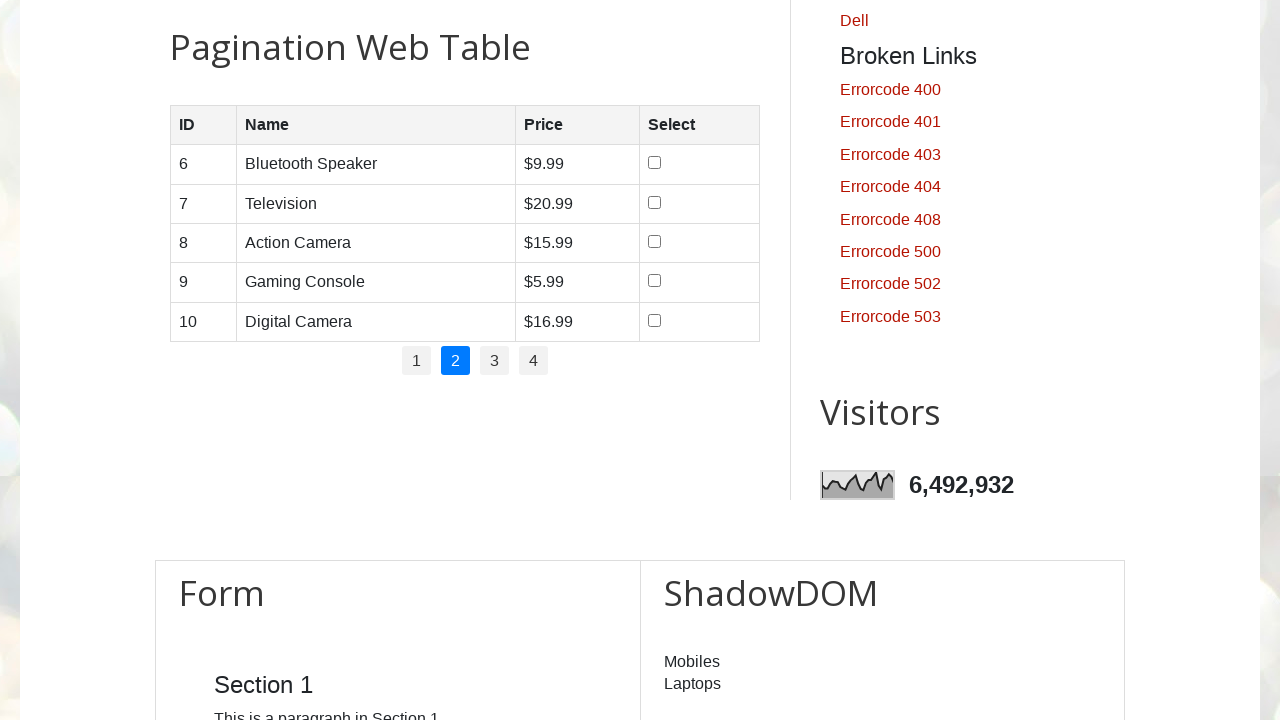

Accessed content of column 3 in row 4
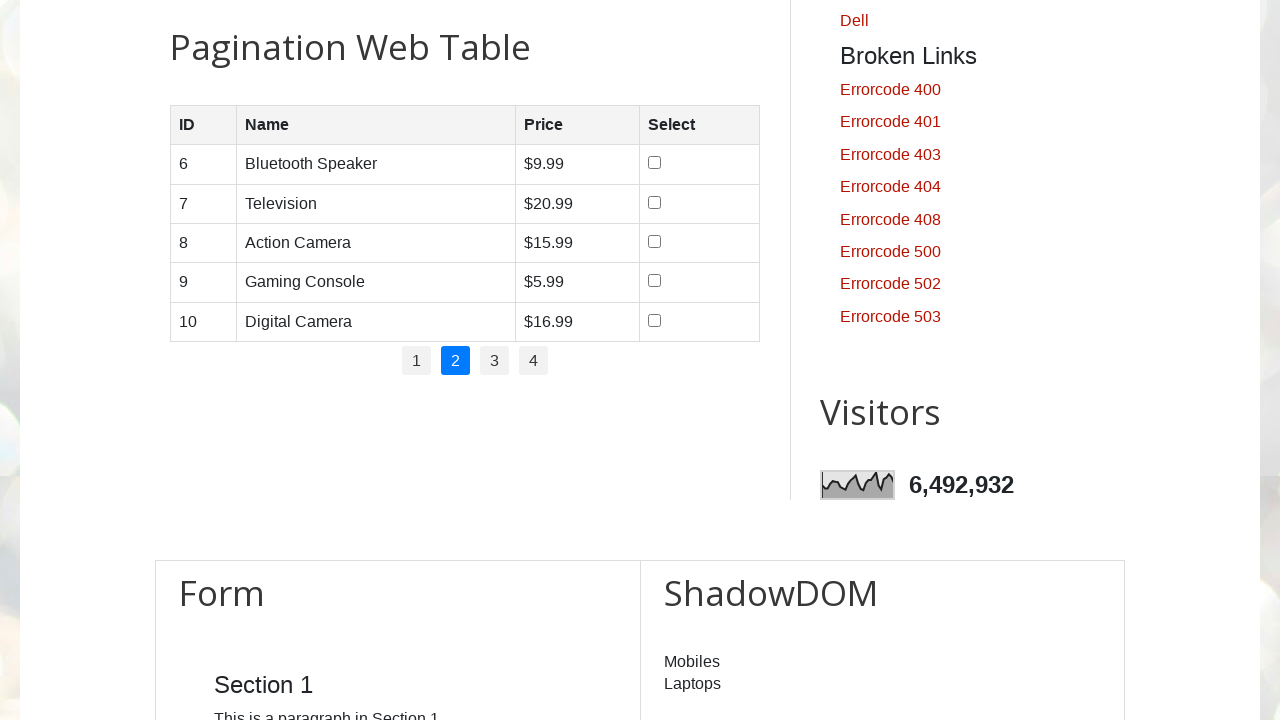

Selected row 5 on page 2
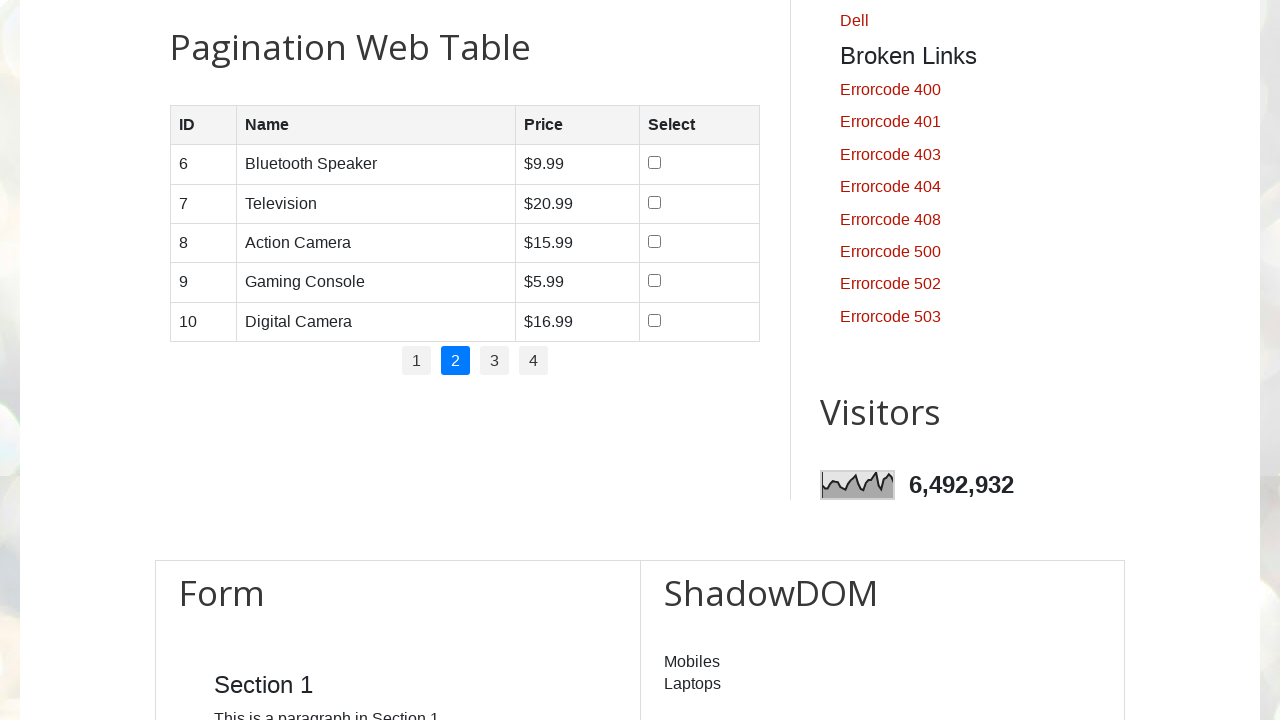

Located all columns in row 5
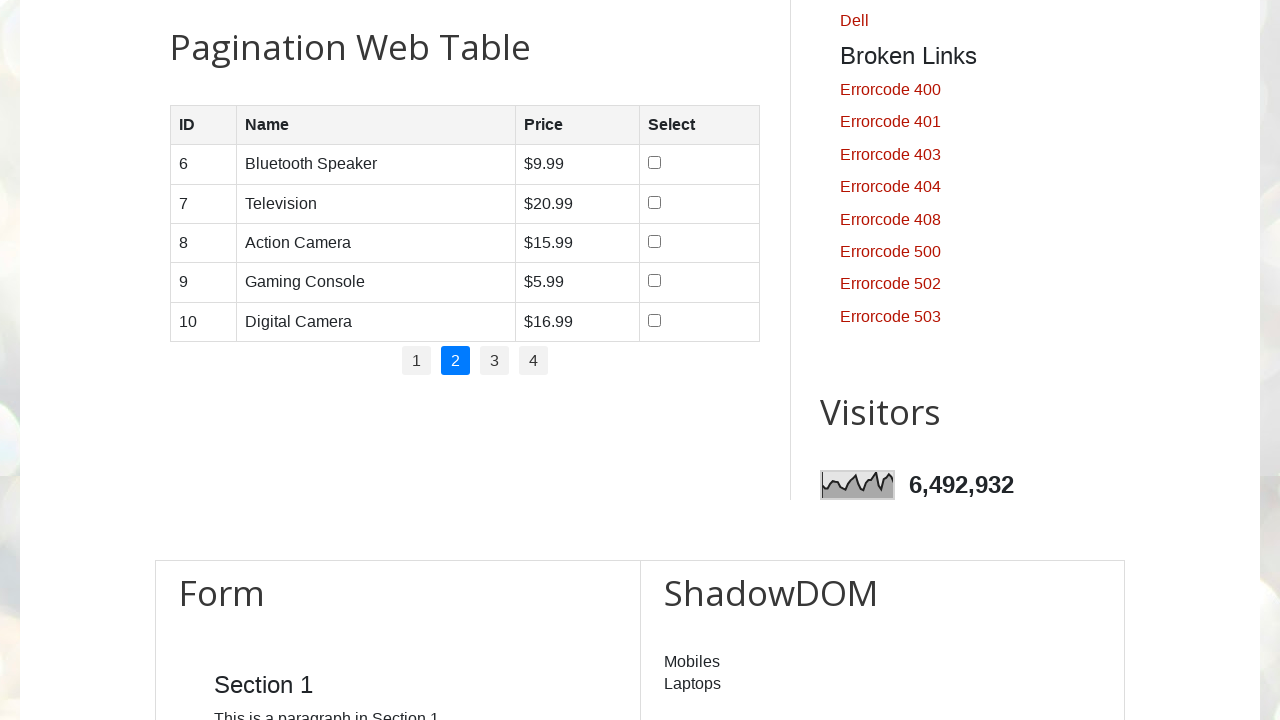

Counted 4 columns in row 5
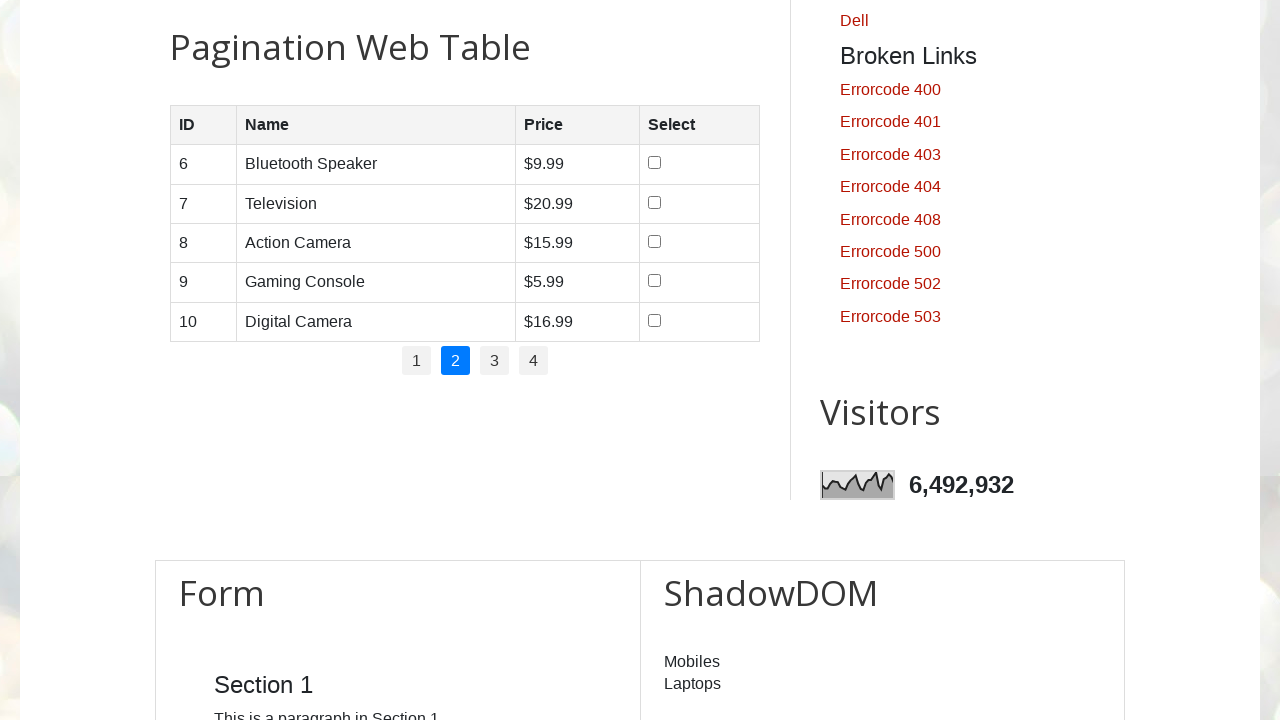

Accessed content of column 1 in row 5
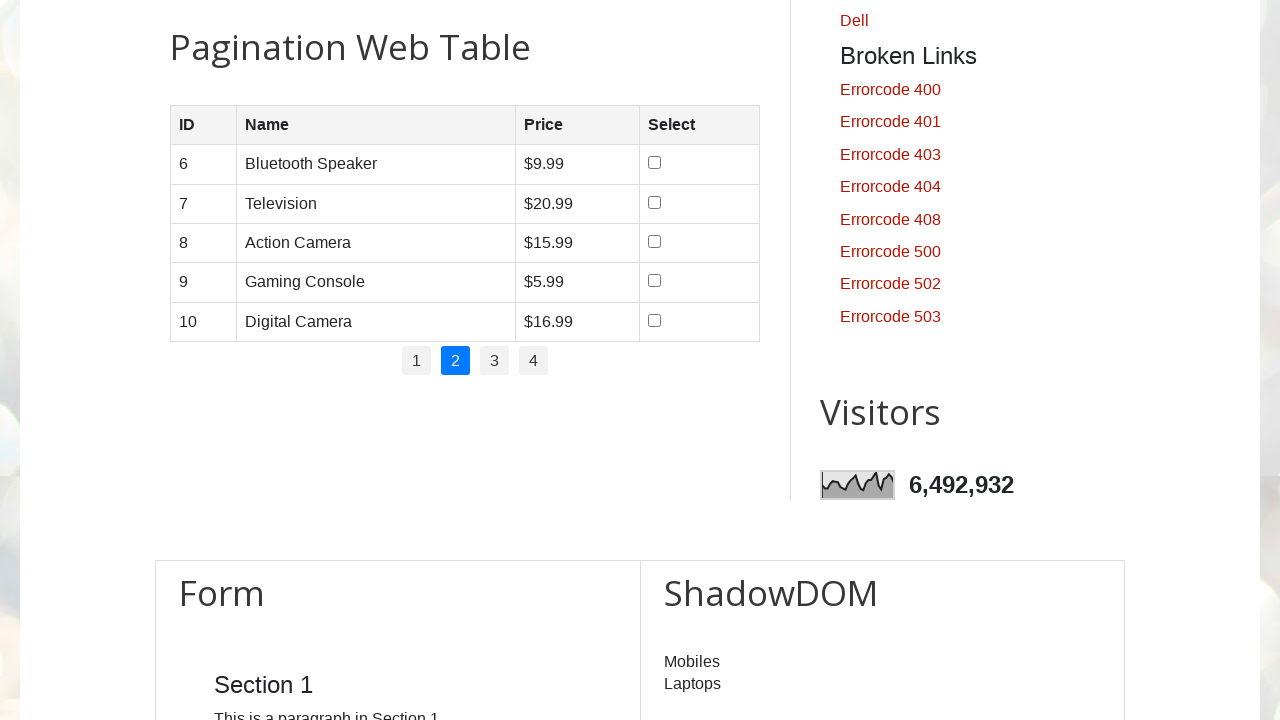

Accessed content of column 2 in row 5
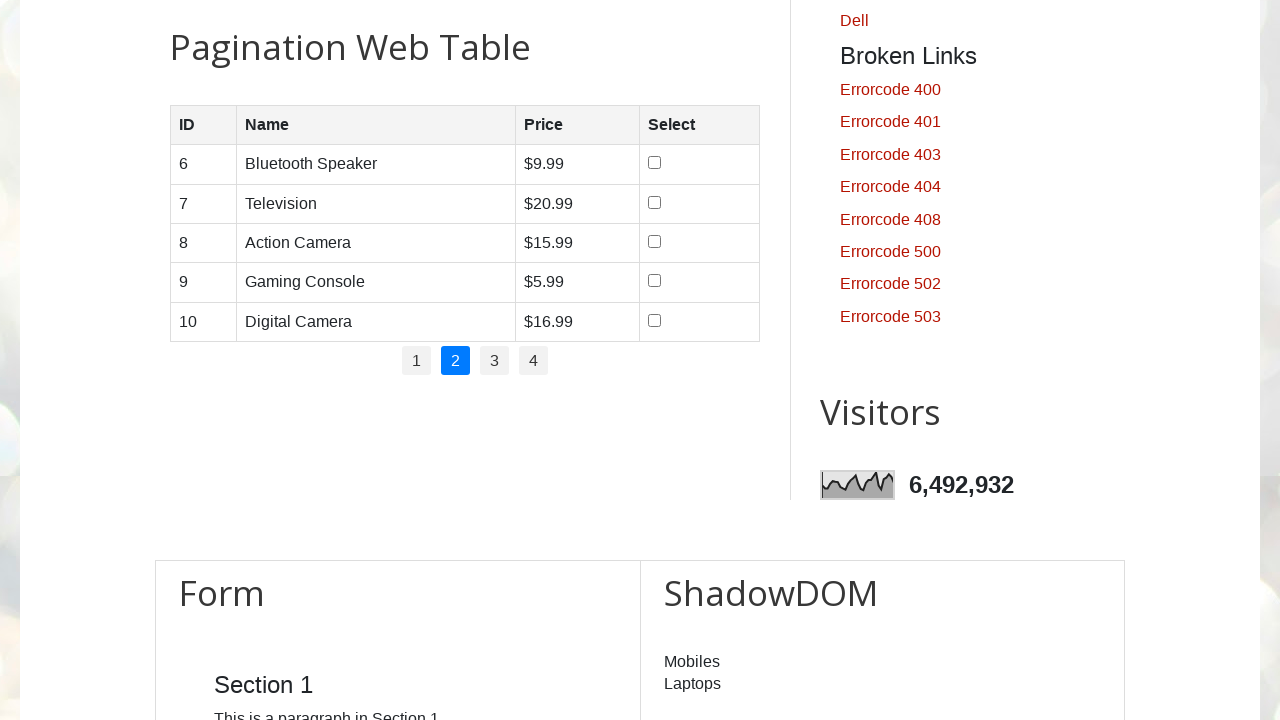

Accessed content of column 3 in row 5
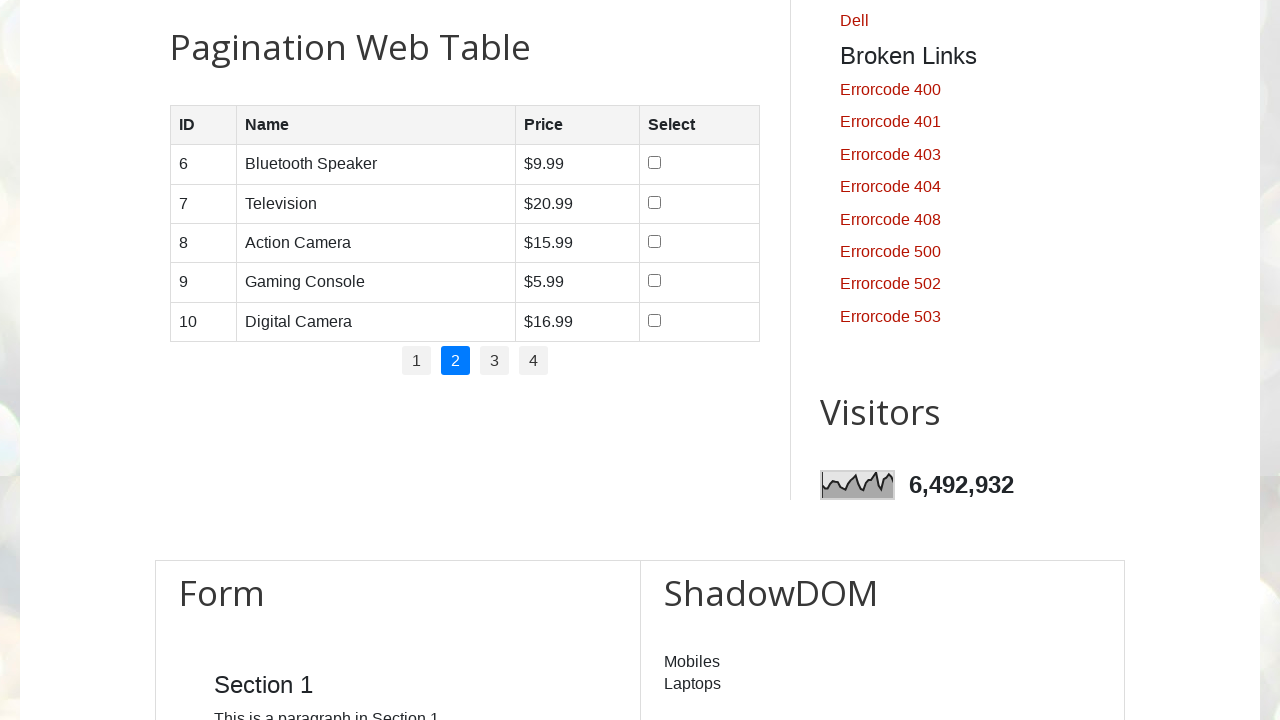

Clicked pagination link 2 to navigate to page 3 at (494, 361) on ul#pagination li a >> nth=2
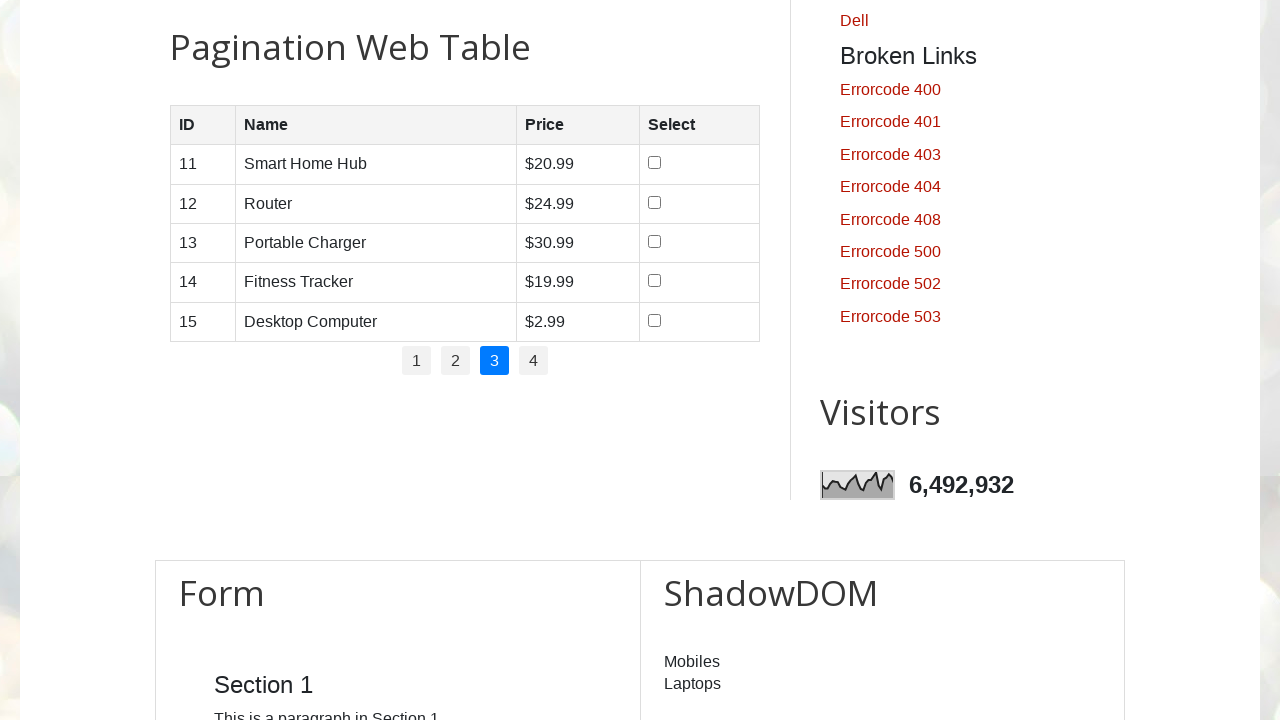

Waited for table to update after pagination
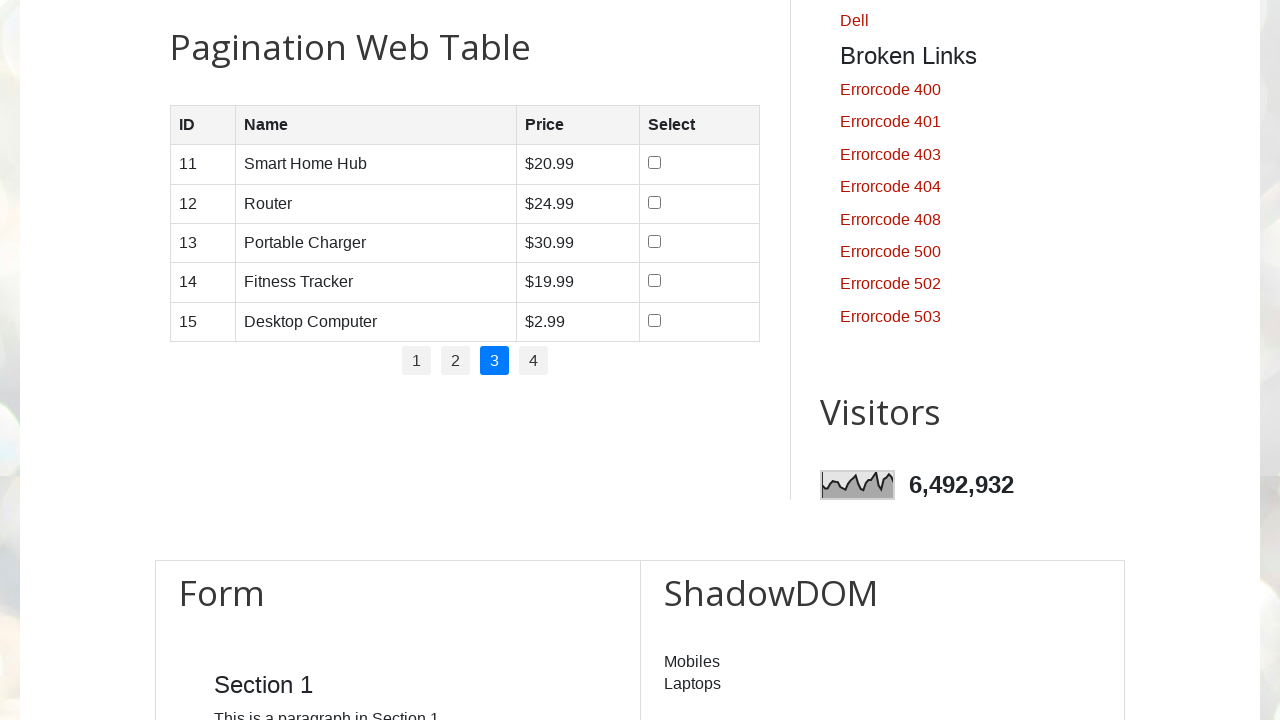

Counted 5 rows on page 3
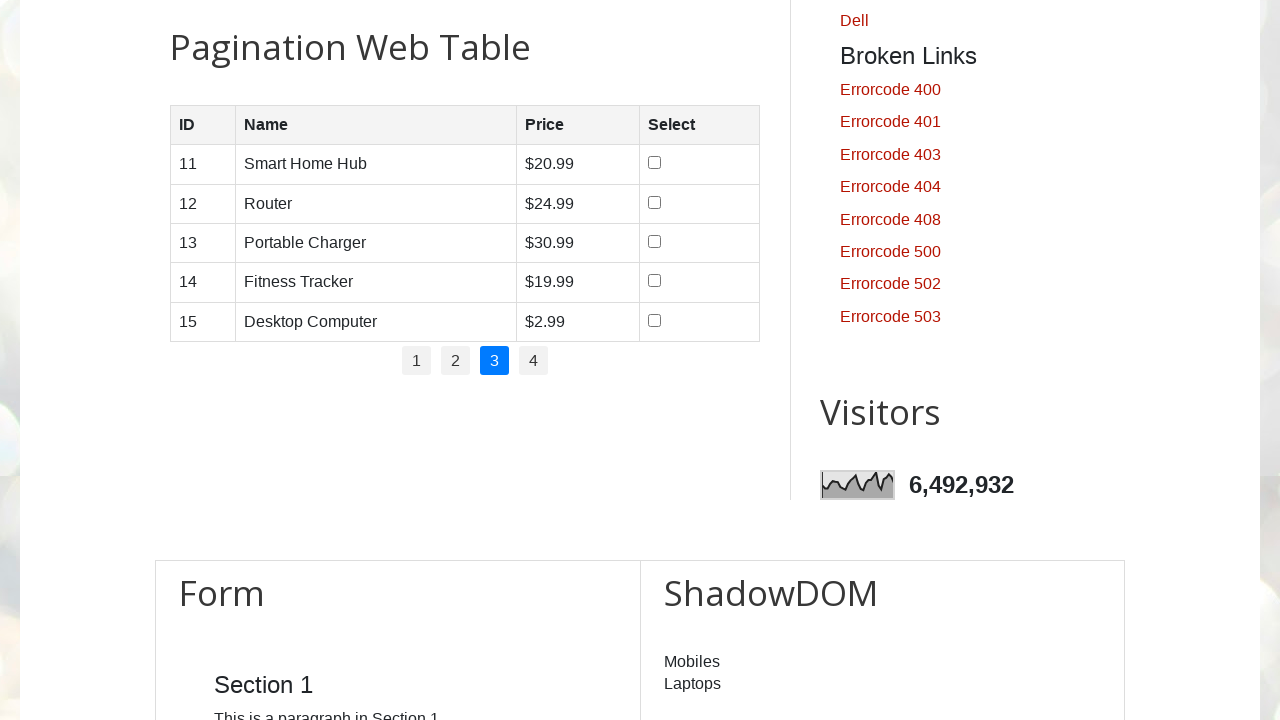

Selected row 1 on page 3
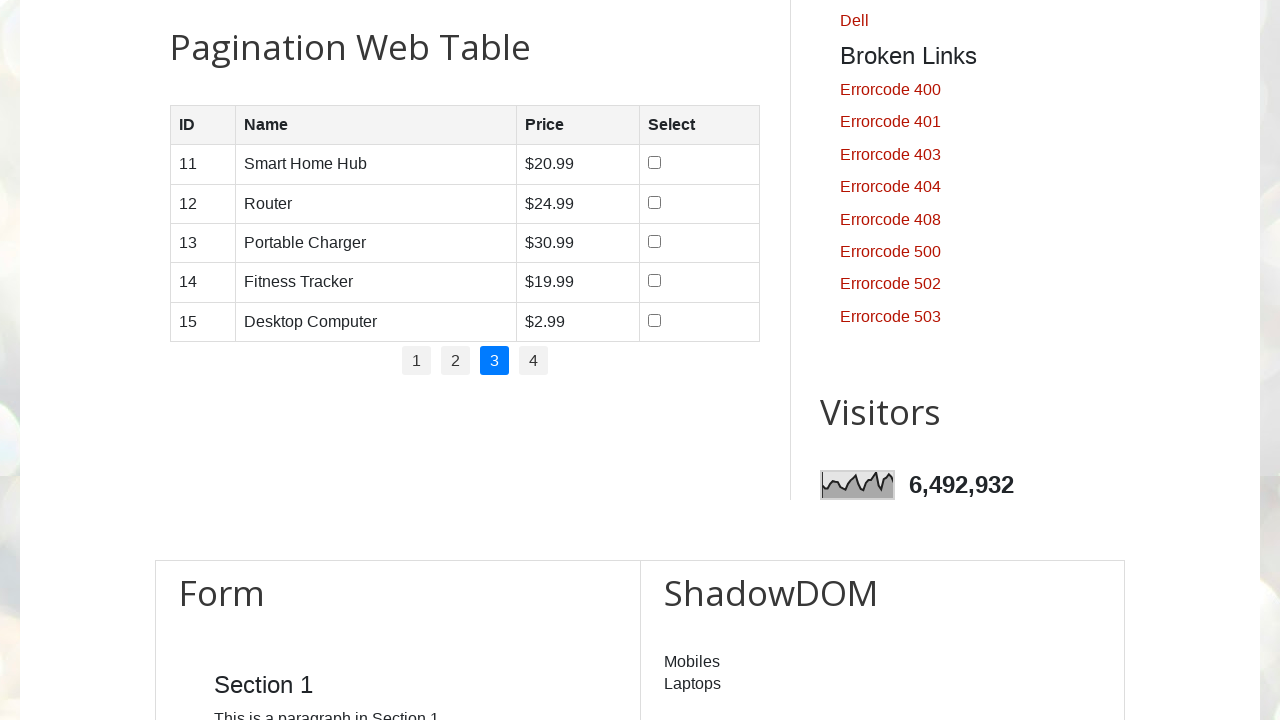

Located all columns in row 1
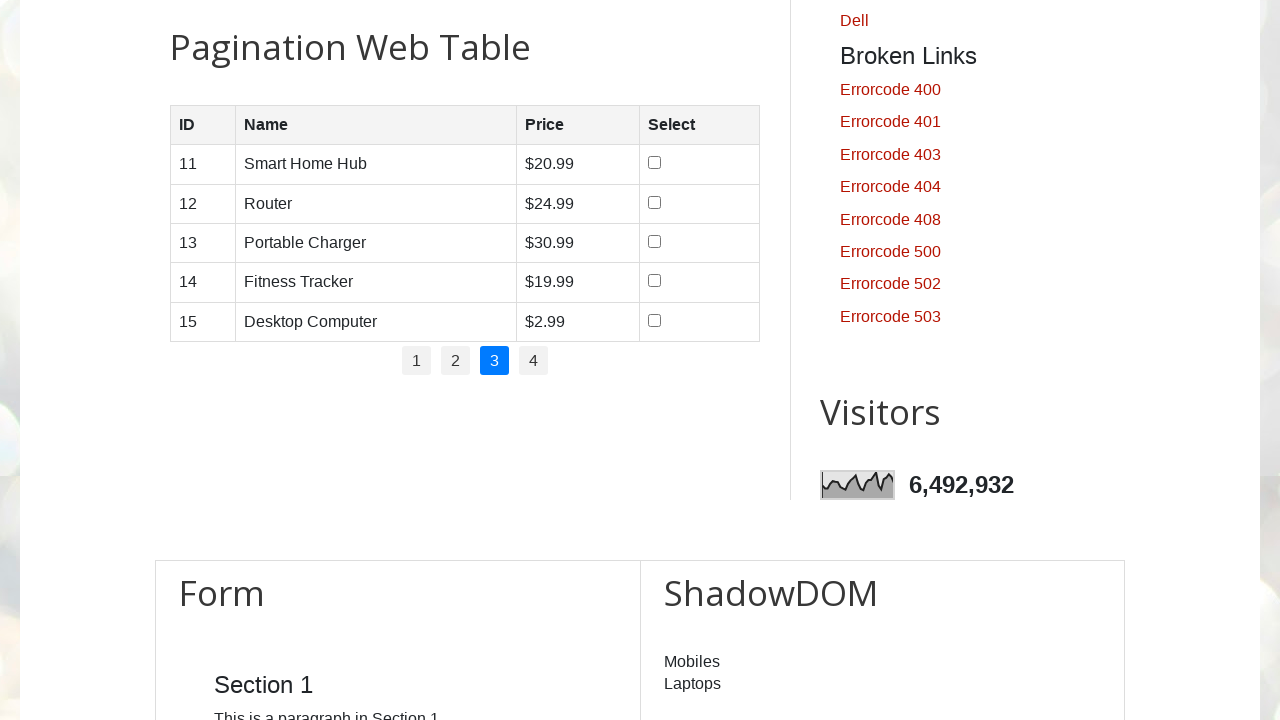

Counted 4 columns in row 1
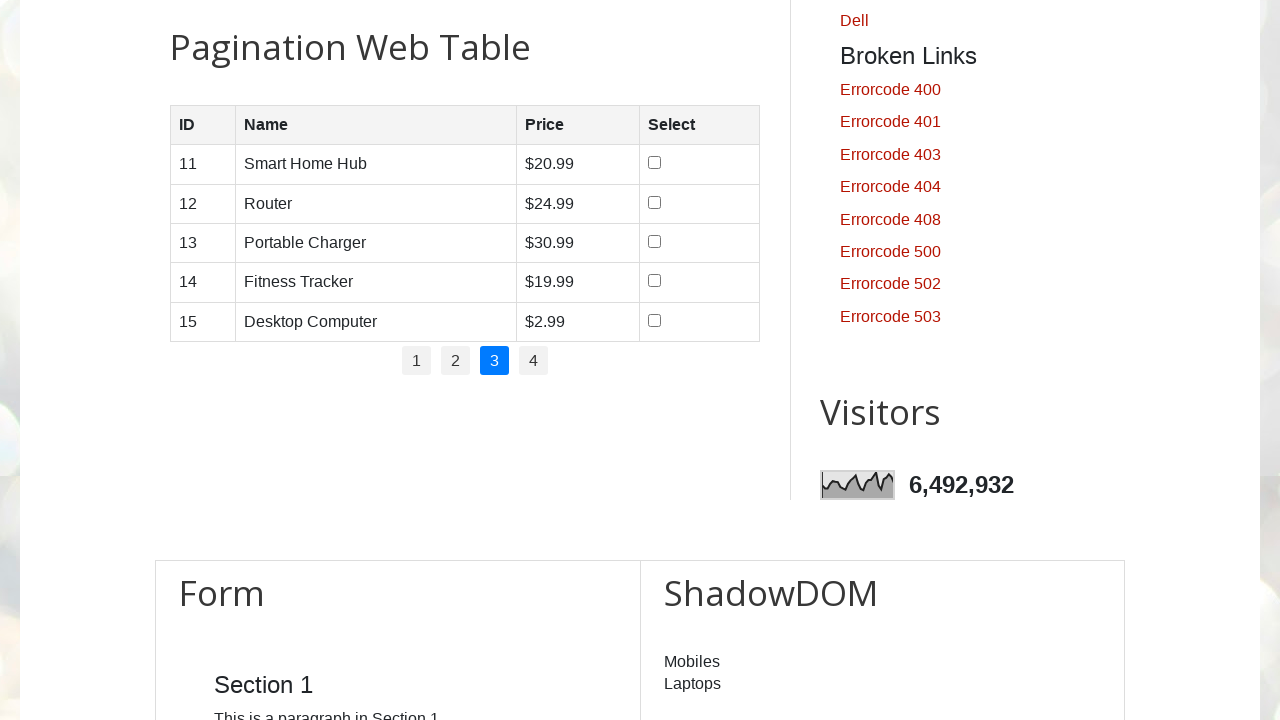

Accessed content of column 1 in row 1
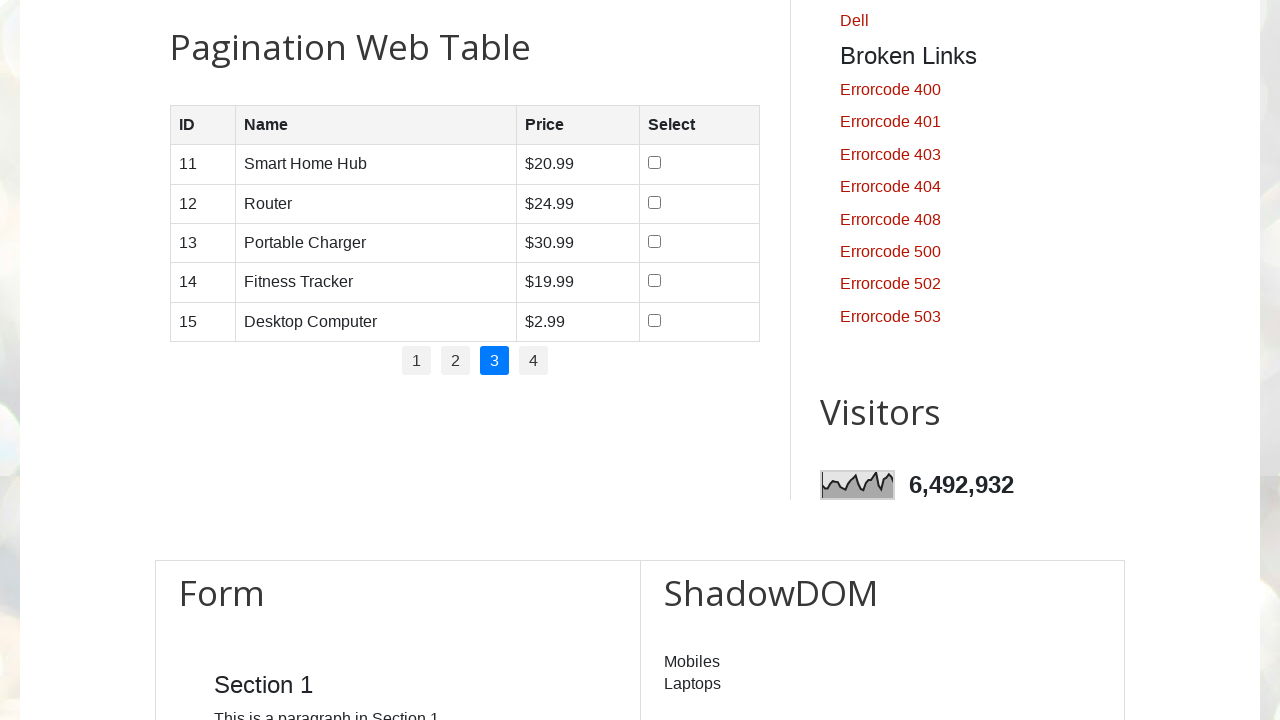

Accessed content of column 2 in row 1
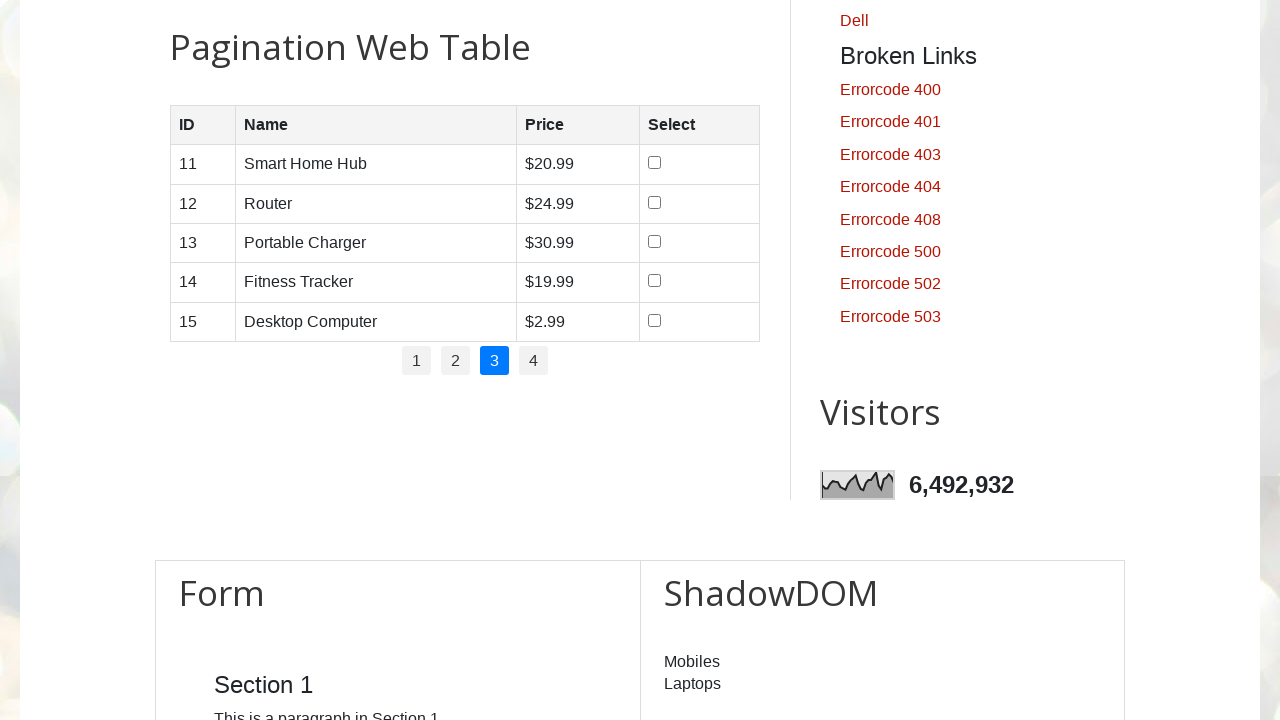

Accessed content of column 3 in row 1
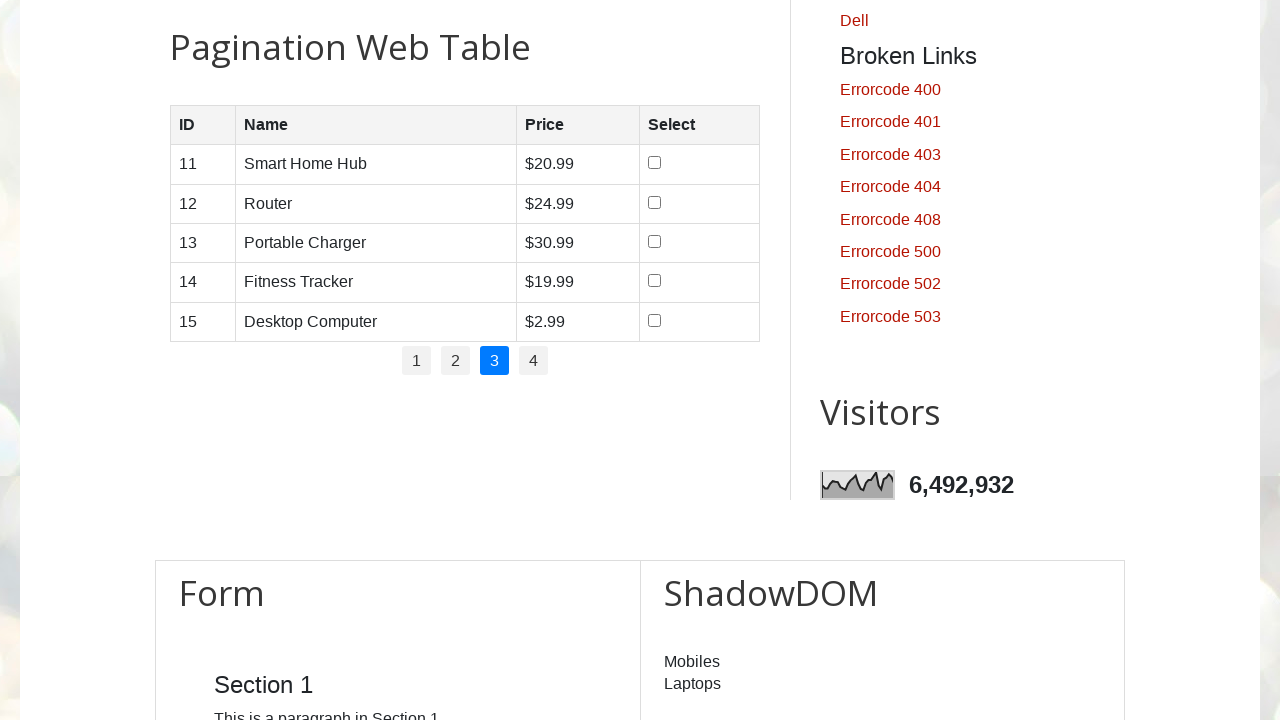

Selected row 2 on page 3
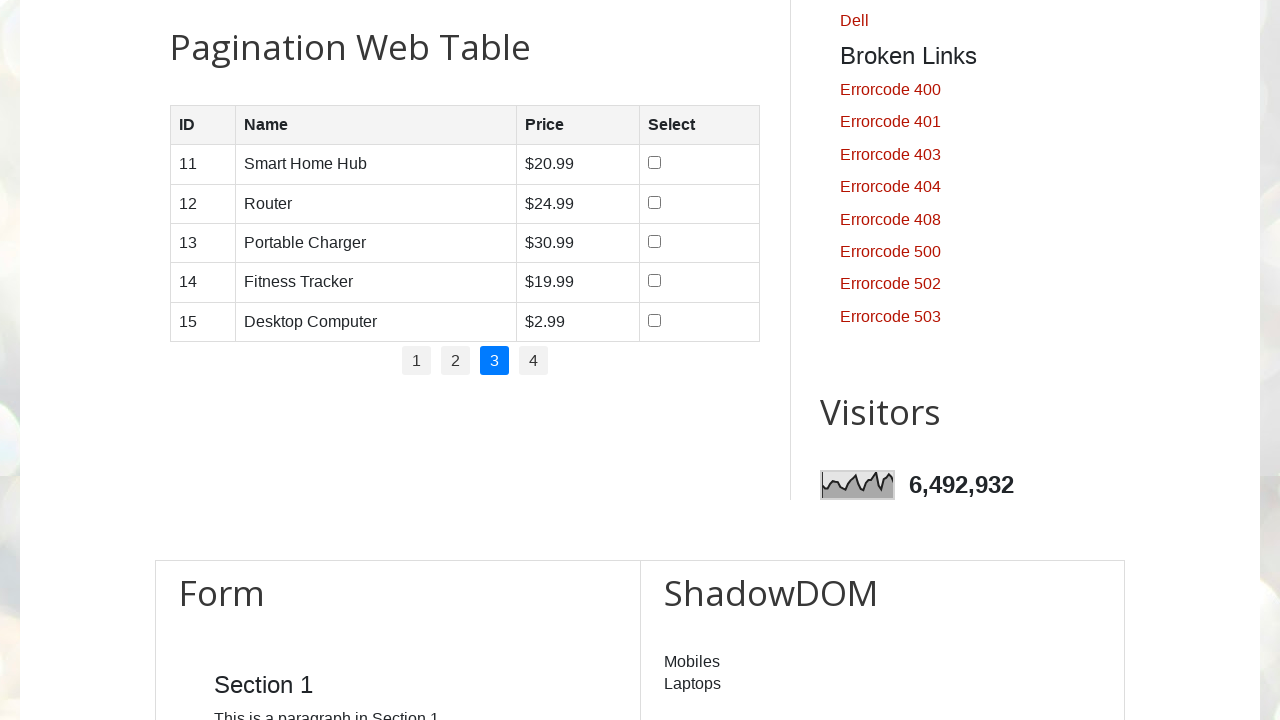

Located all columns in row 2
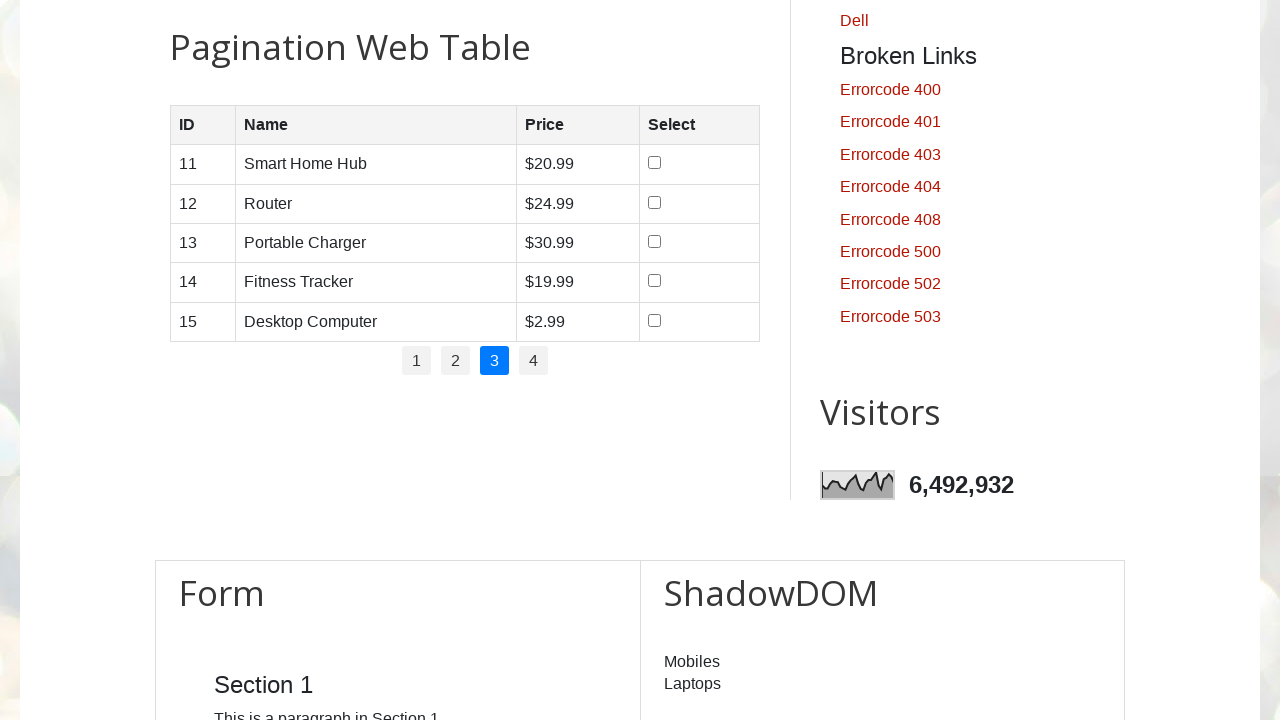

Counted 4 columns in row 2
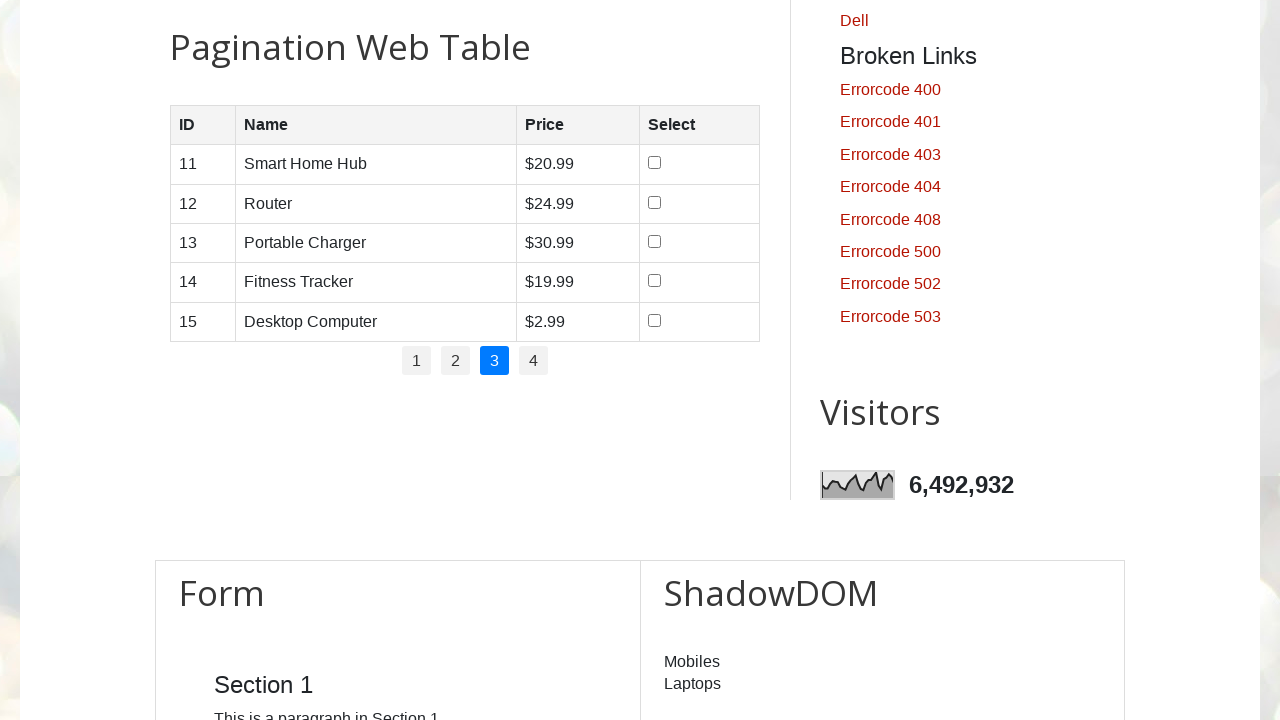

Accessed content of column 1 in row 2
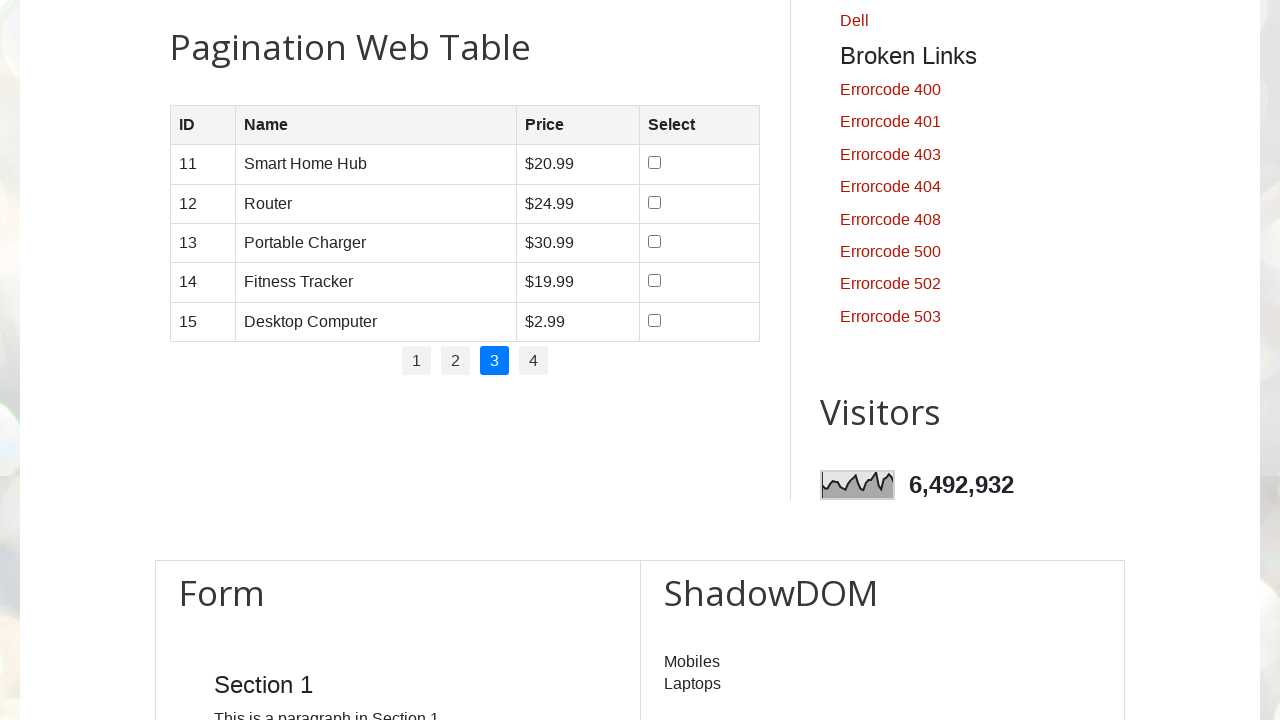

Accessed content of column 2 in row 2
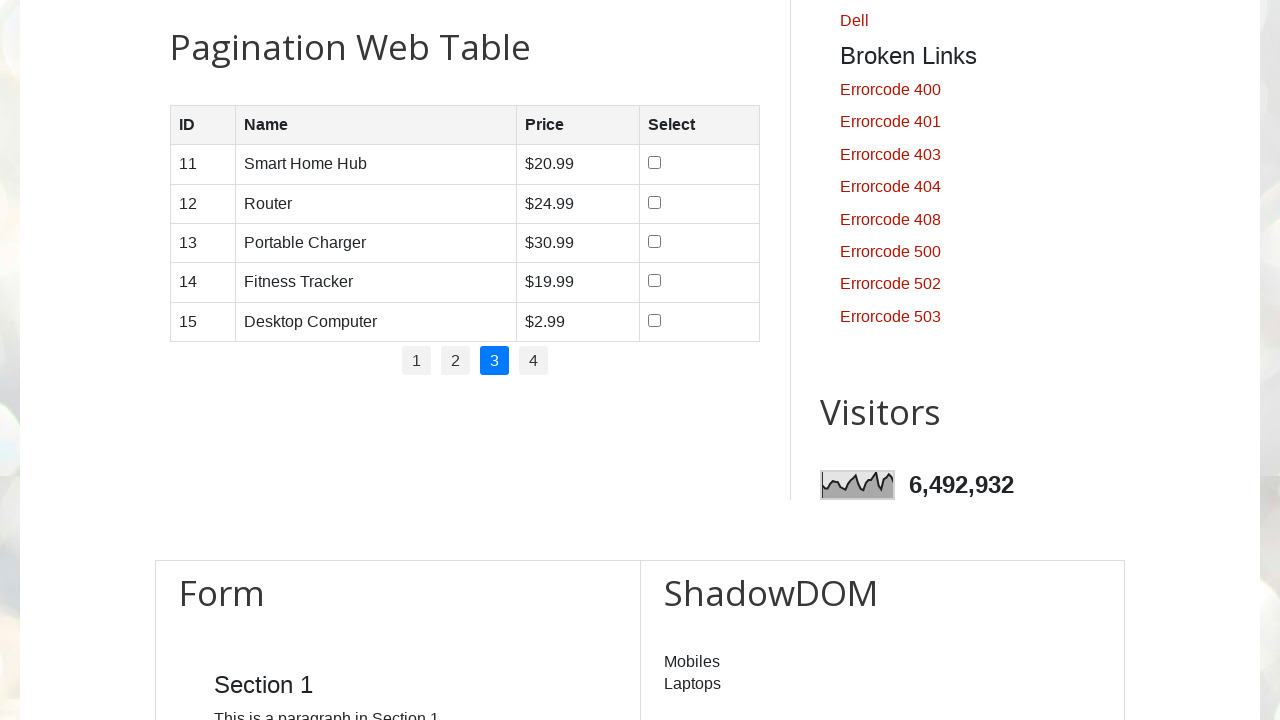

Accessed content of column 3 in row 2
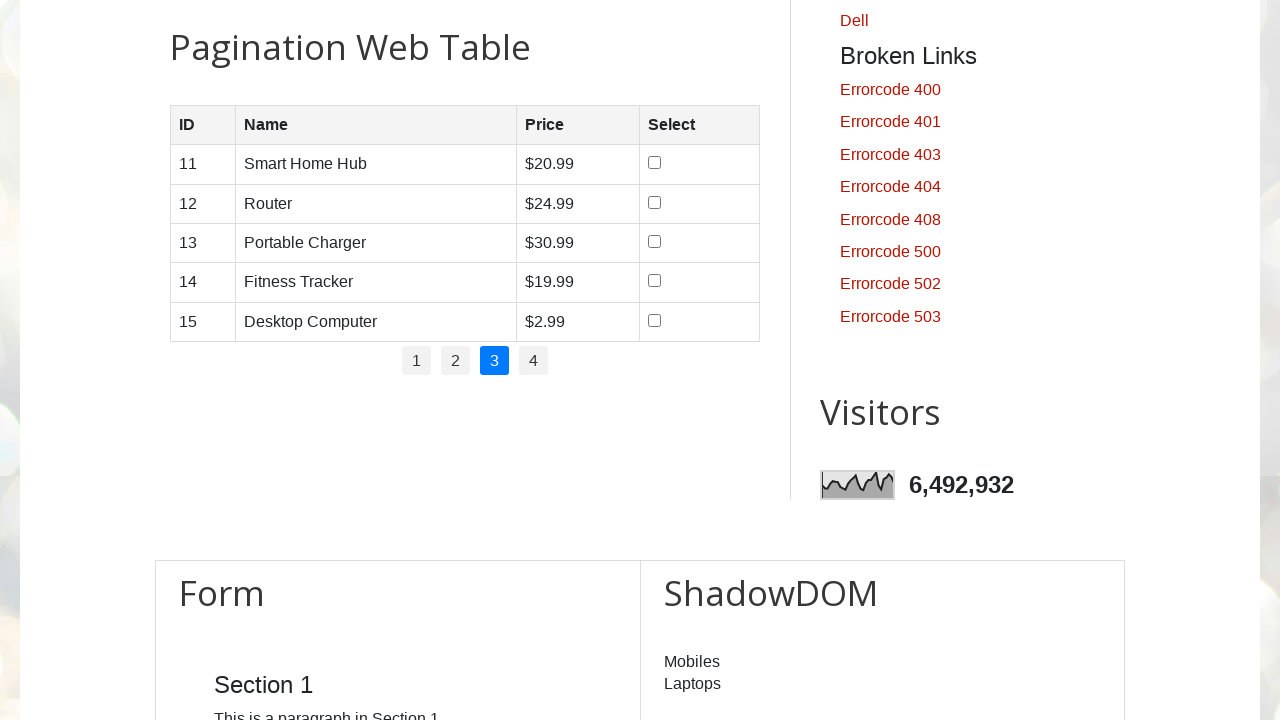

Selected row 3 on page 3
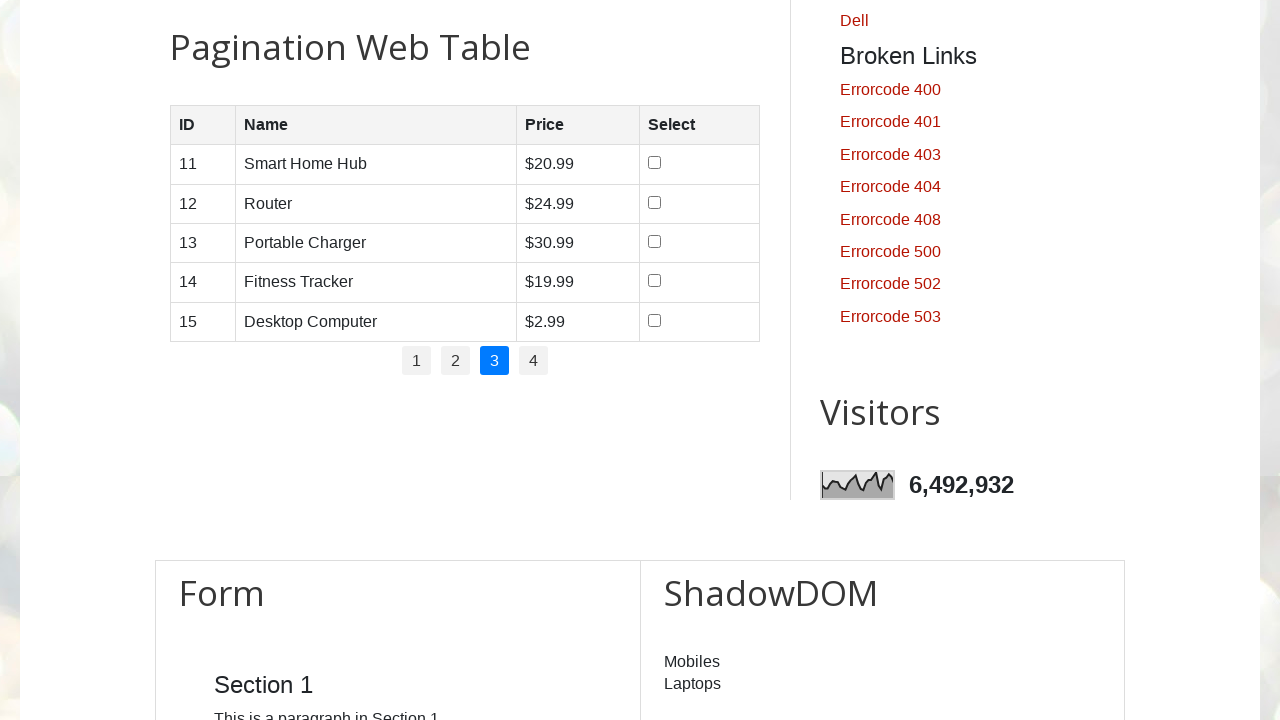

Located all columns in row 3
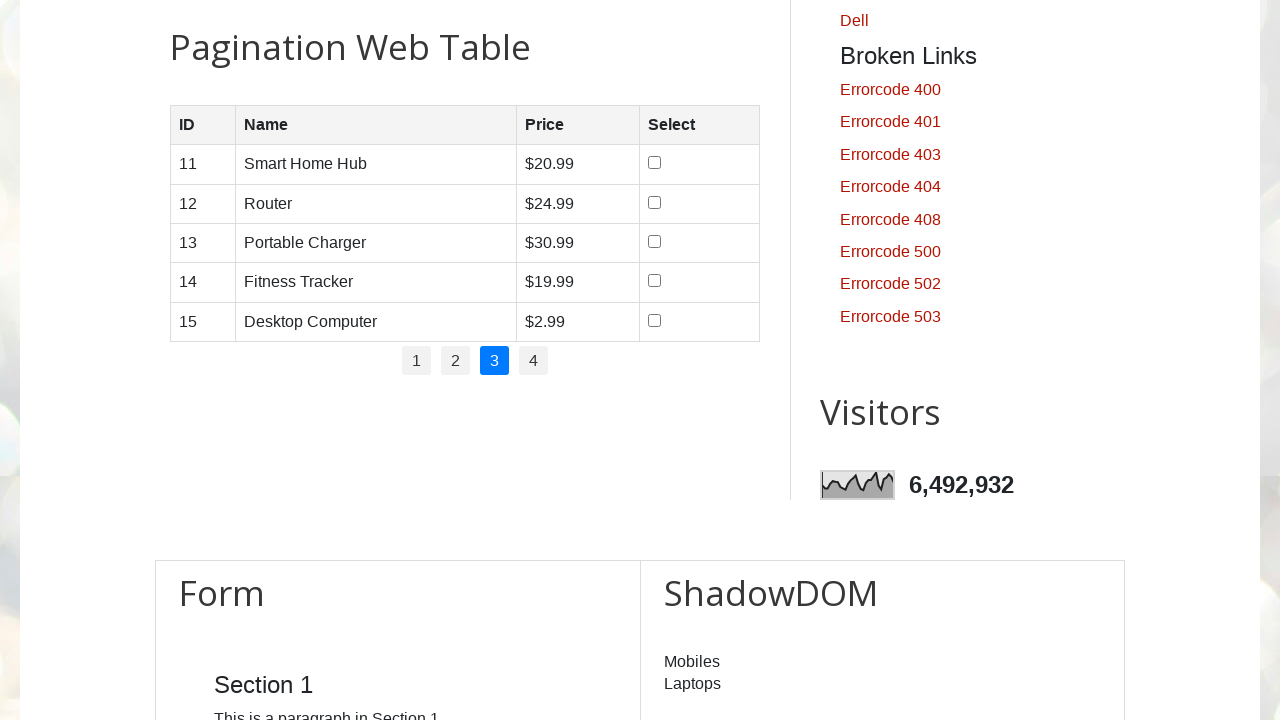

Counted 4 columns in row 3
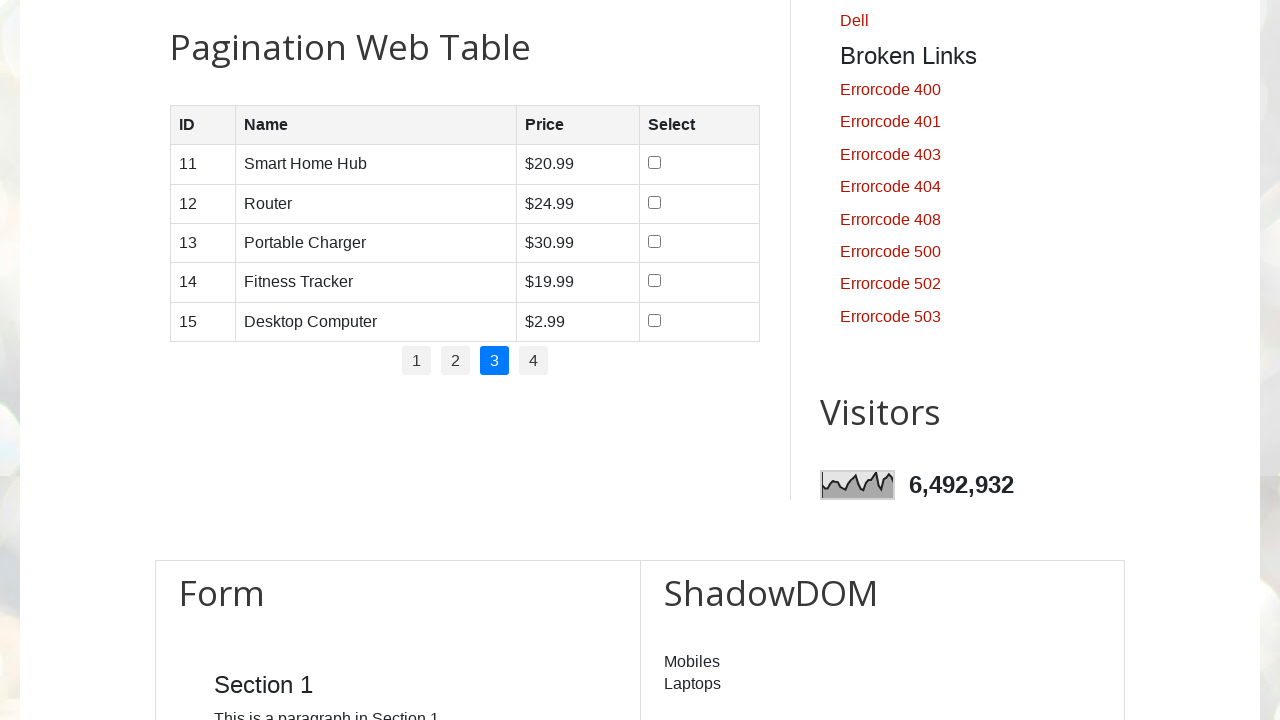

Accessed content of column 1 in row 3
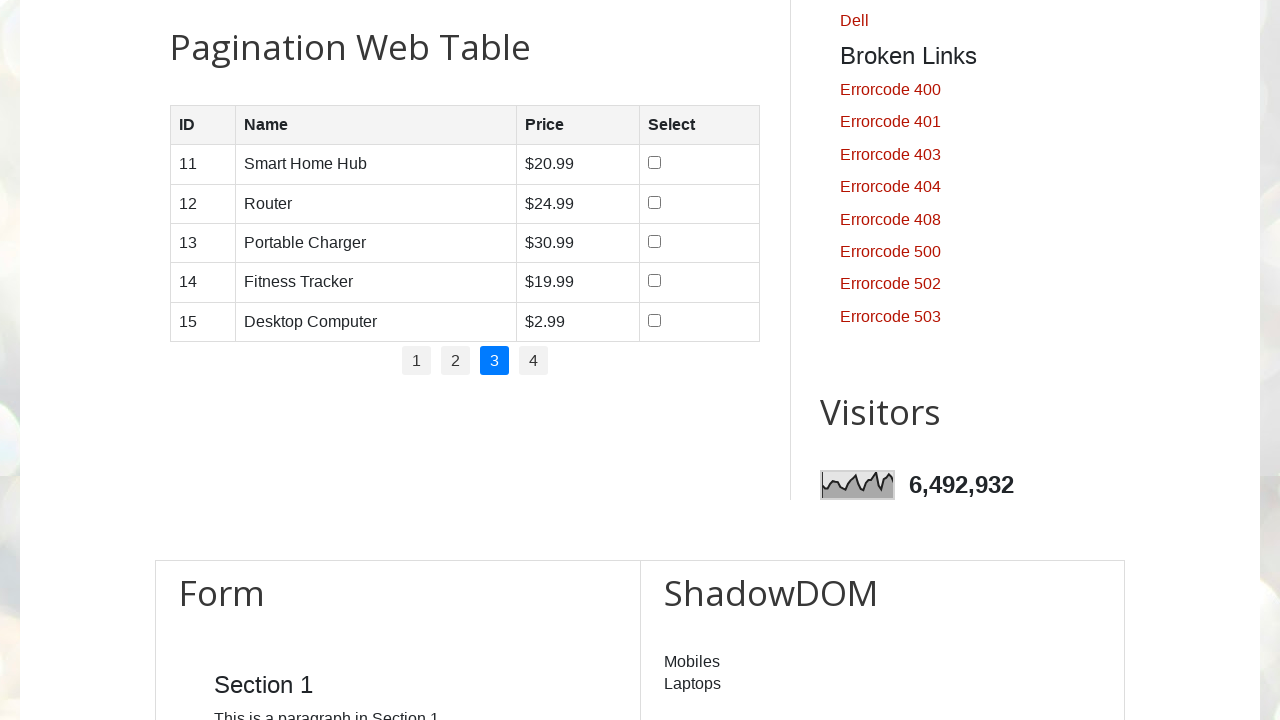

Accessed content of column 2 in row 3
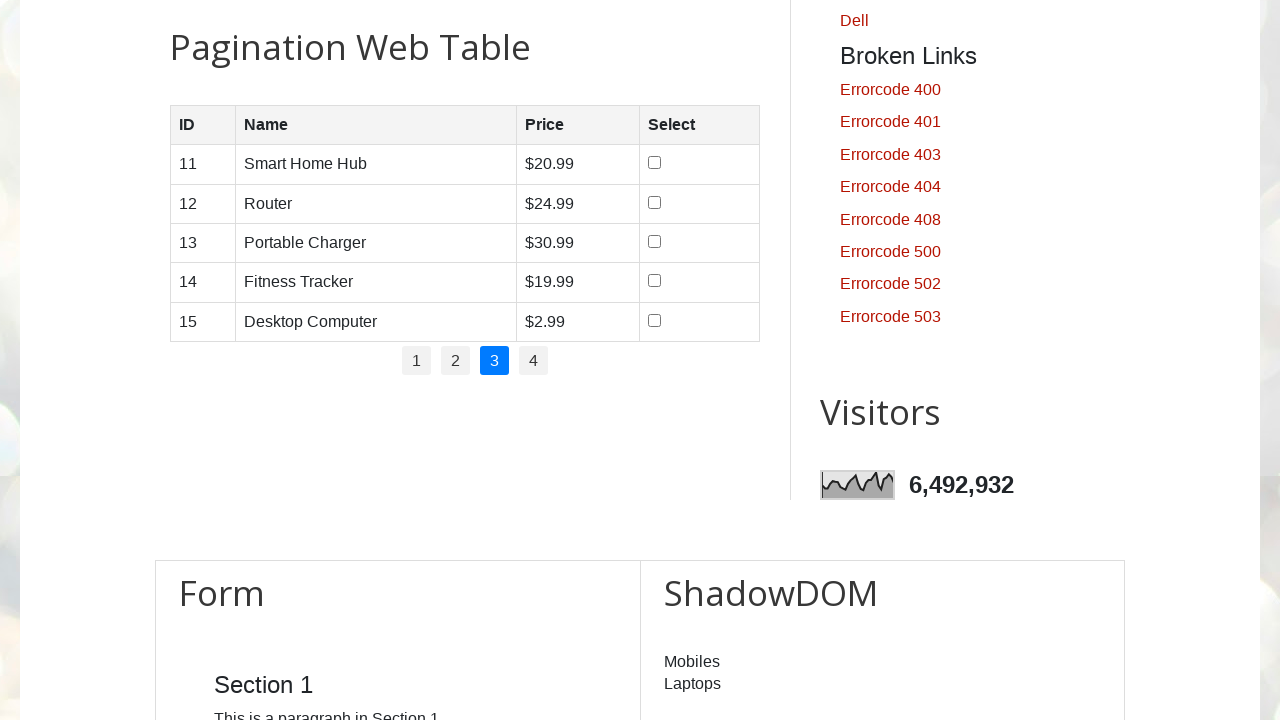

Accessed content of column 3 in row 3
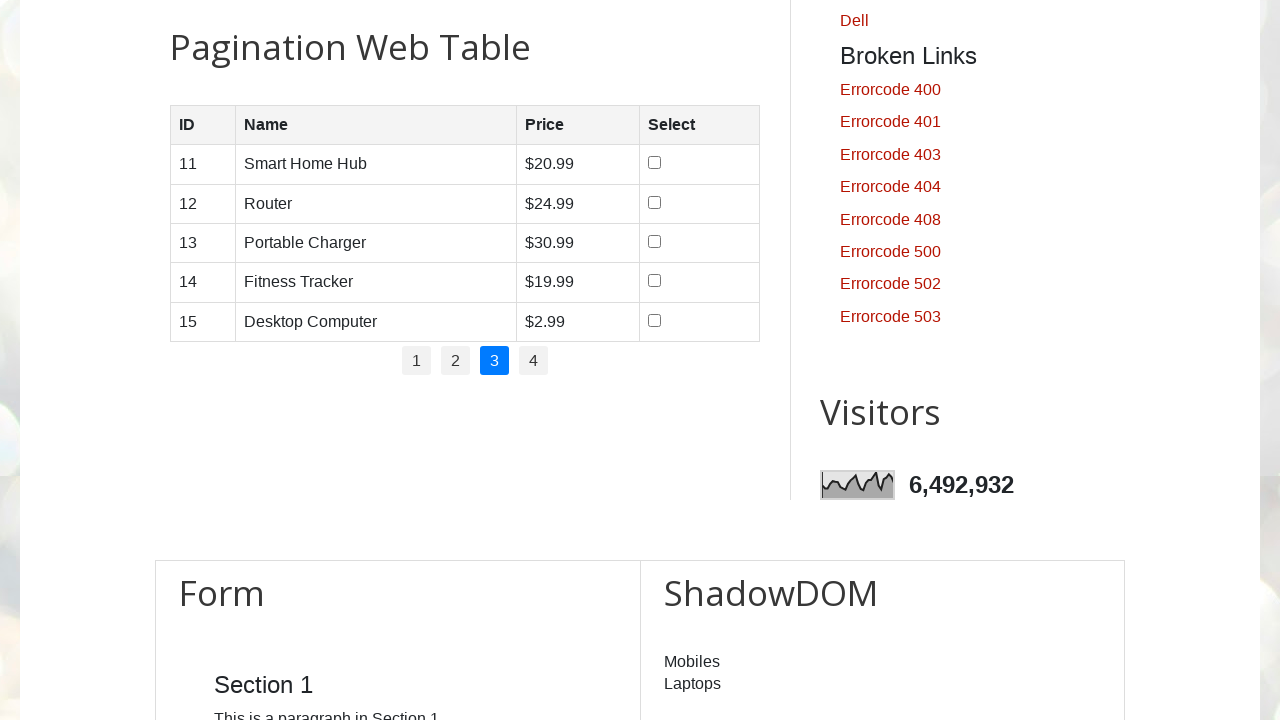

Selected row 4 on page 3
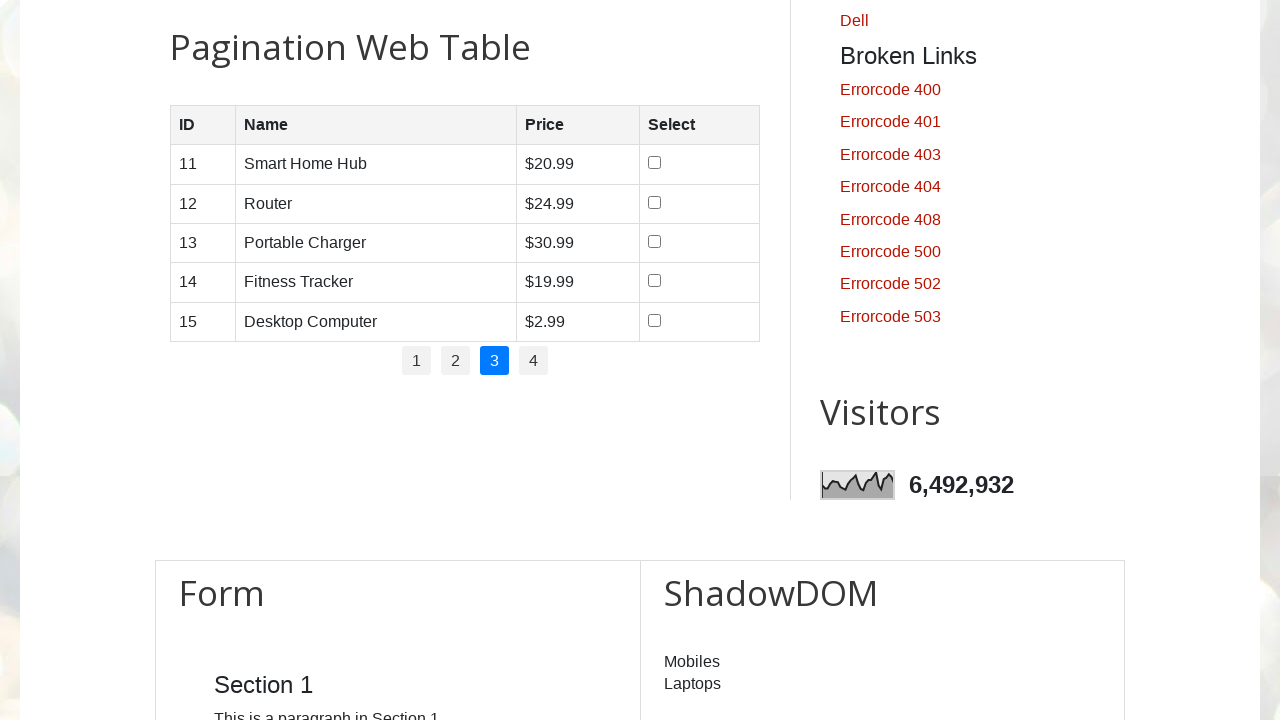

Located all columns in row 4
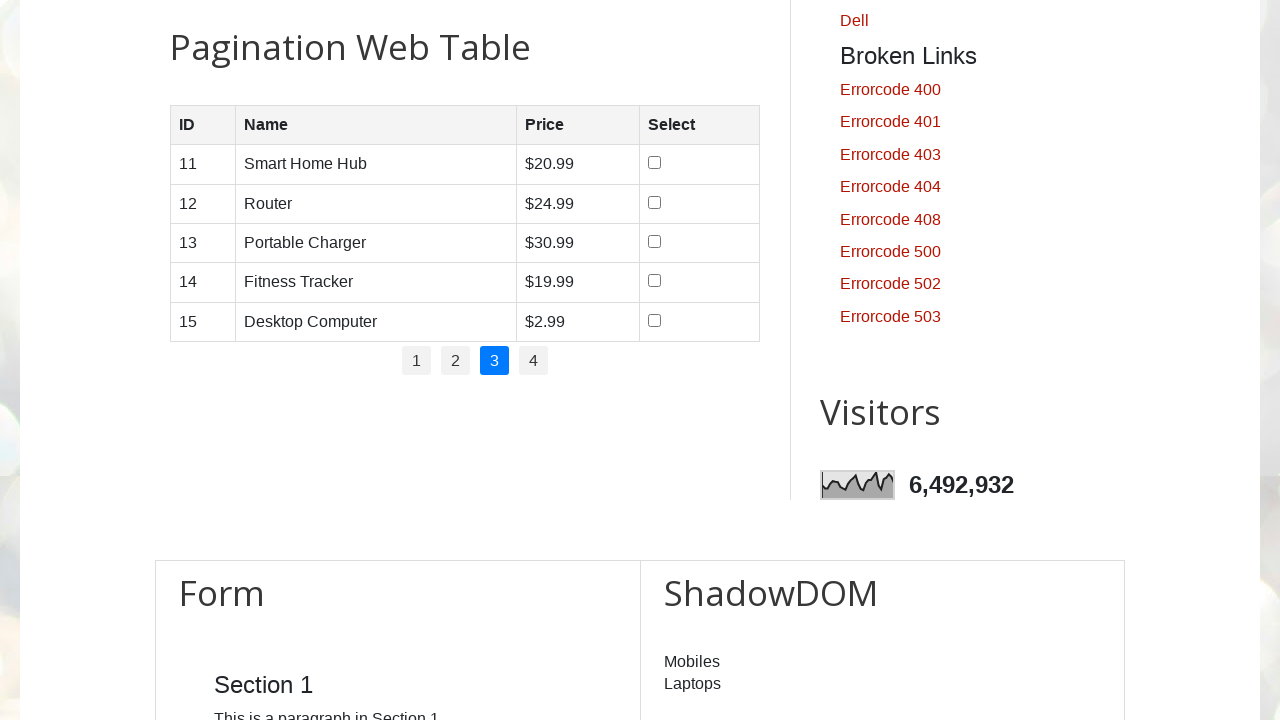

Counted 4 columns in row 4
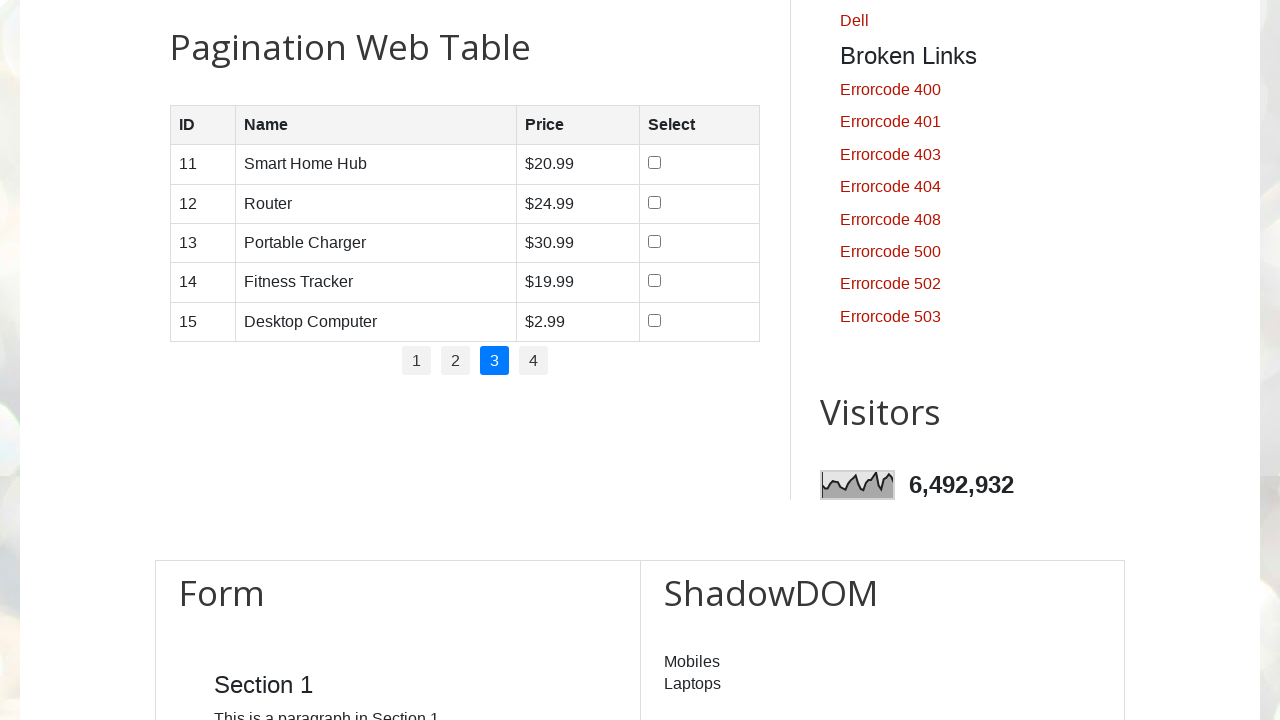

Accessed content of column 1 in row 4
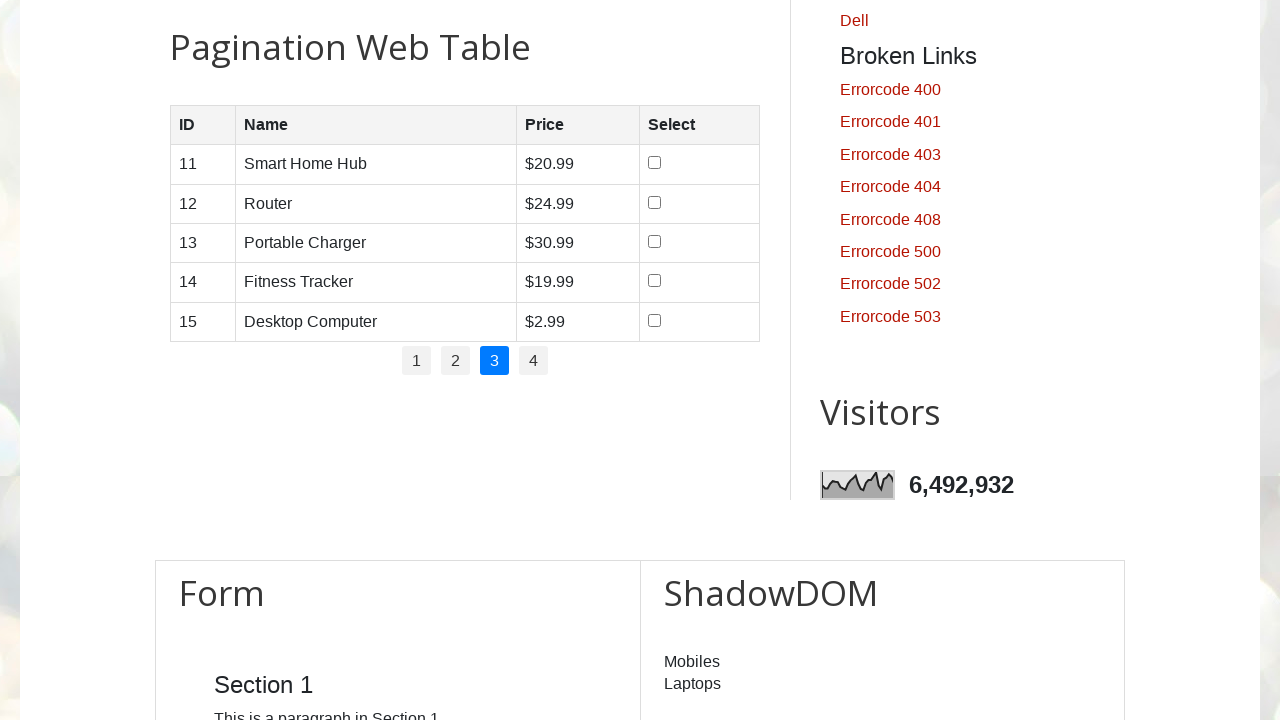

Accessed content of column 2 in row 4
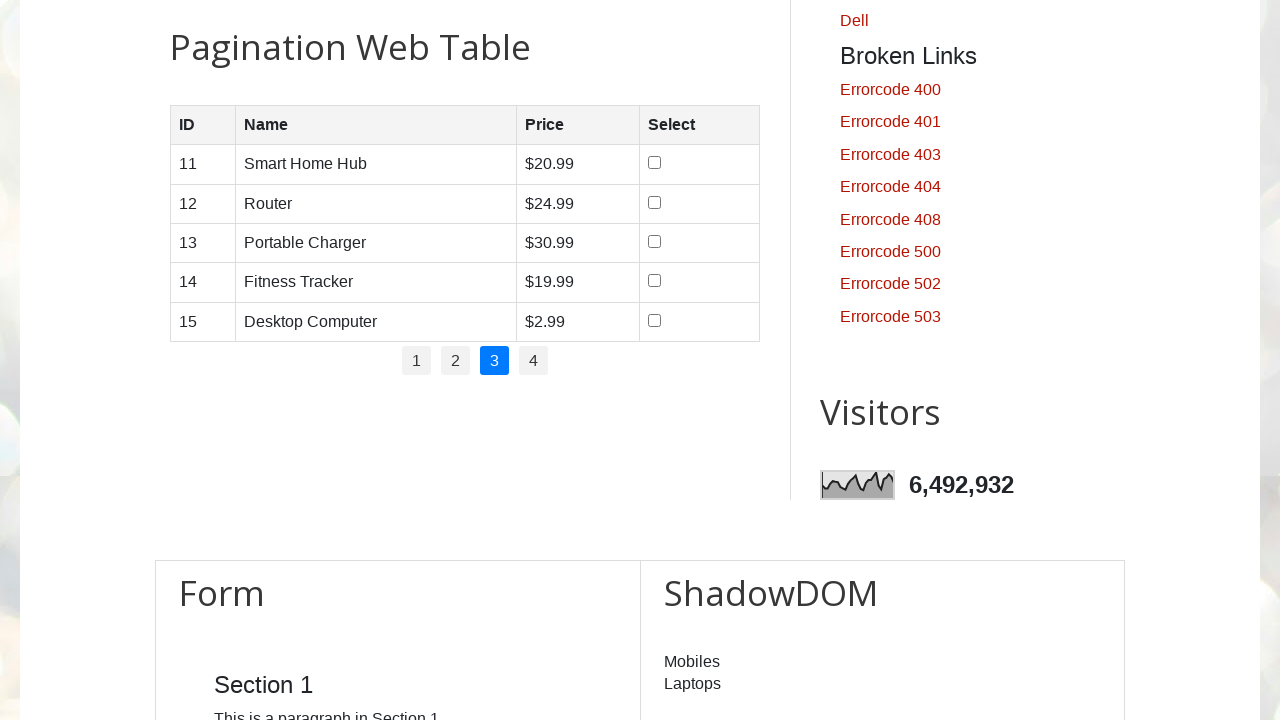

Accessed content of column 3 in row 4
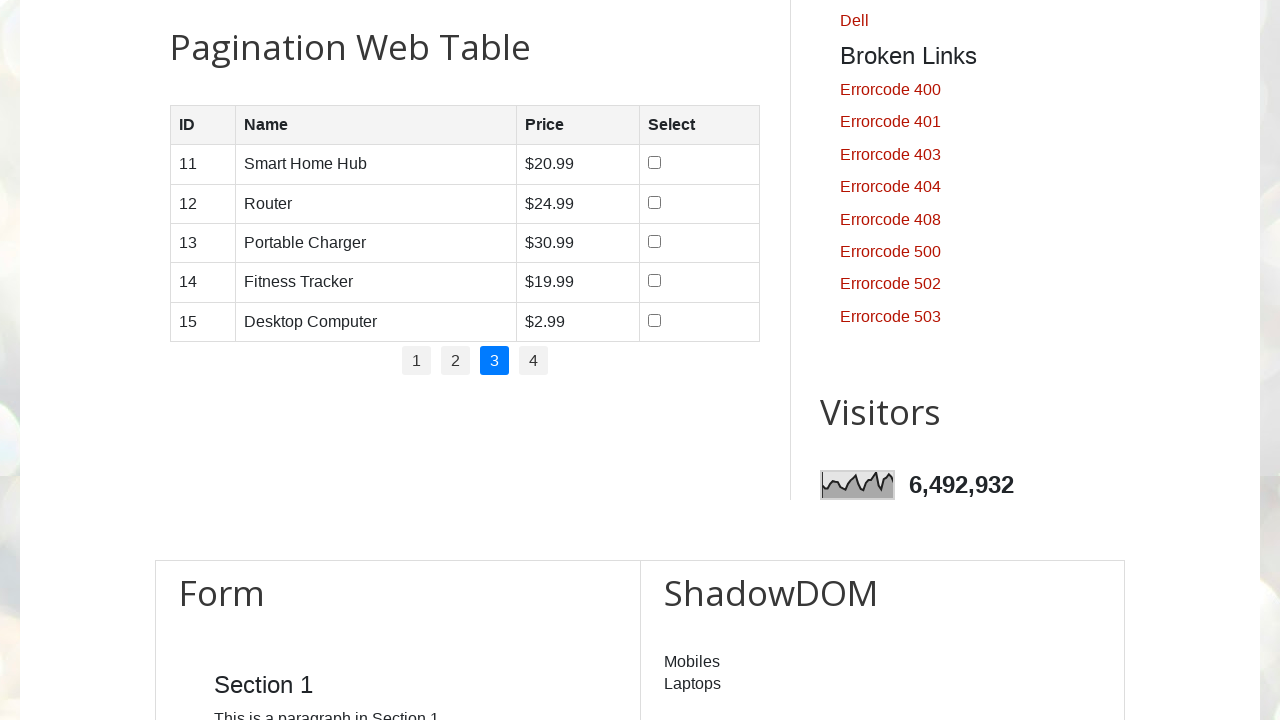

Selected row 5 on page 3
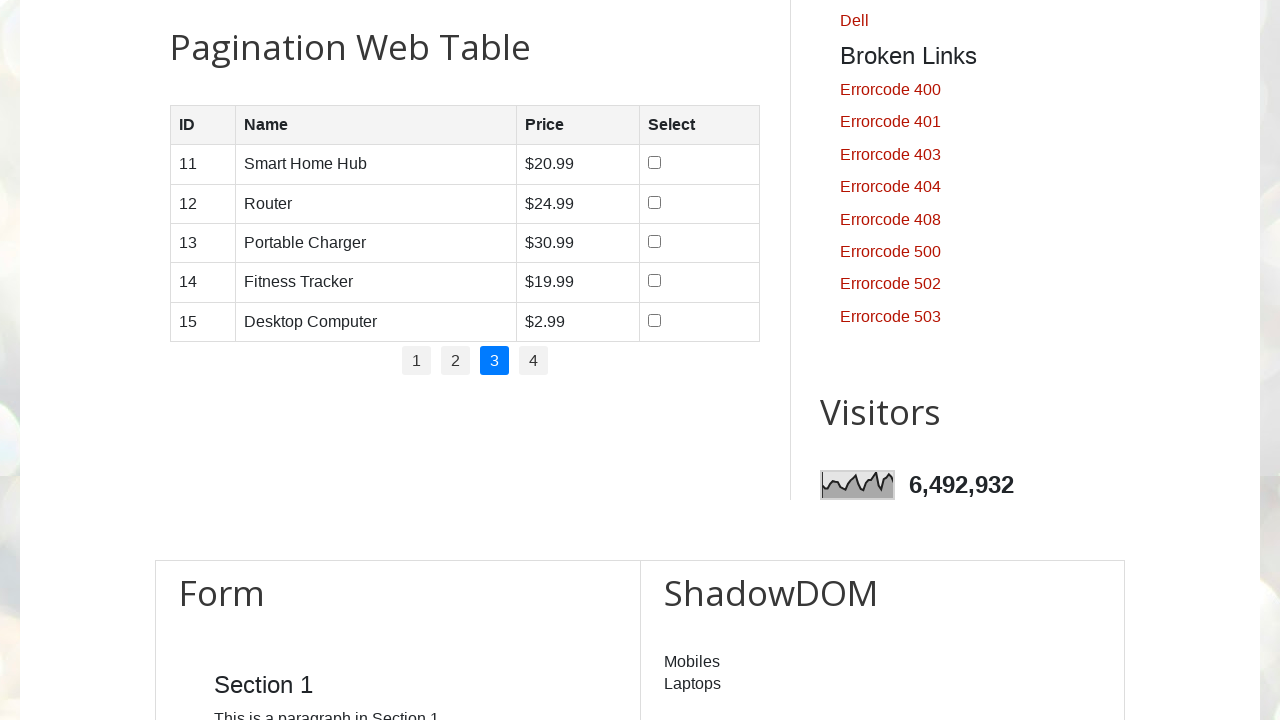

Located all columns in row 5
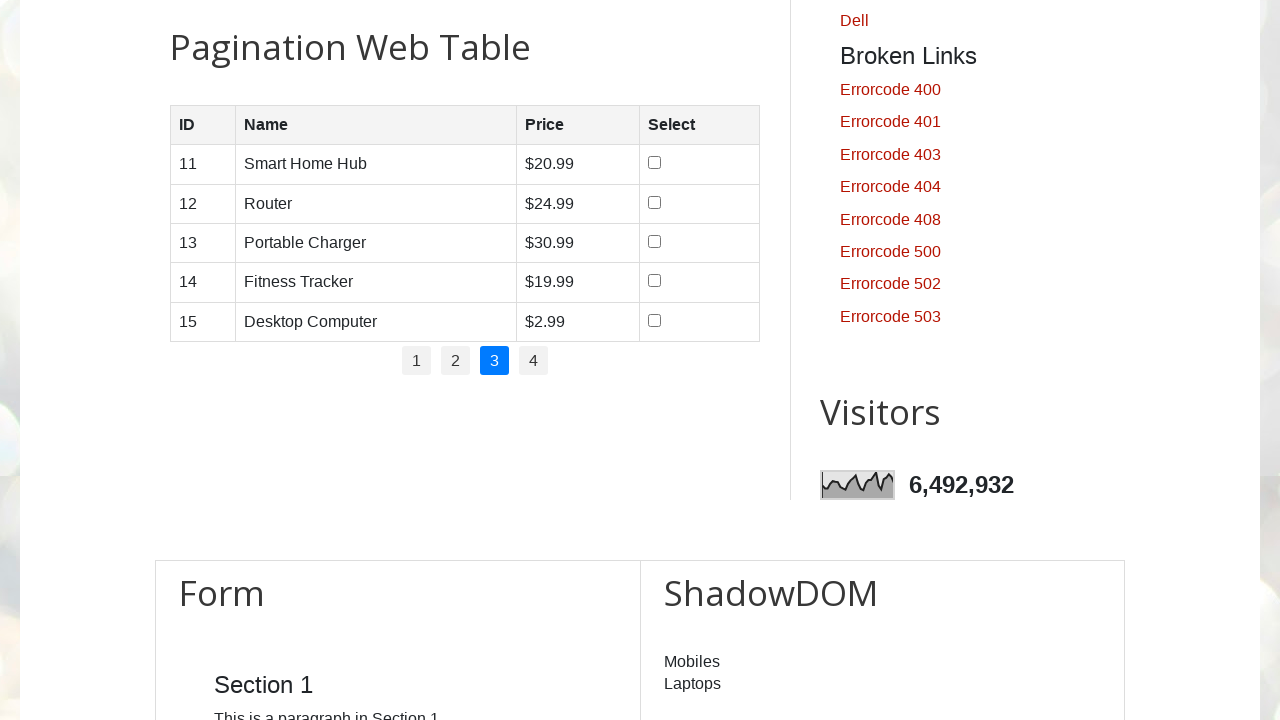

Counted 4 columns in row 5
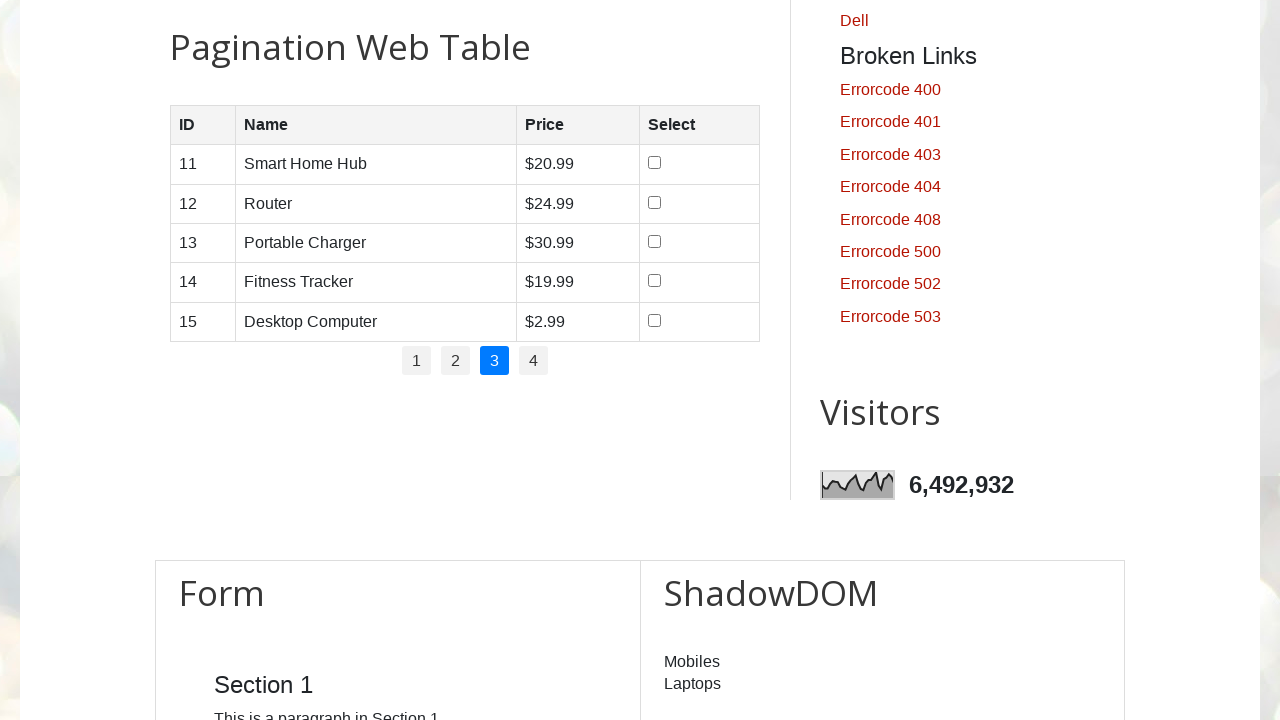

Accessed content of column 1 in row 5
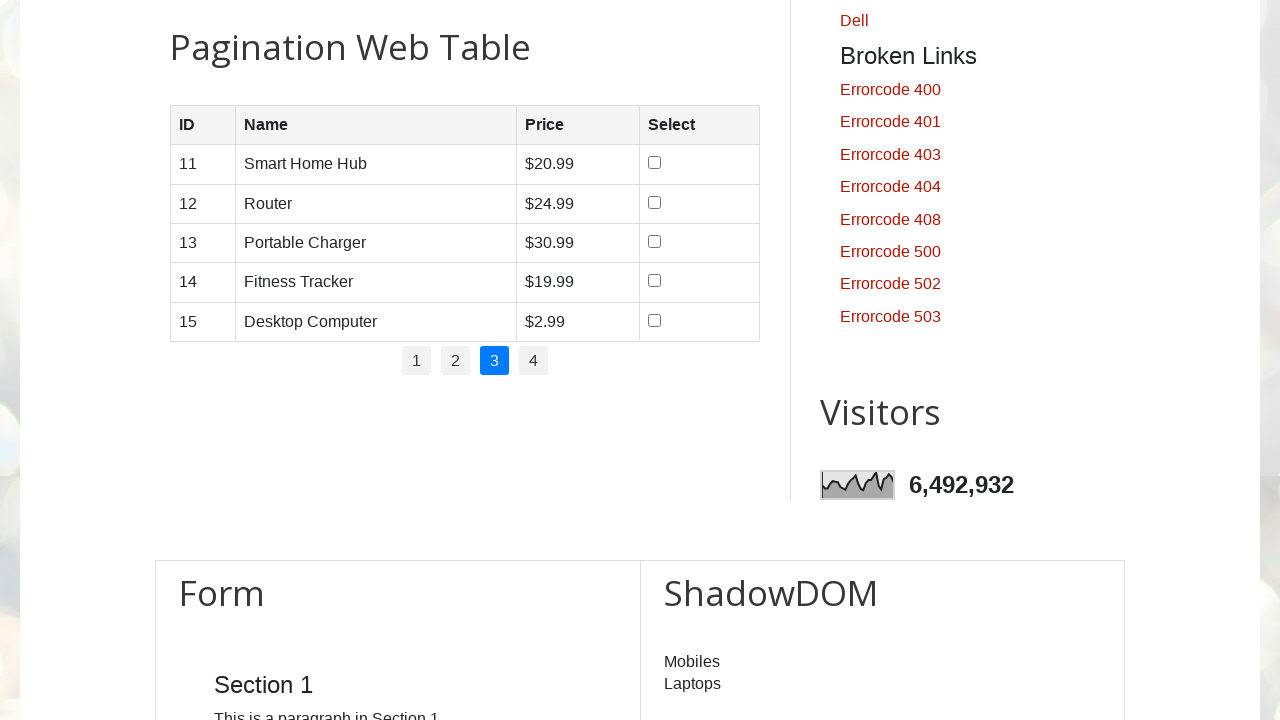

Accessed content of column 2 in row 5
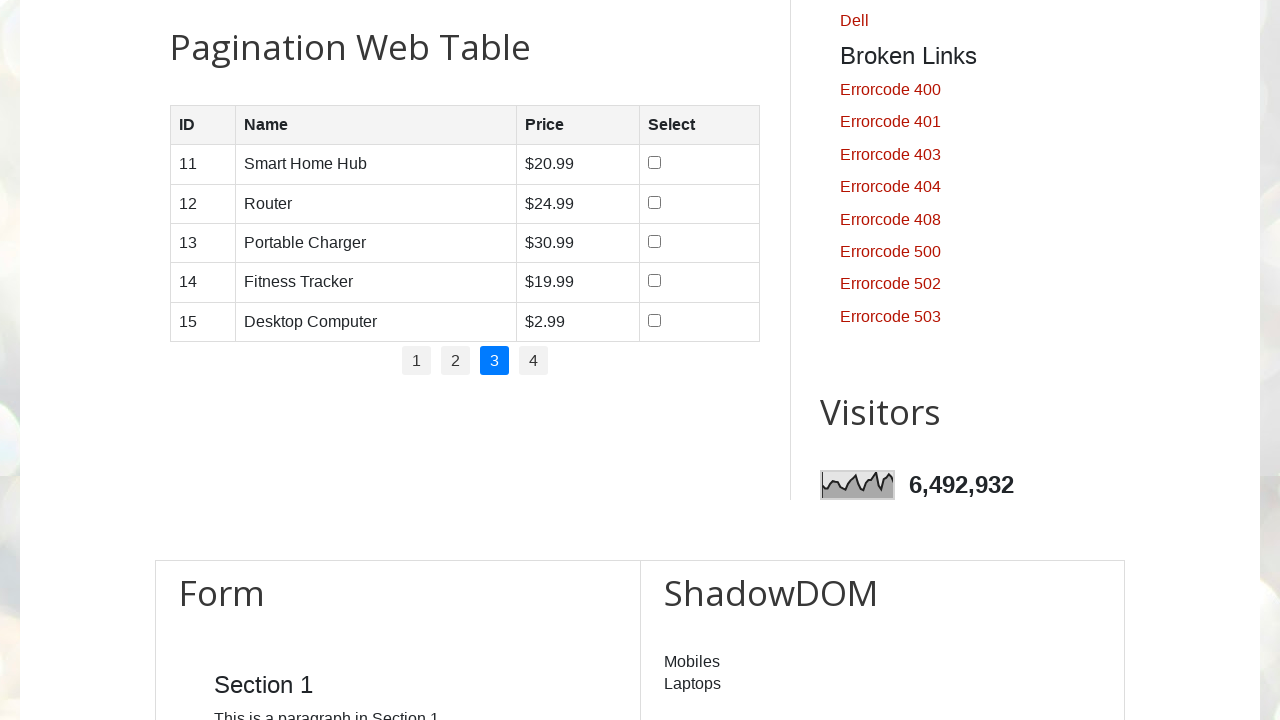

Accessed content of column 3 in row 5
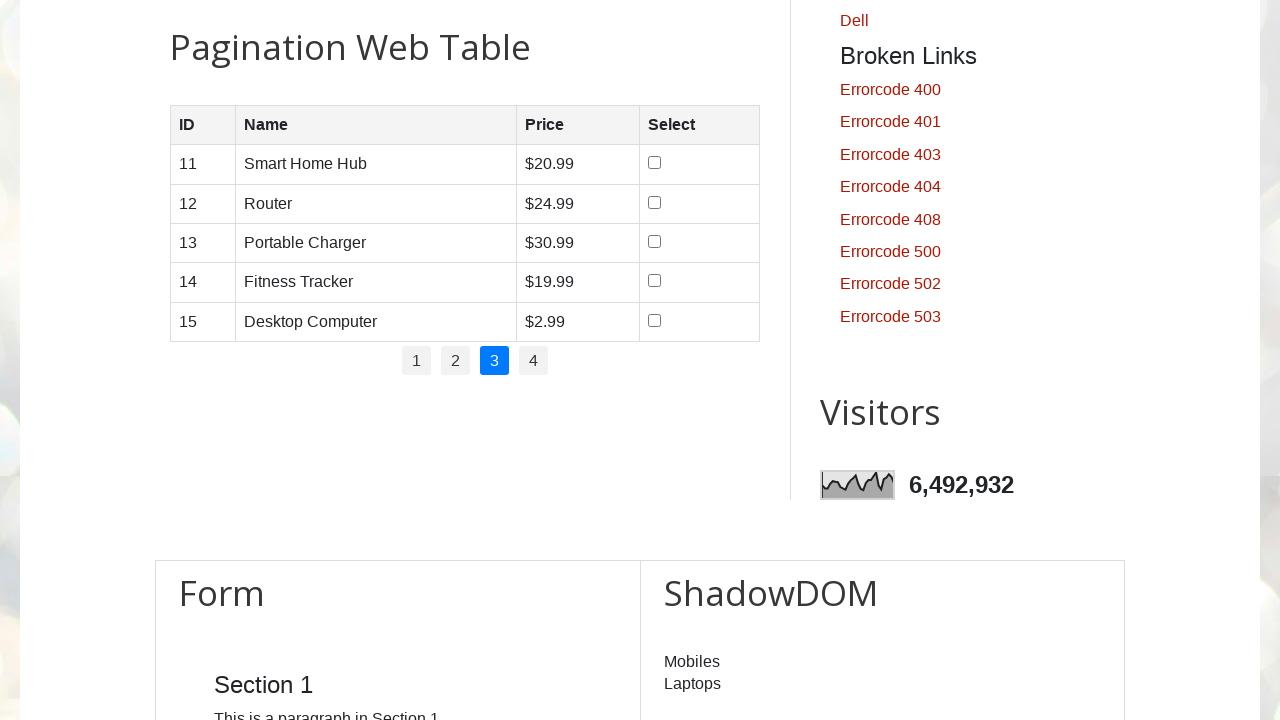

Clicked pagination link 3 to navigate to page 4 at (534, 361) on ul#pagination li a >> nth=3
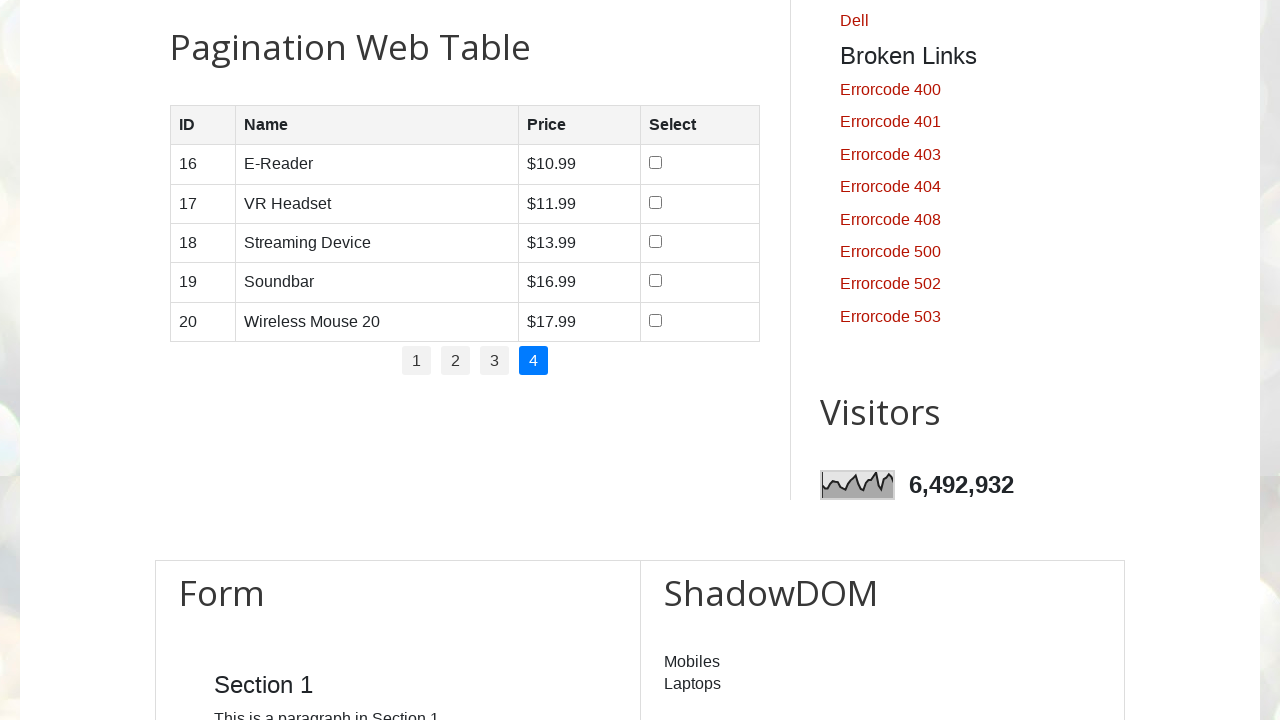

Waited for table to update after pagination
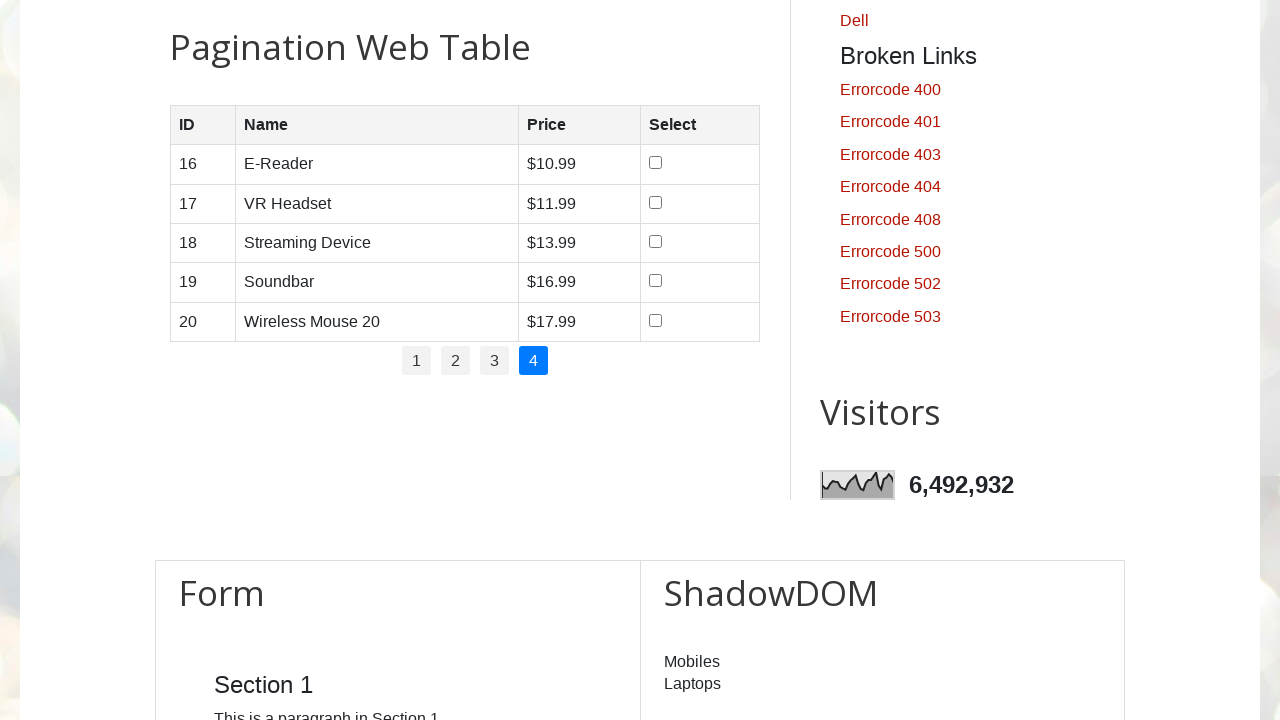

Counted 5 rows on page 4
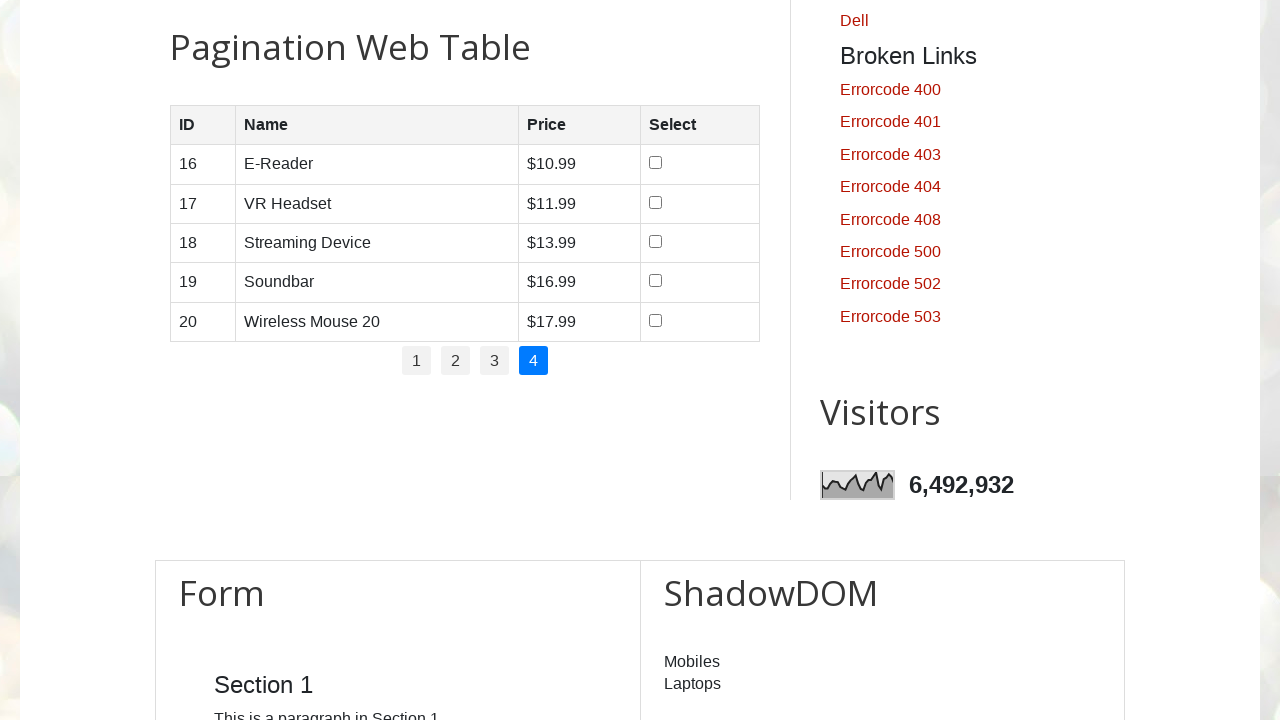

Selected row 1 on page 4
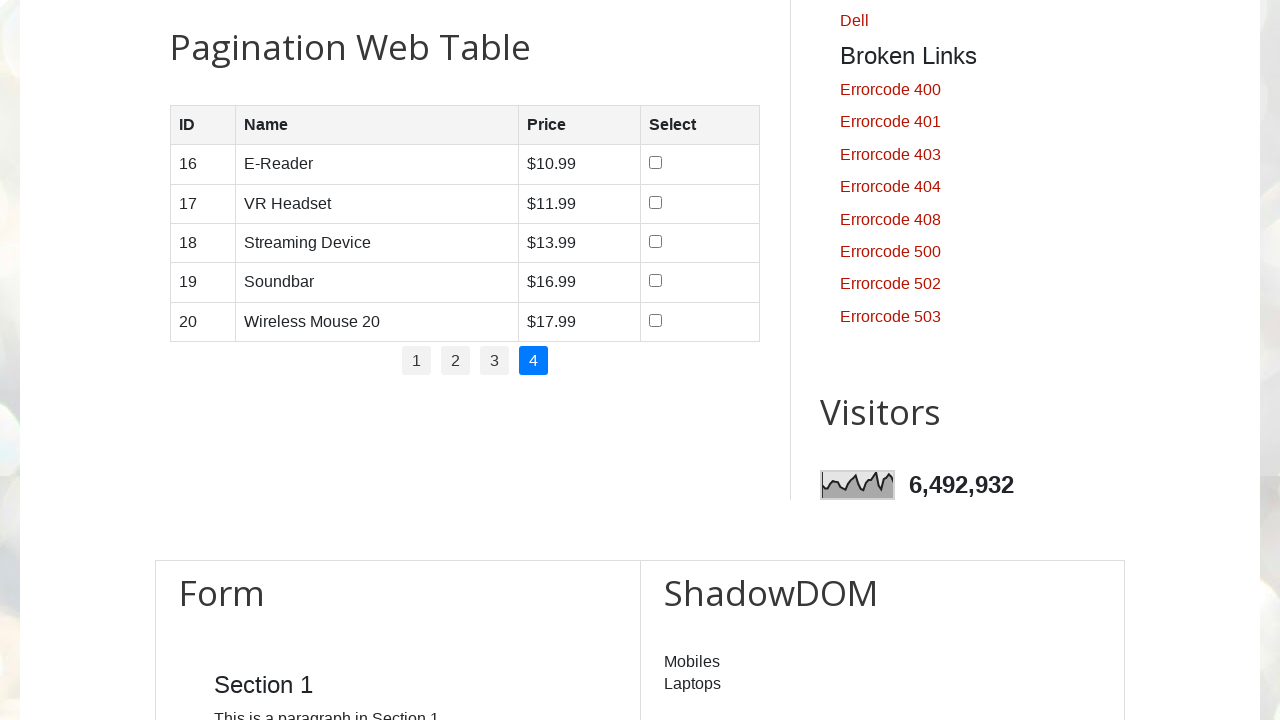

Located all columns in row 1
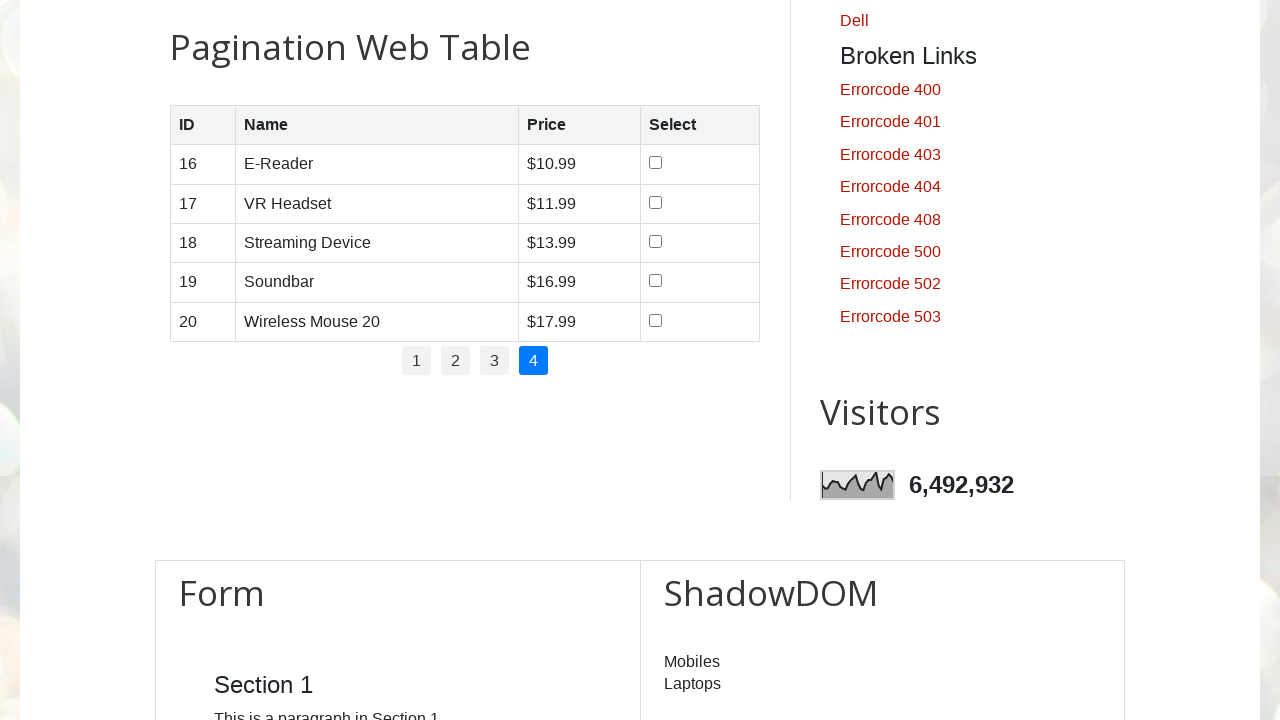

Counted 4 columns in row 1
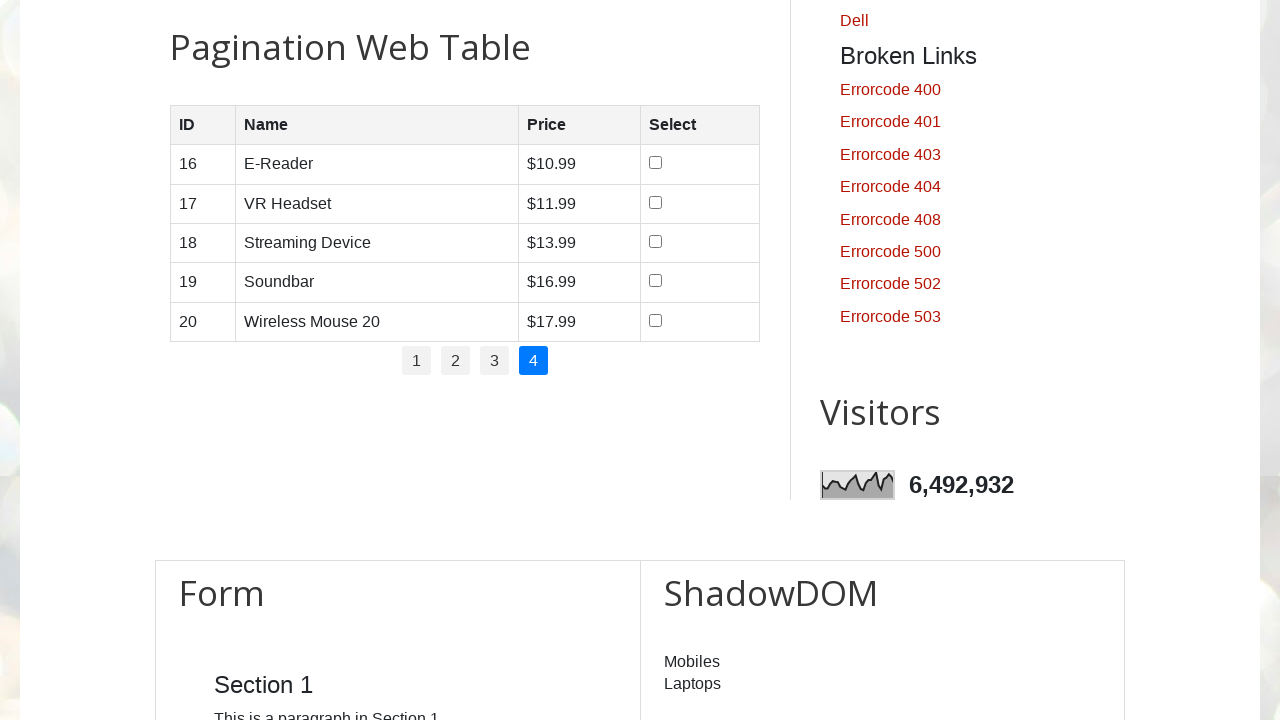

Accessed content of column 1 in row 1
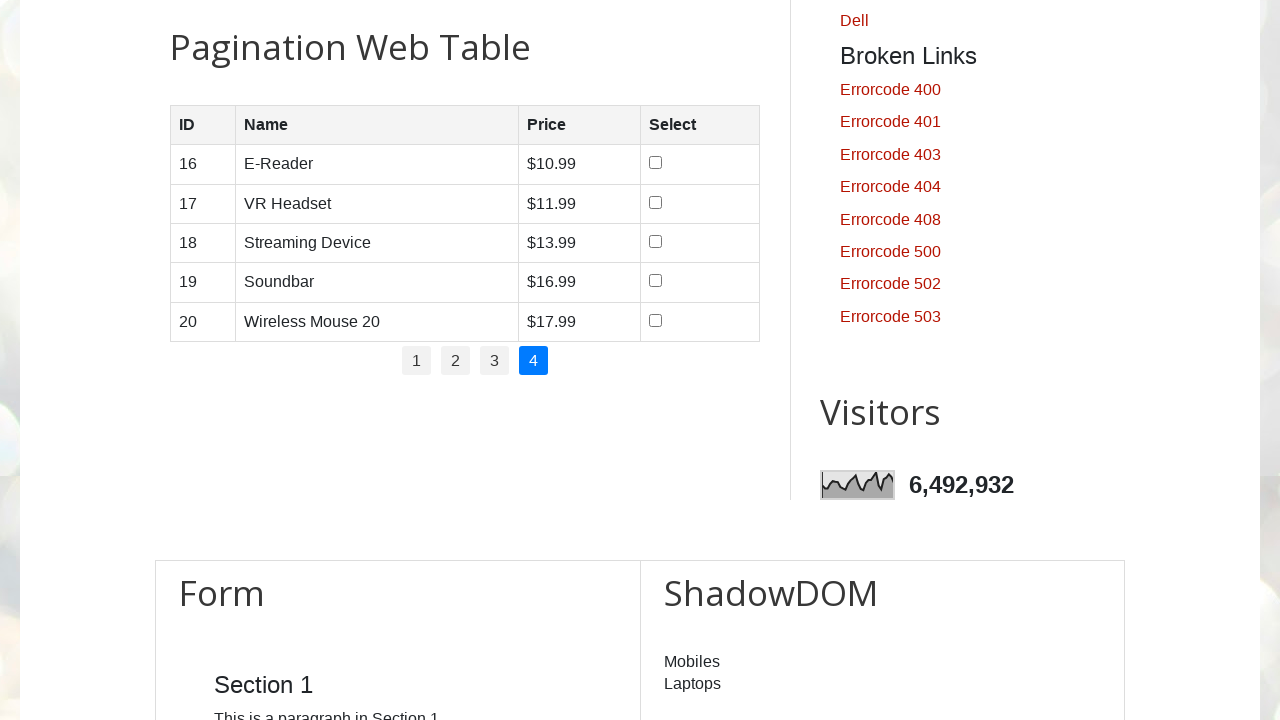

Accessed content of column 2 in row 1
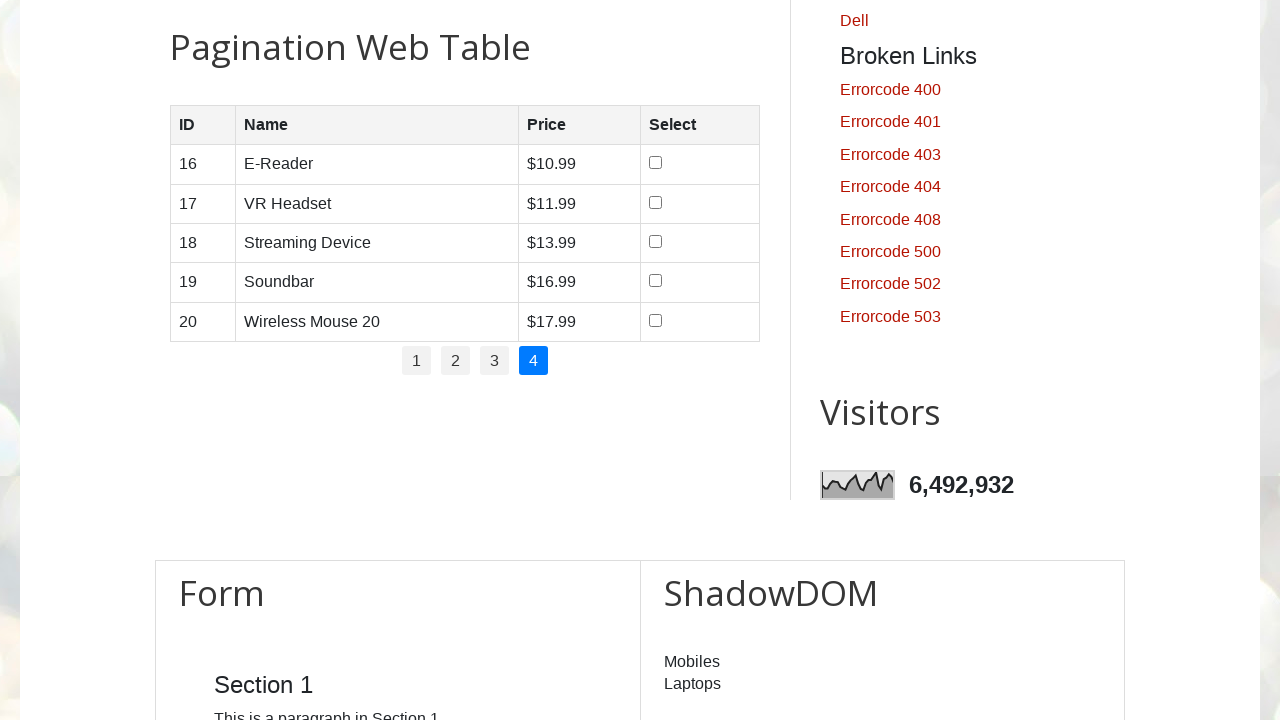

Accessed content of column 3 in row 1
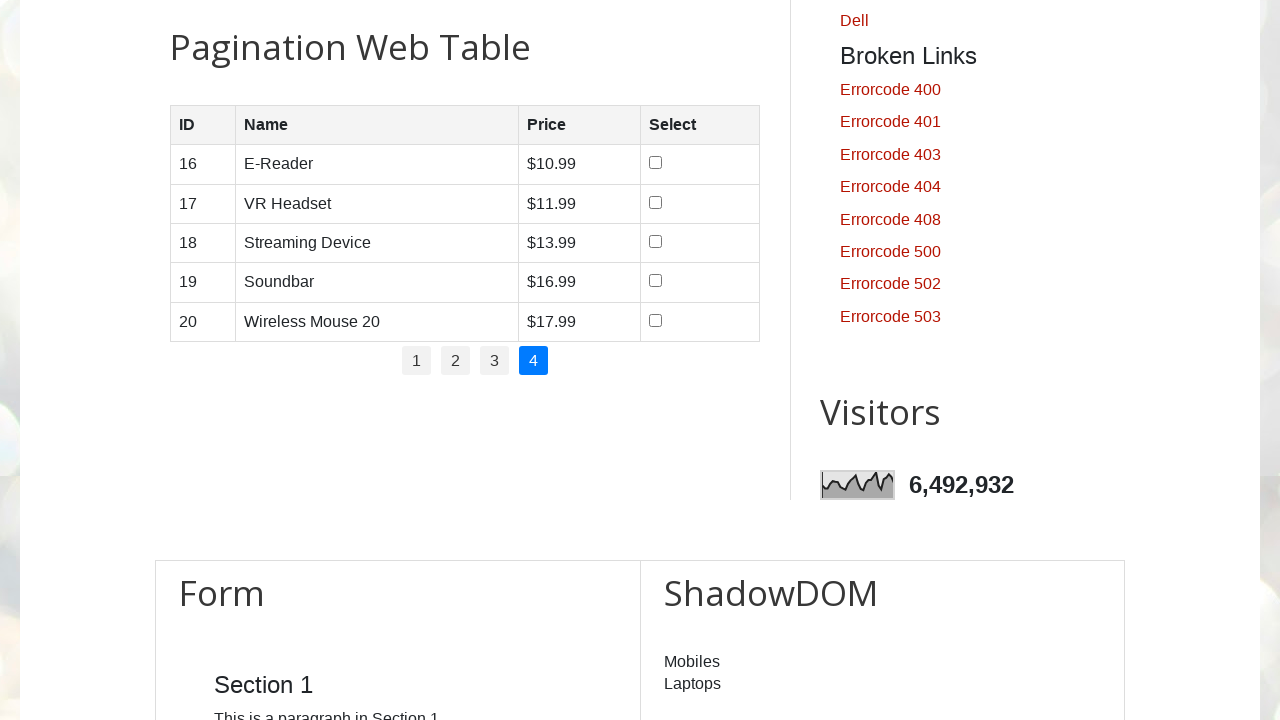

Selected row 2 on page 4
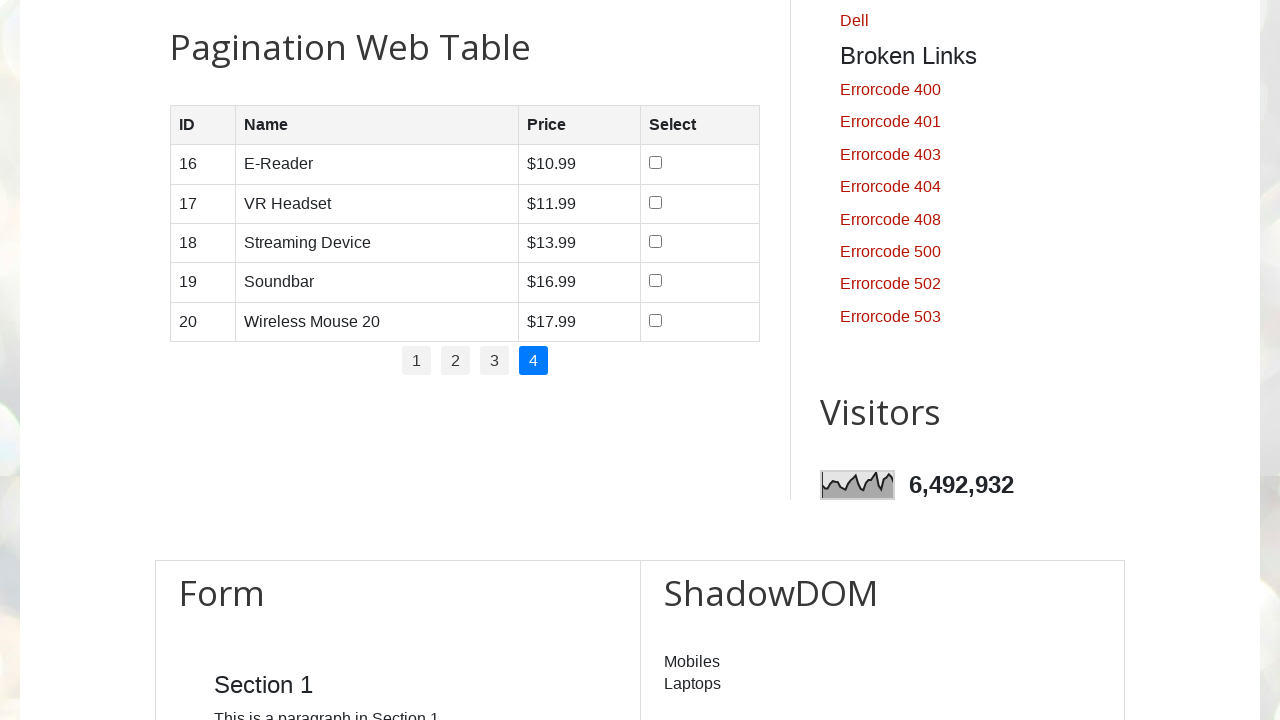

Located all columns in row 2
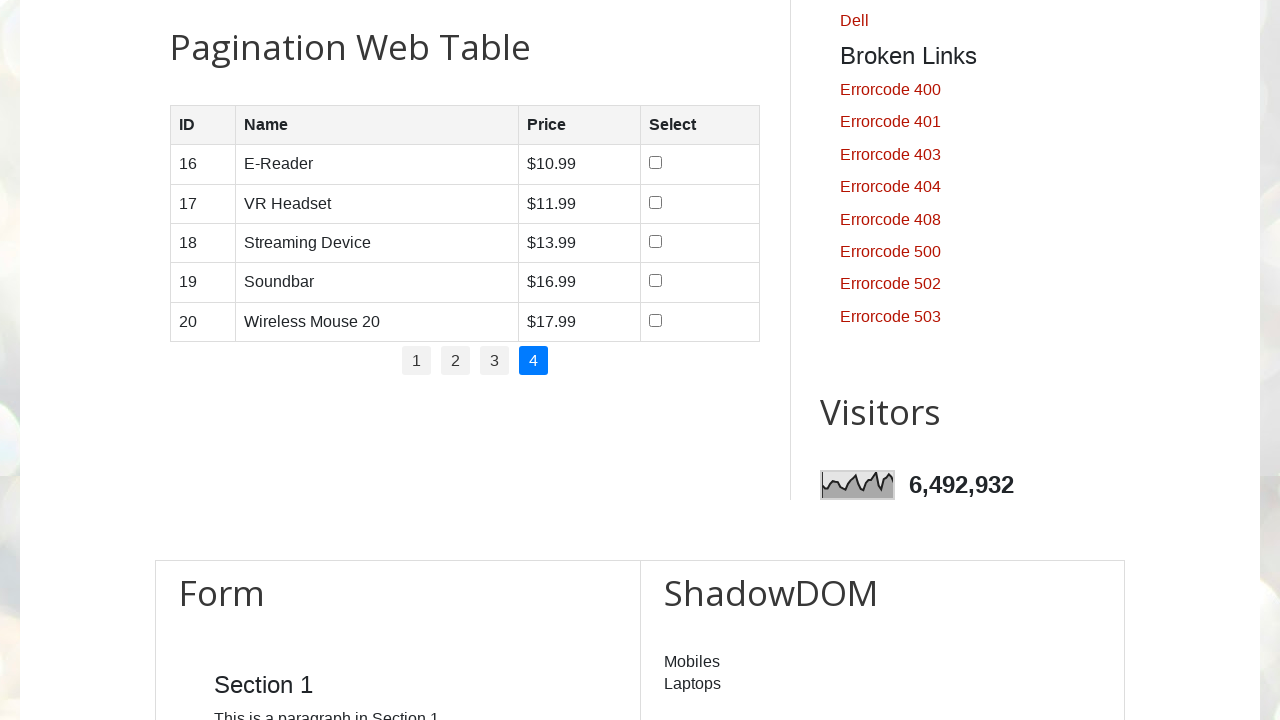

Counted 4 columns in row 2
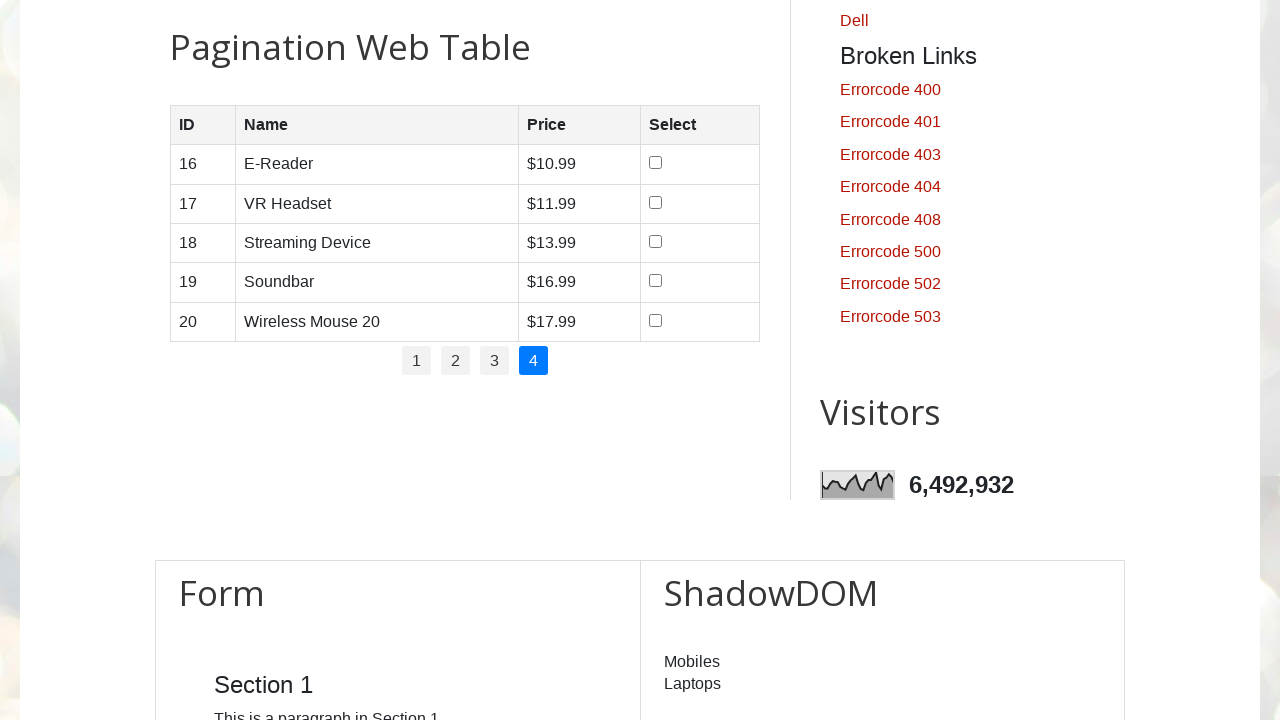

Accessed content of column 1 in row 2
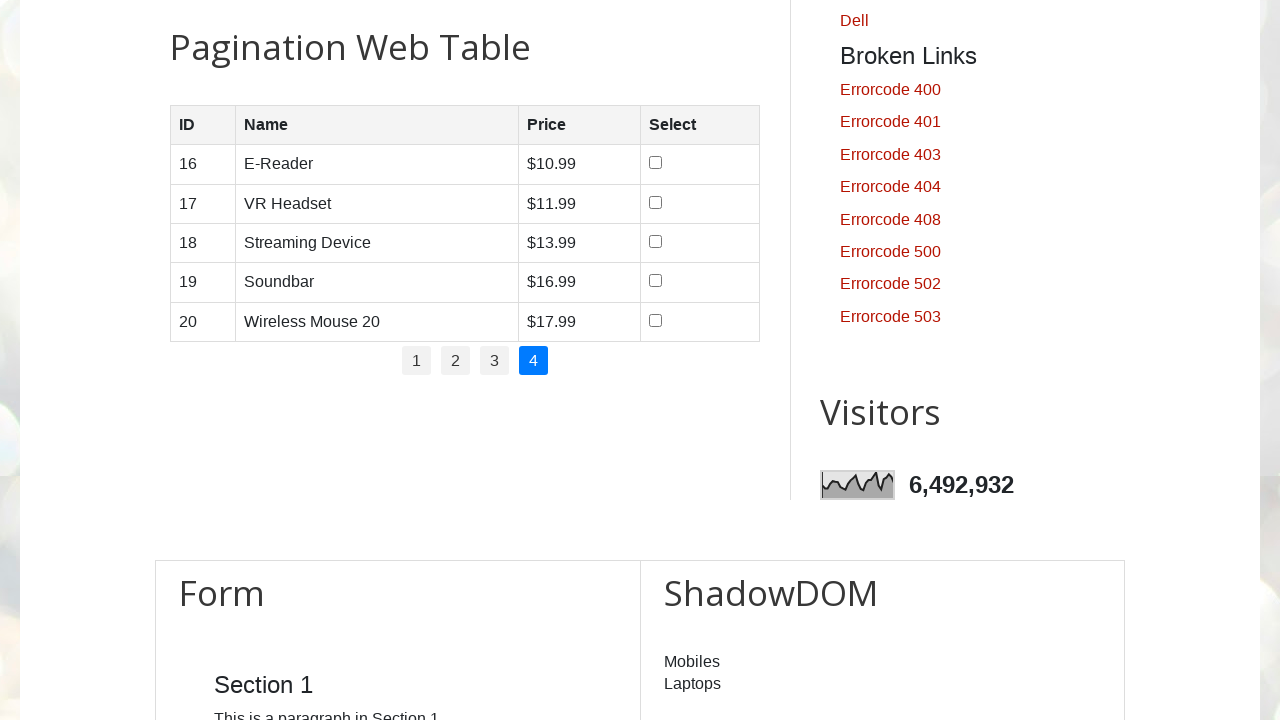

Accessed content of column 2 in row 2
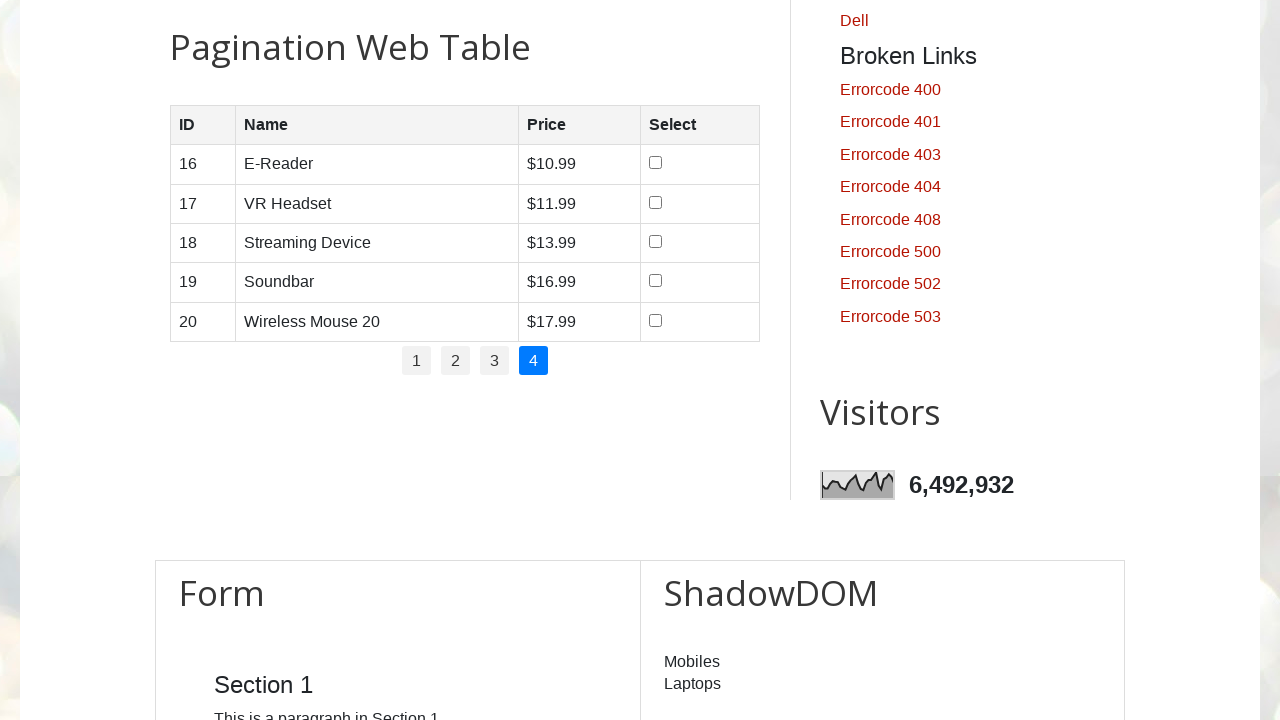

Accessed content of column 3 in row 2
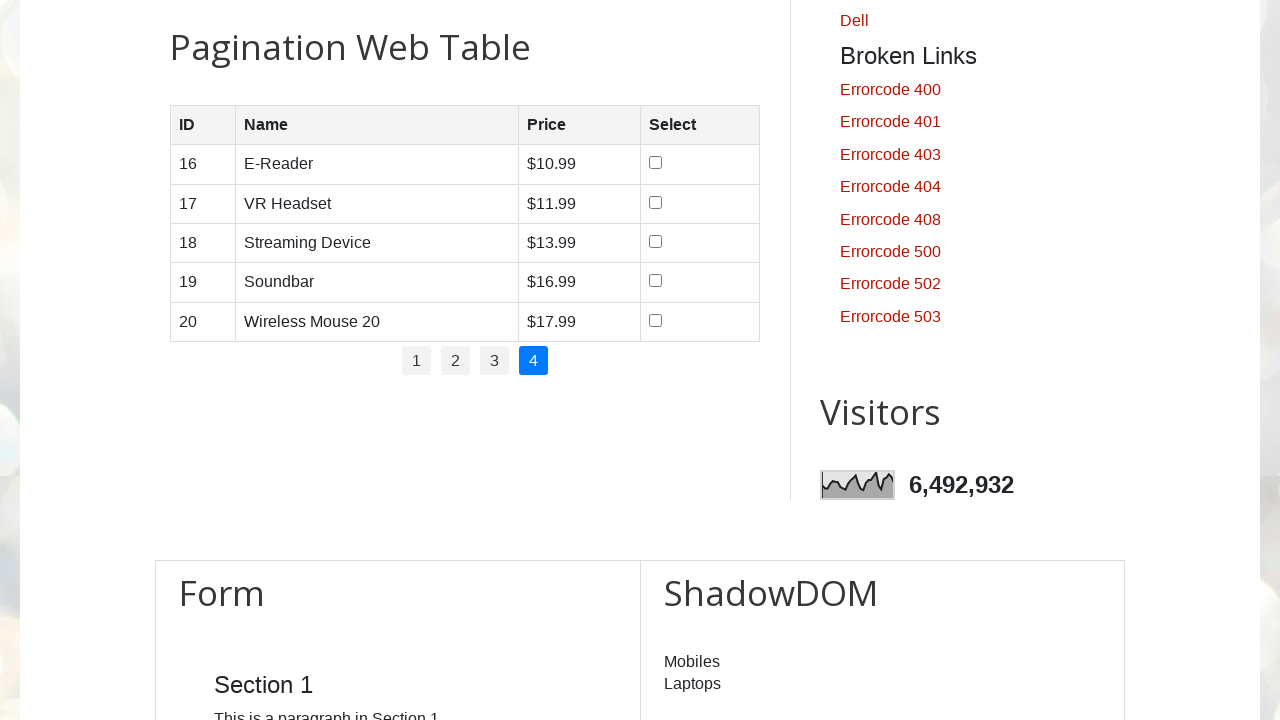

Selected row 3 on page 4
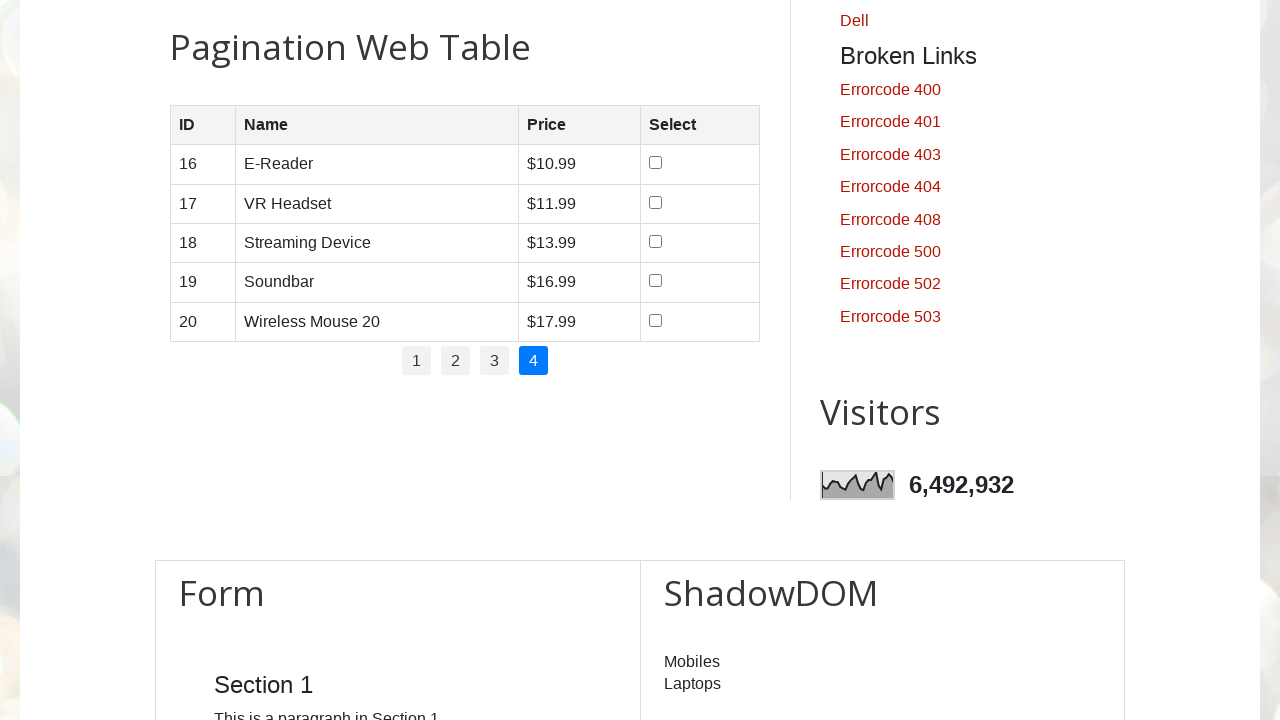

Located all columns in row 3
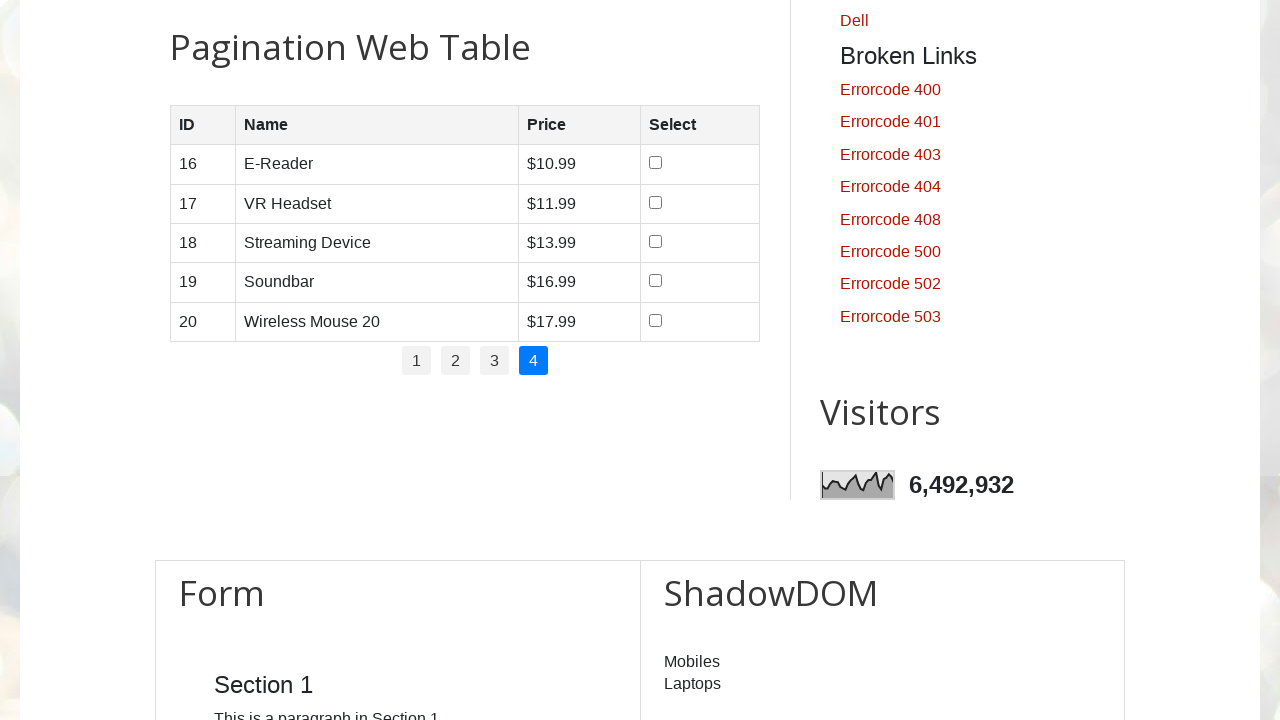

Counted 4 columns in row 3
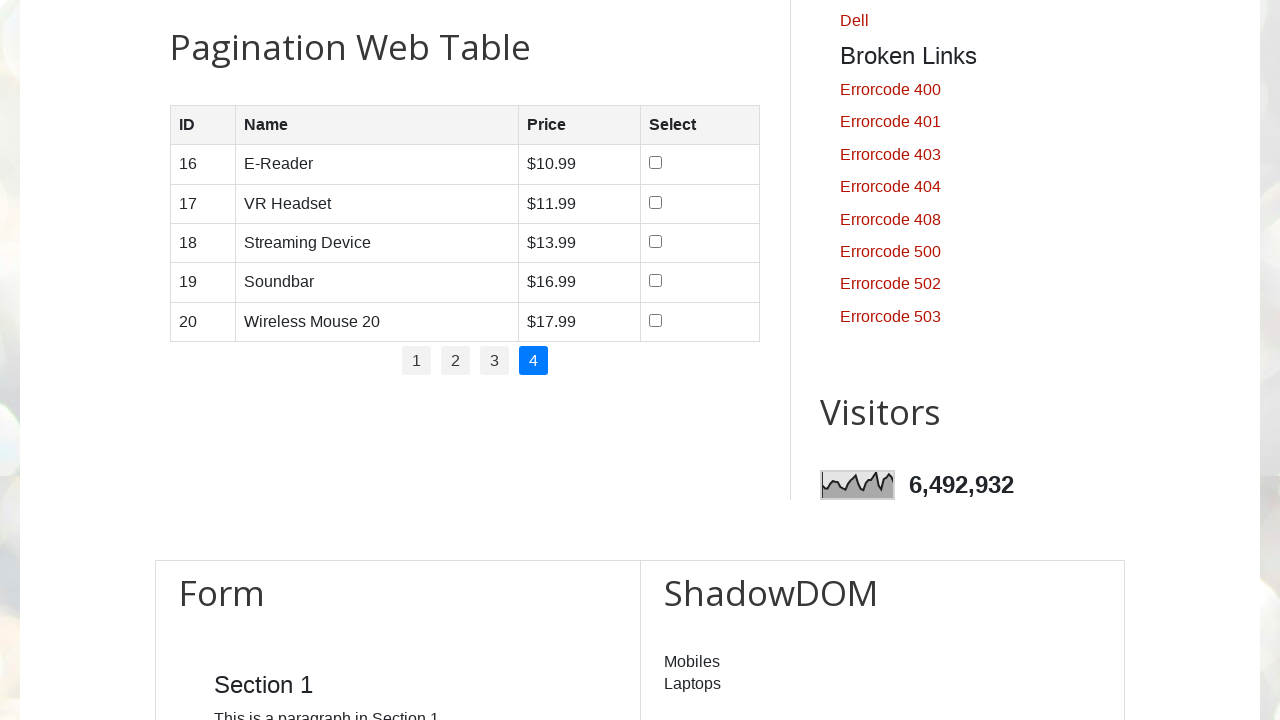

Accessed content of column 1 in row 3
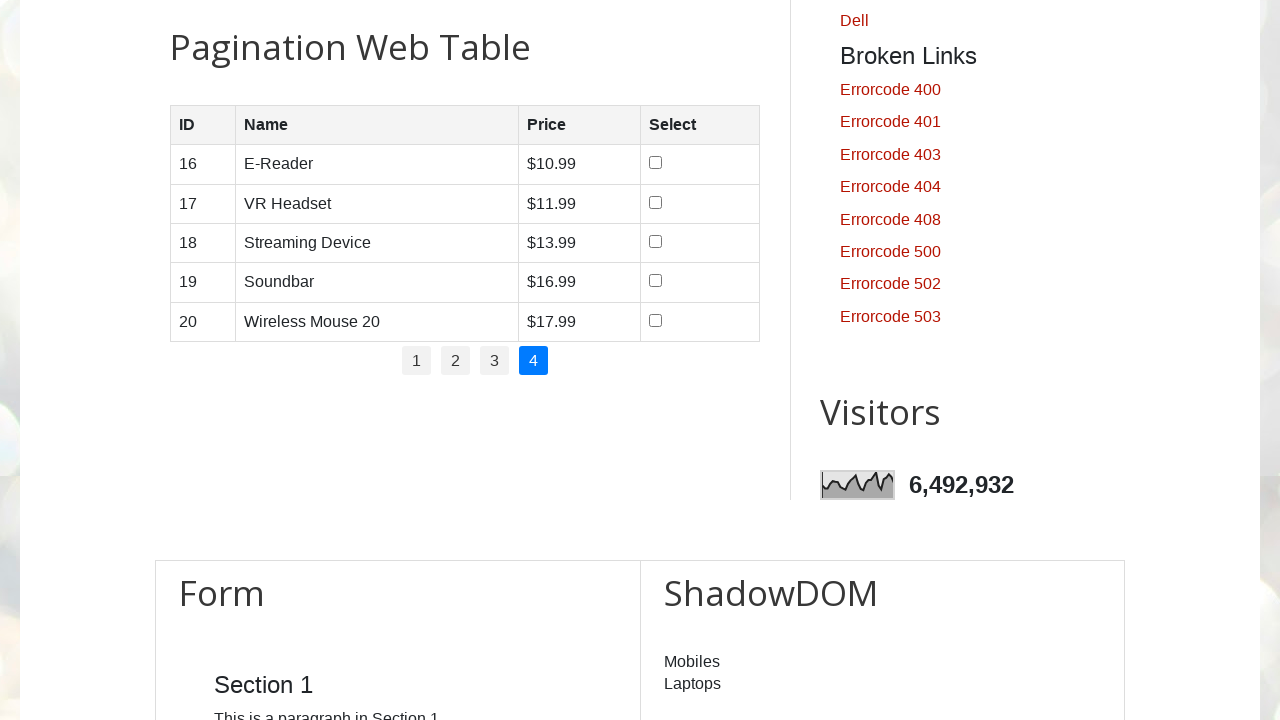

Accessed content of column 2 in row 3
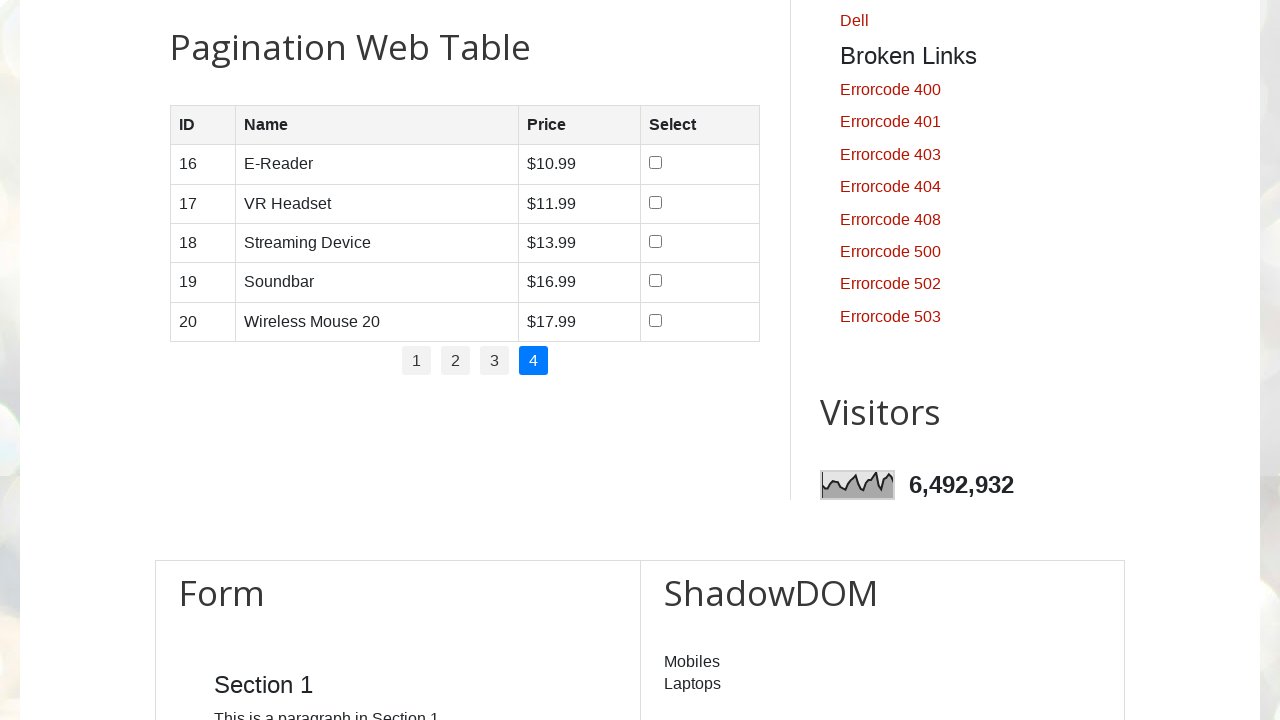

Accessed content of column 3 in row 3
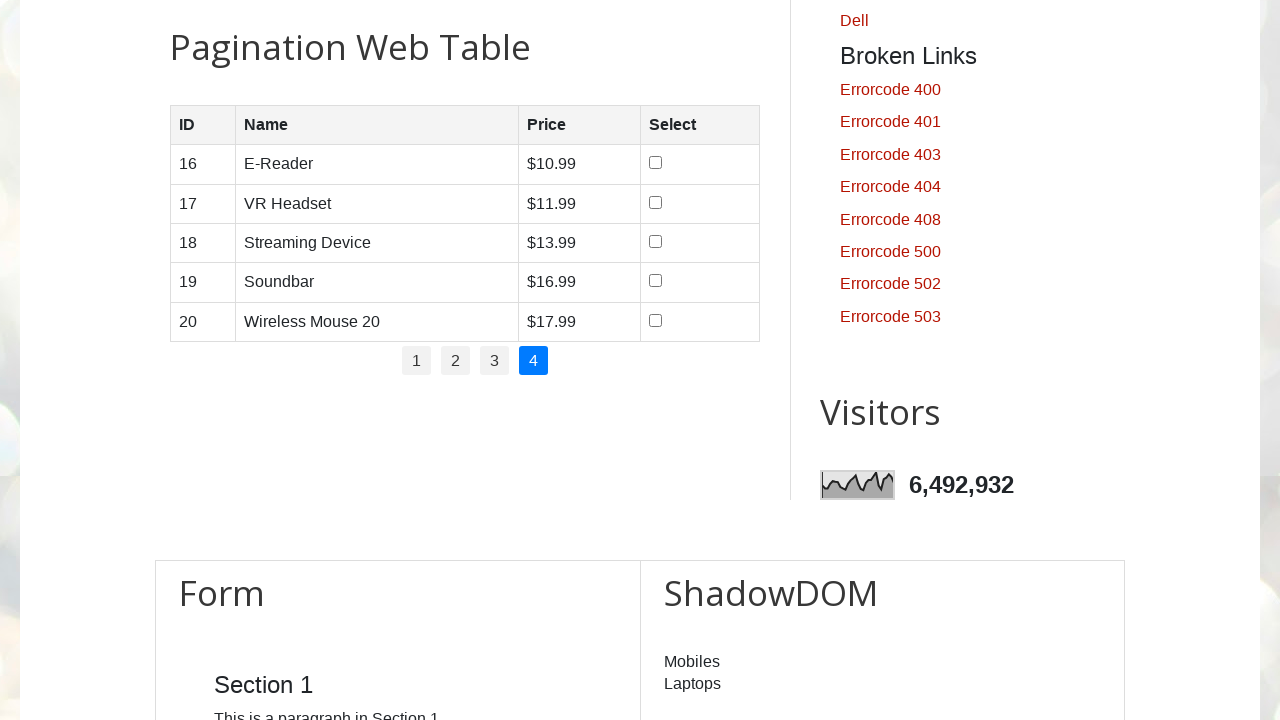

Selected row 4 on page 4
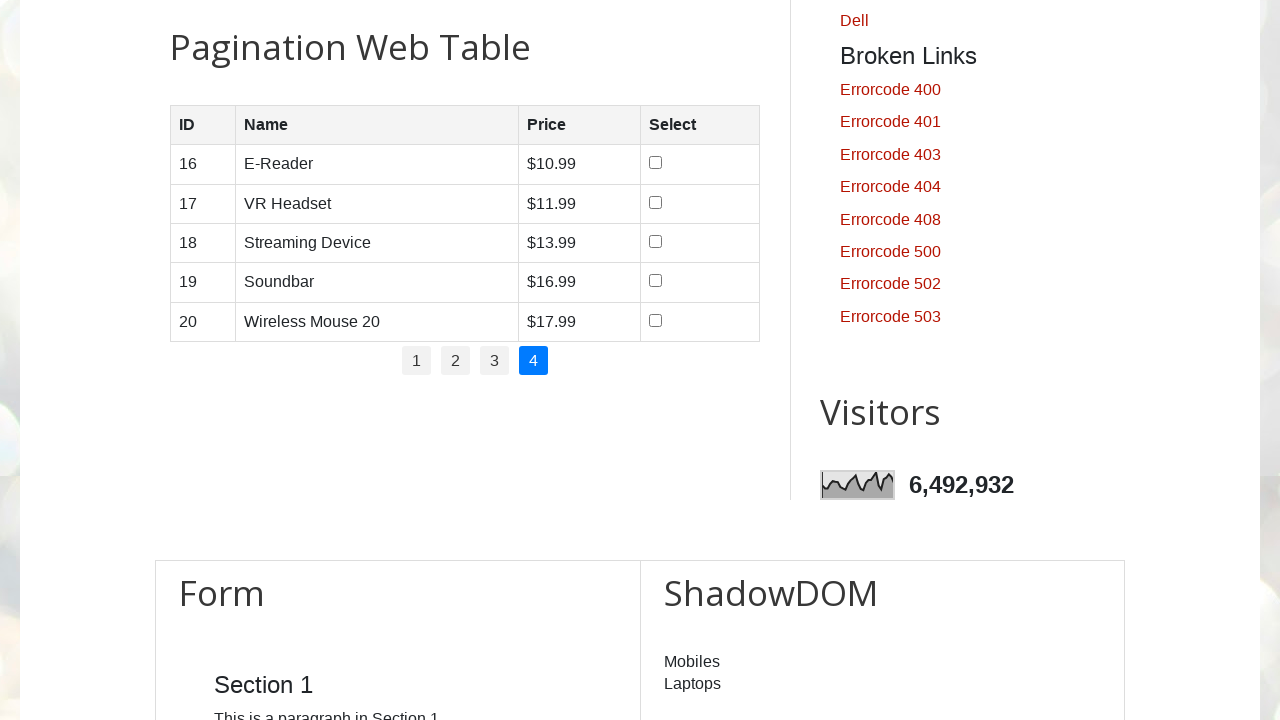

Located all columns in row 4
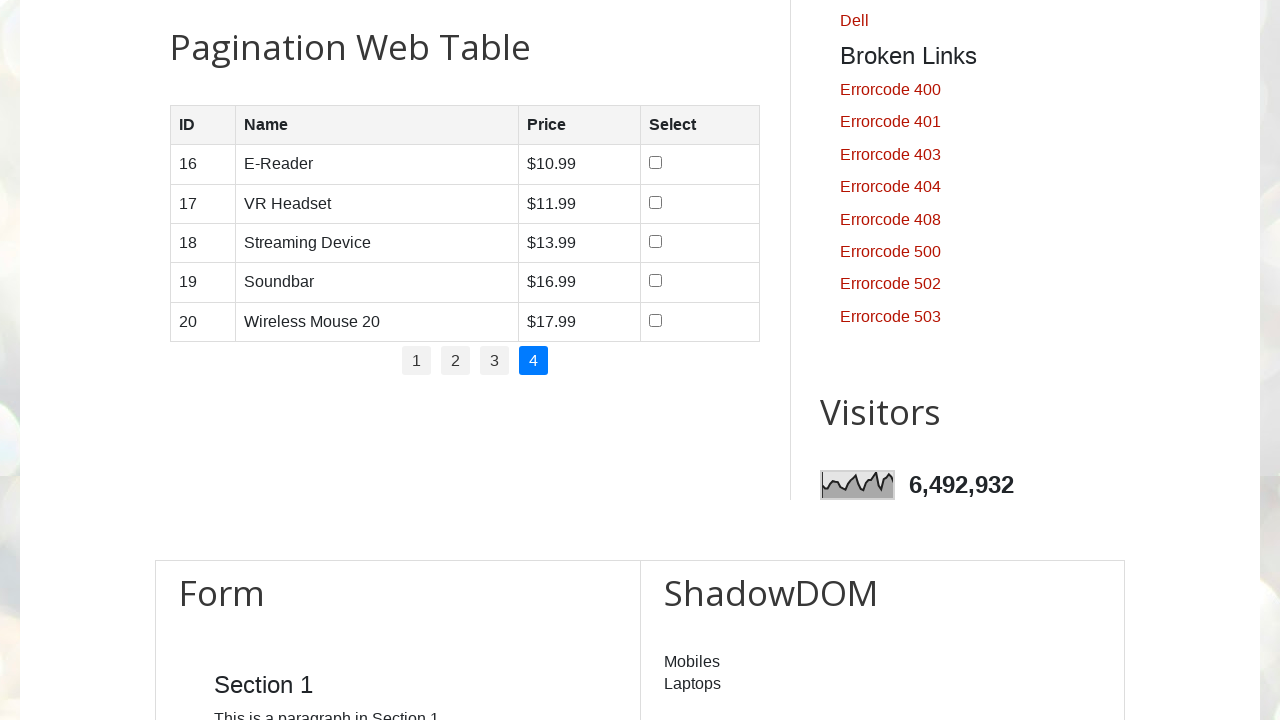

Counted 4 columns in row 4
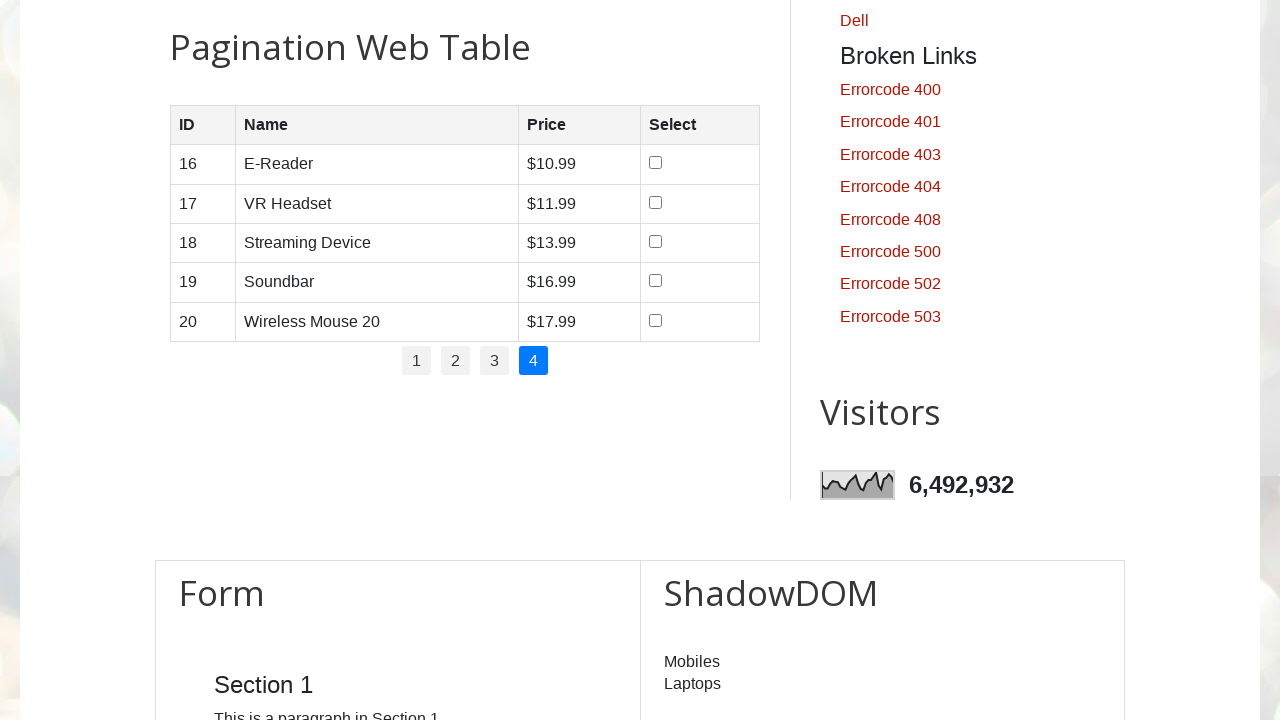

Accessed content of column 1 in row 4
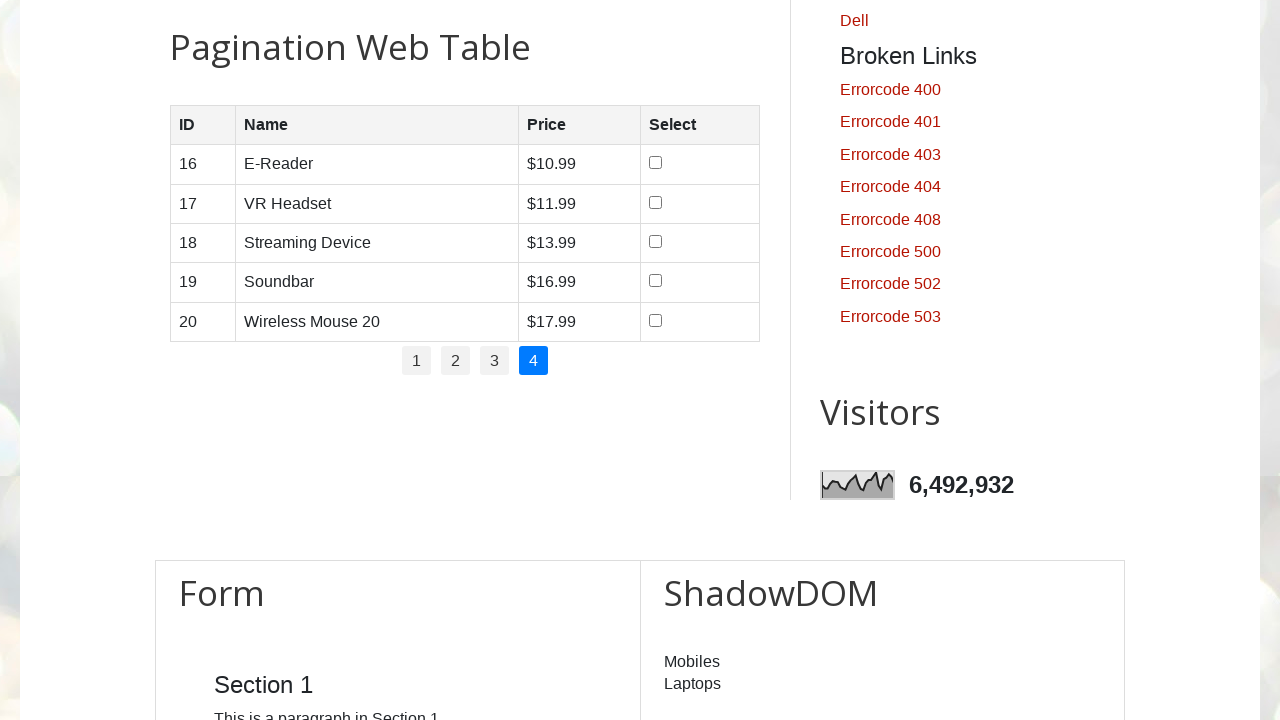

Accessed content of column 2 in row 4
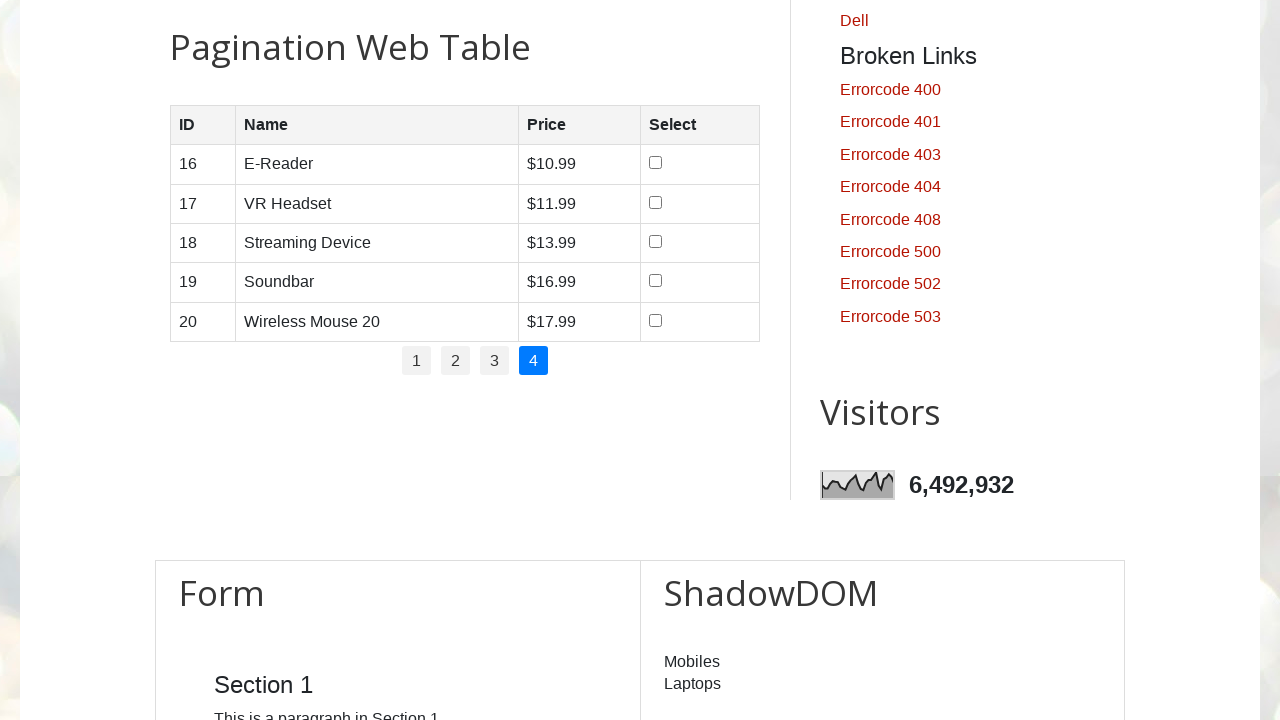

Accessed content of column 3 in row 4
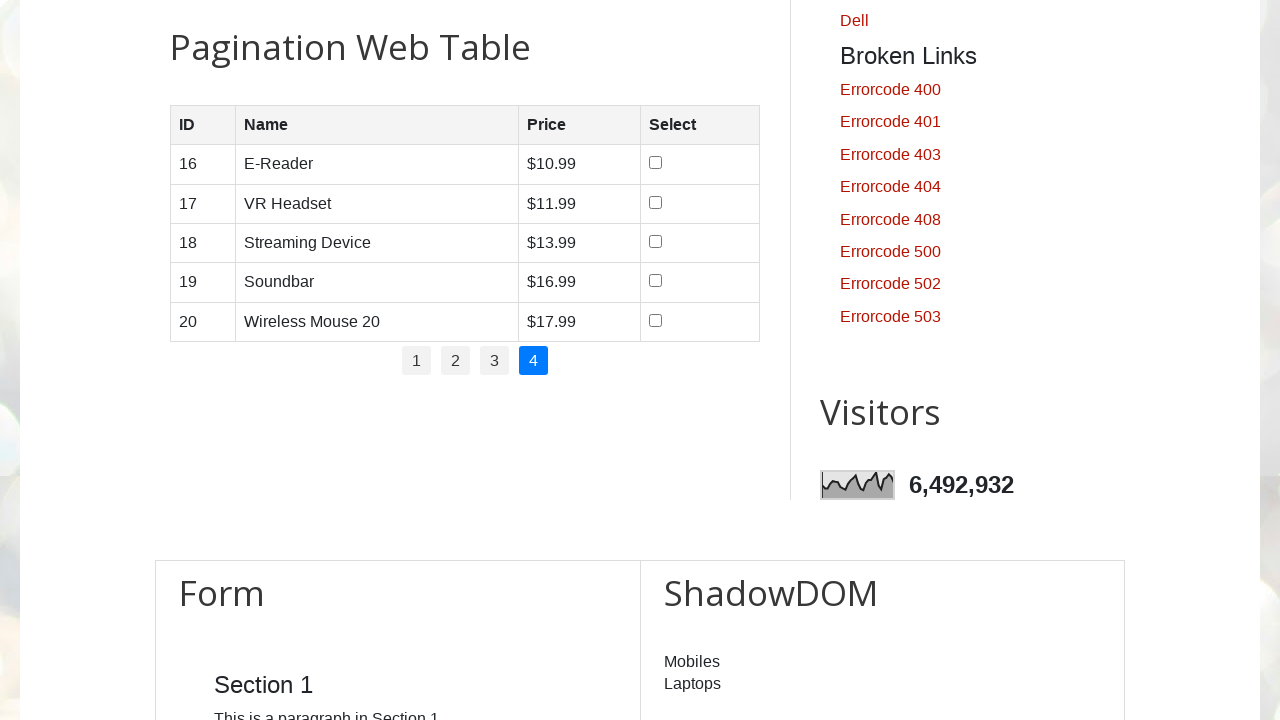

Selected row 5 on page 4
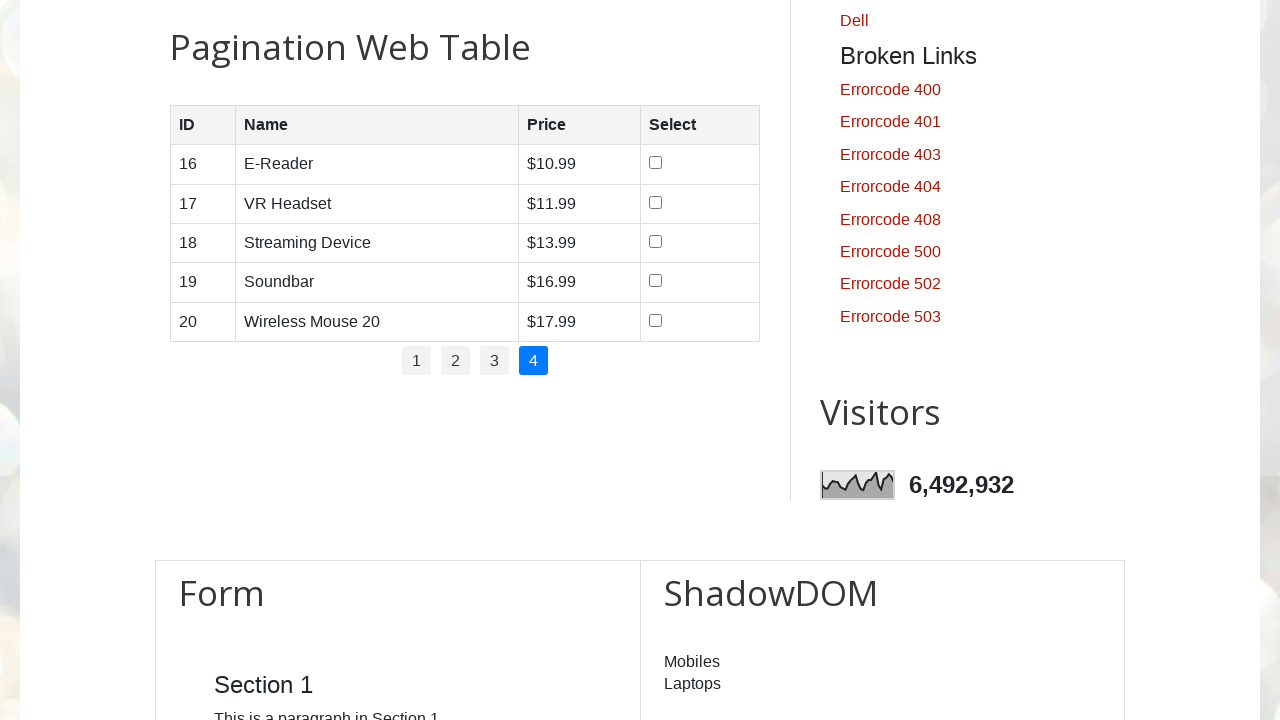

Located all columns in row 5
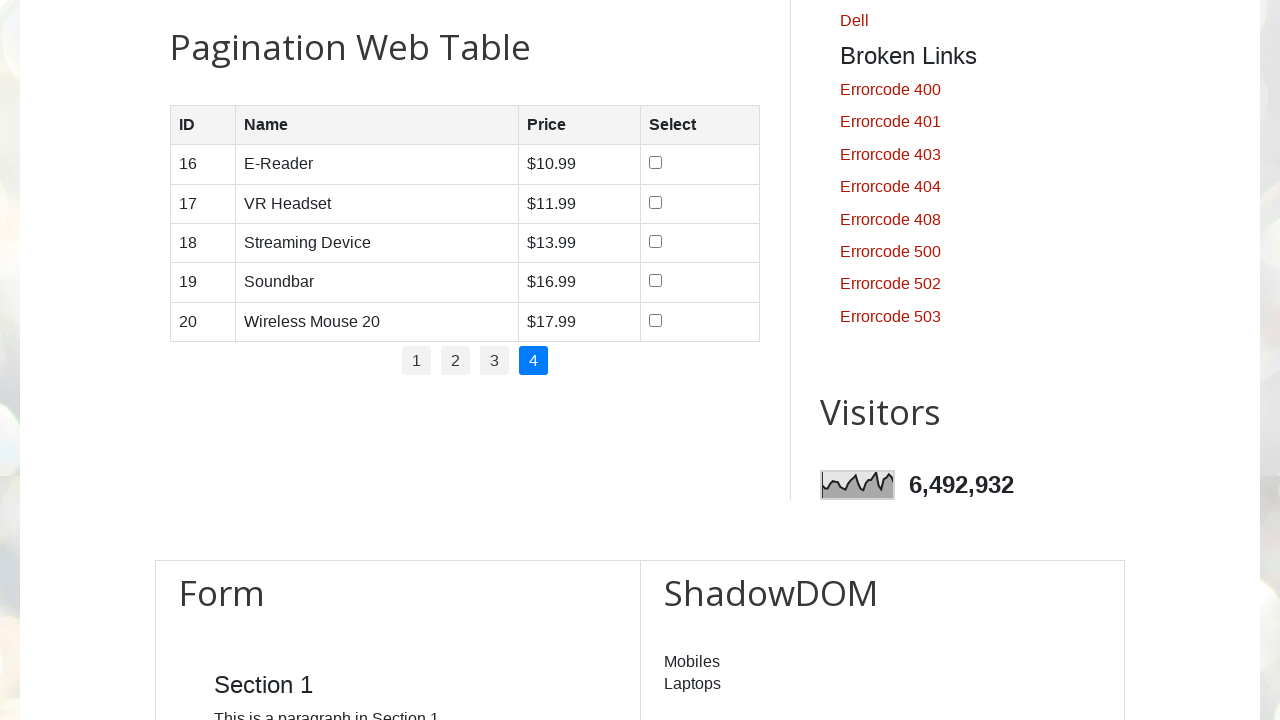

Counted 4 columns in row 5
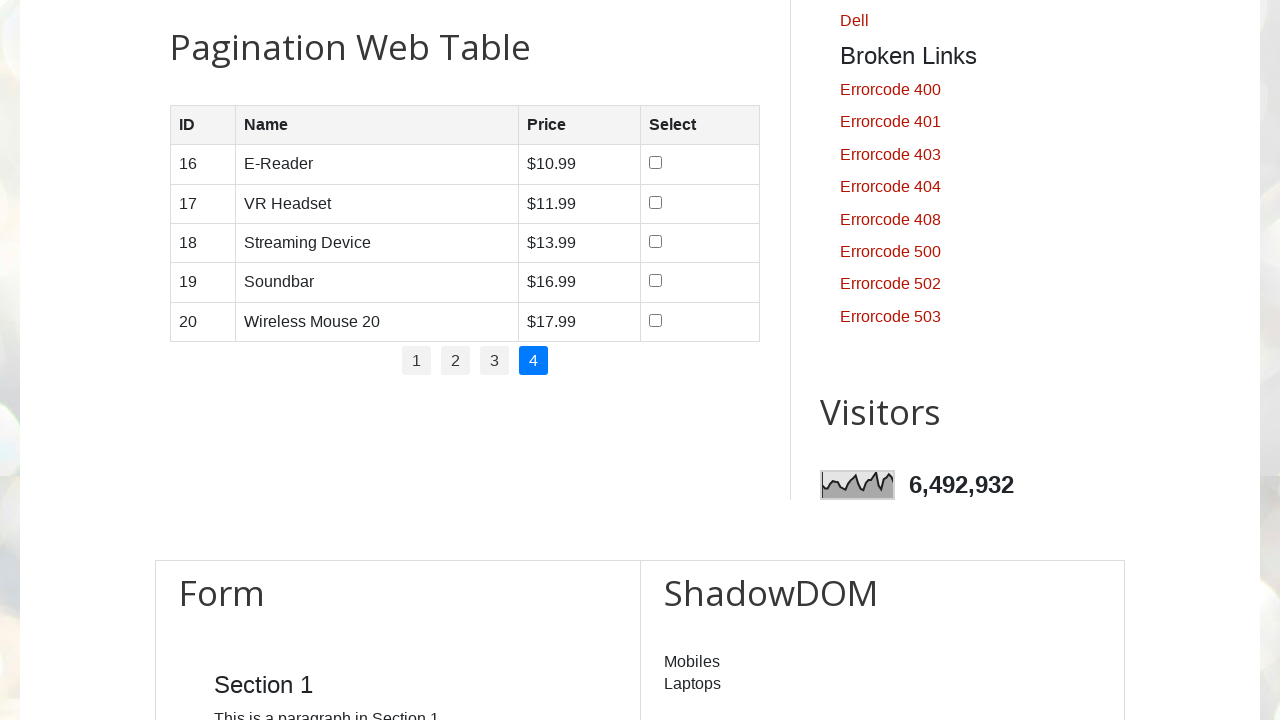

Accessed content of column 1 in row 5
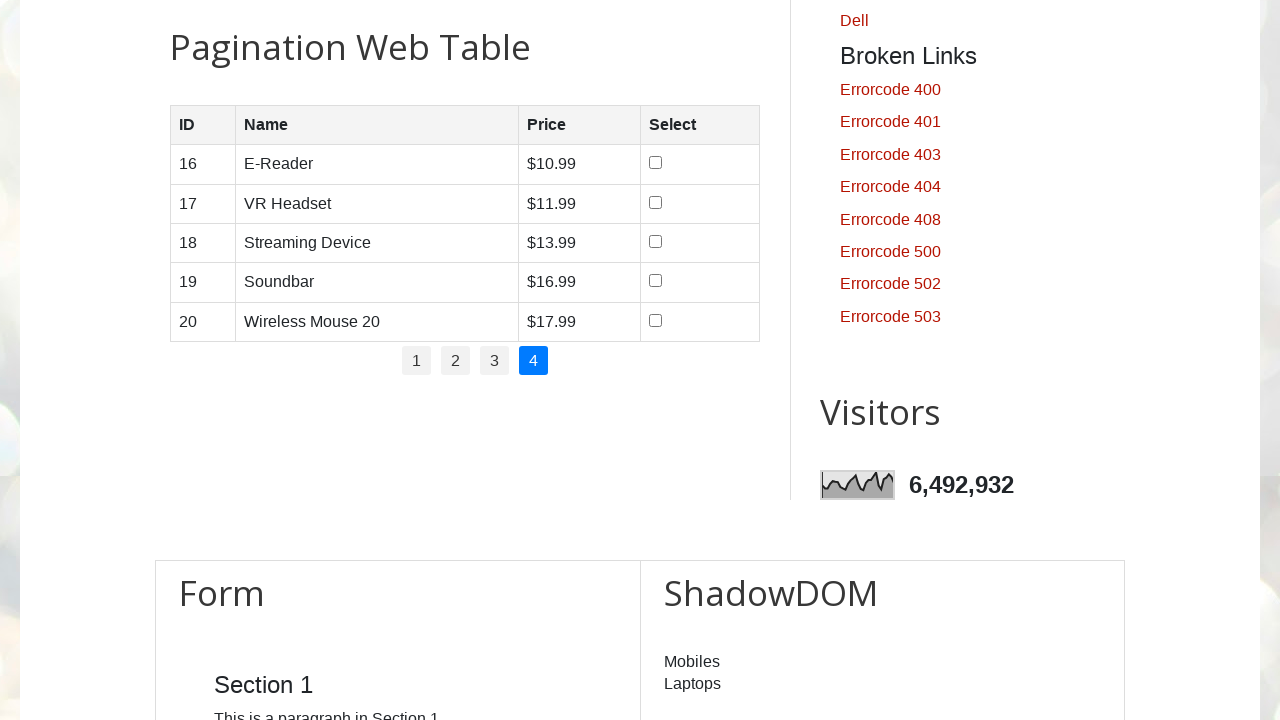

Accessed content of column 2 in row 5
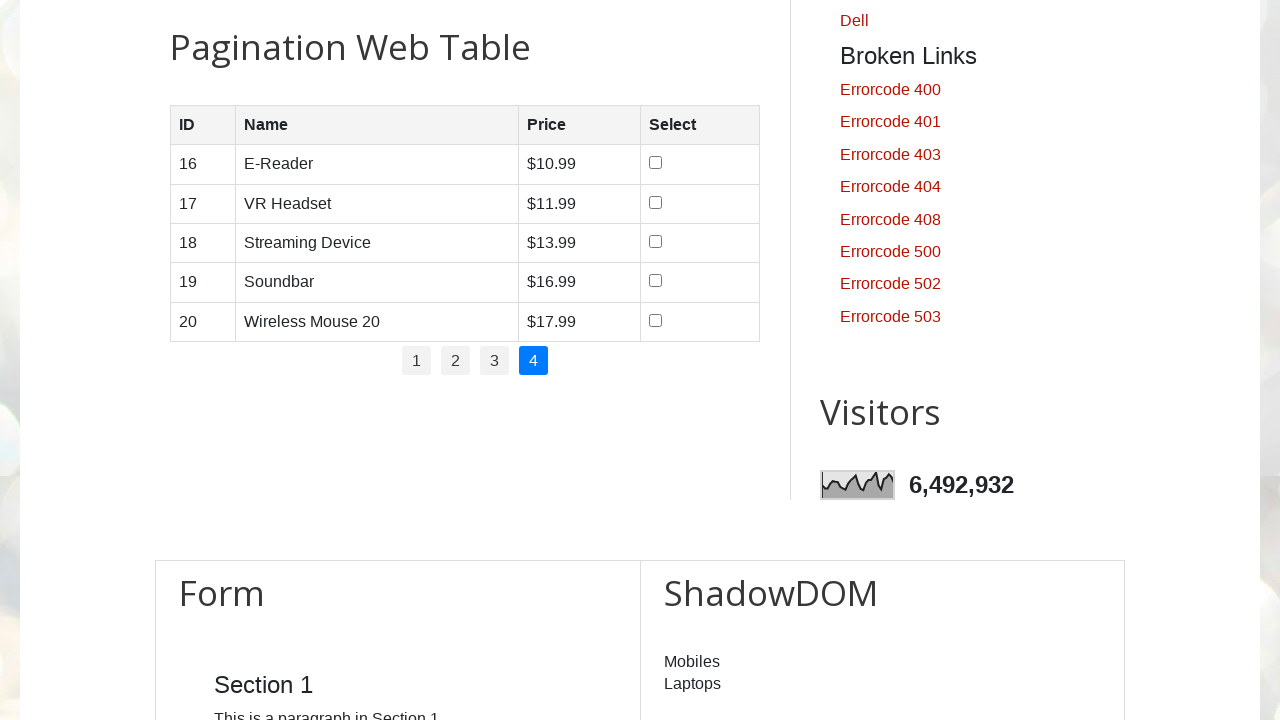

Accessed content of column 3 in row 5
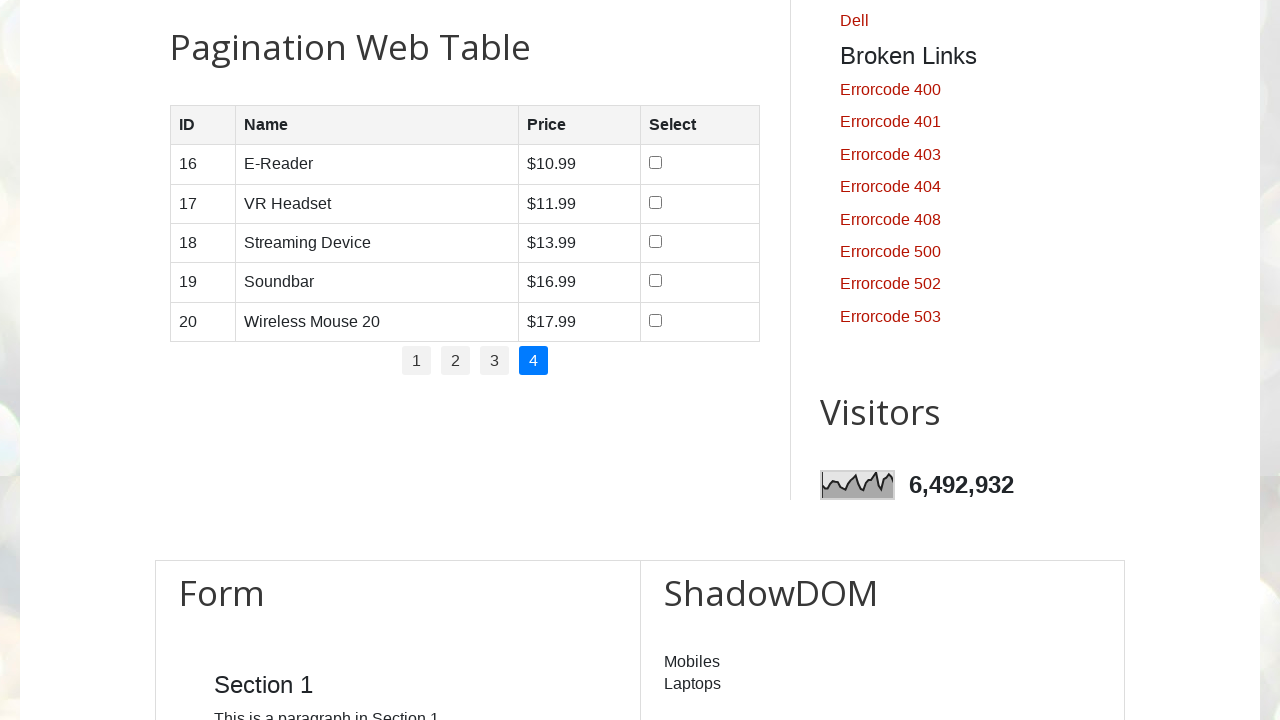

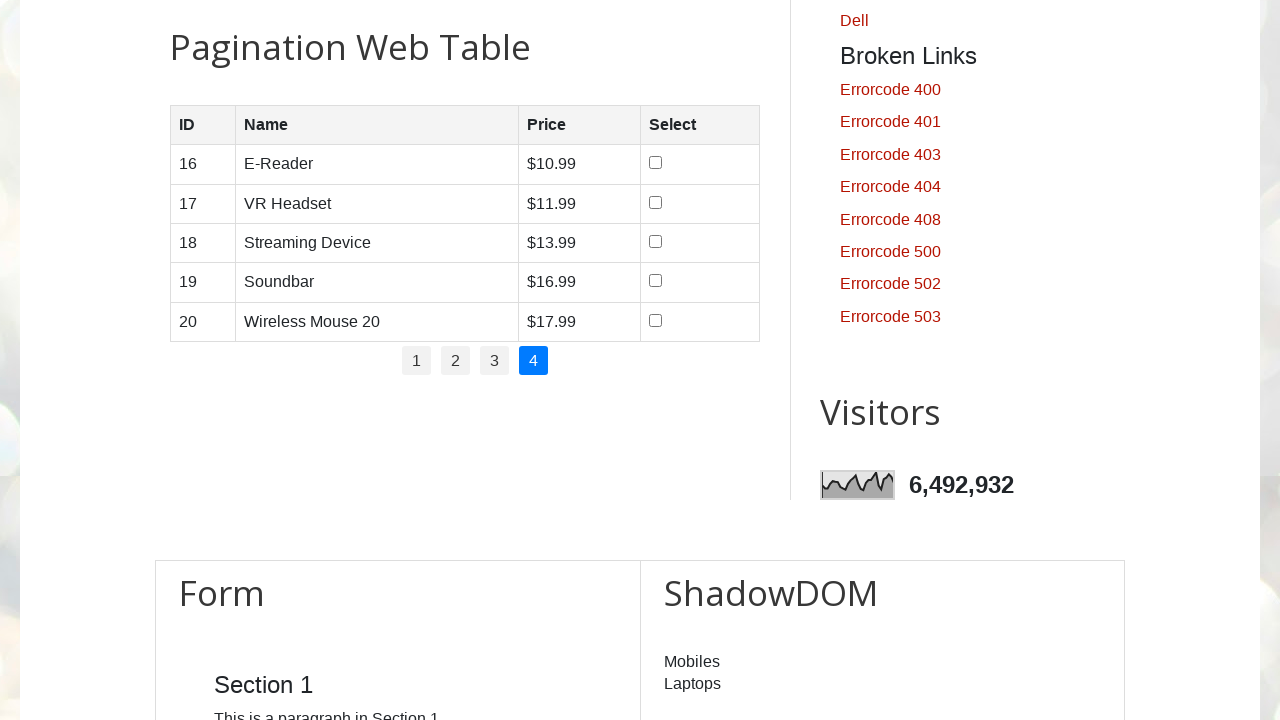